Tests a date picker widget by switching to an iframe, opening the calendar, navigating to a specific month/year (May 2021), and selecting a specific date (12).

Starting URL: https://www.globalsqa.com/demo-site/datepicker/#Simple%20Date%20Picker

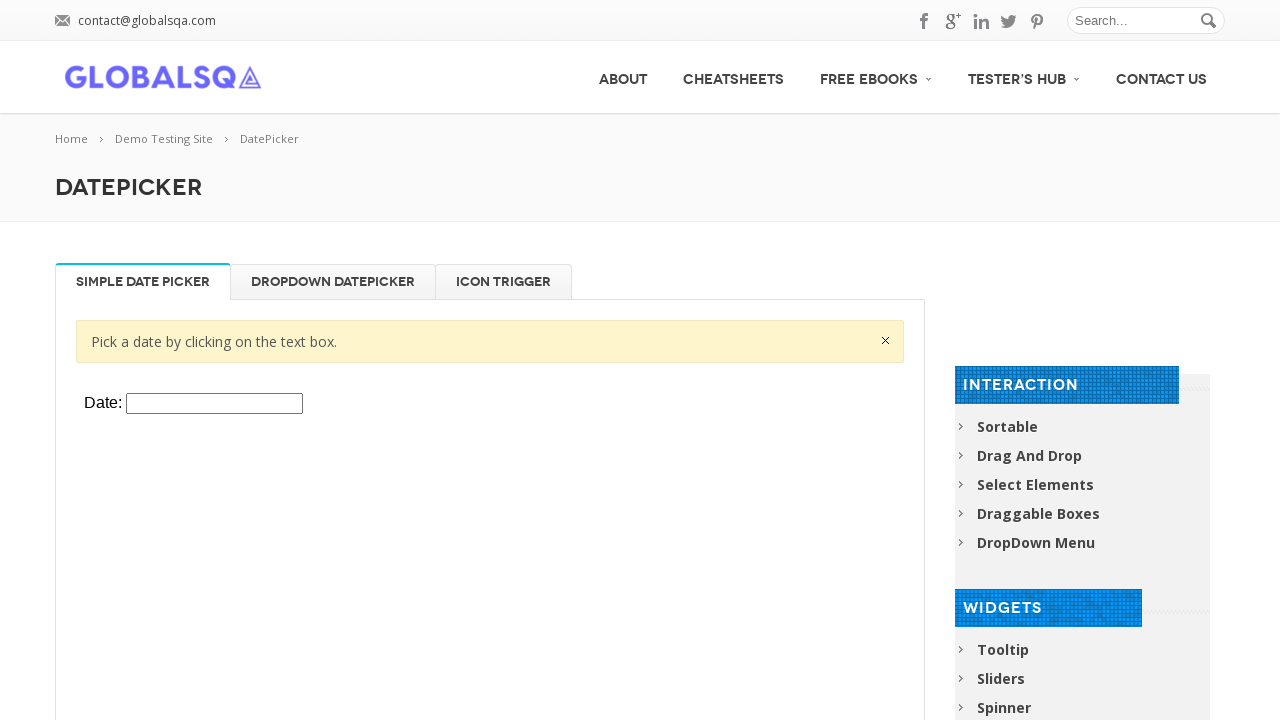

Located iframe containing date picker widget
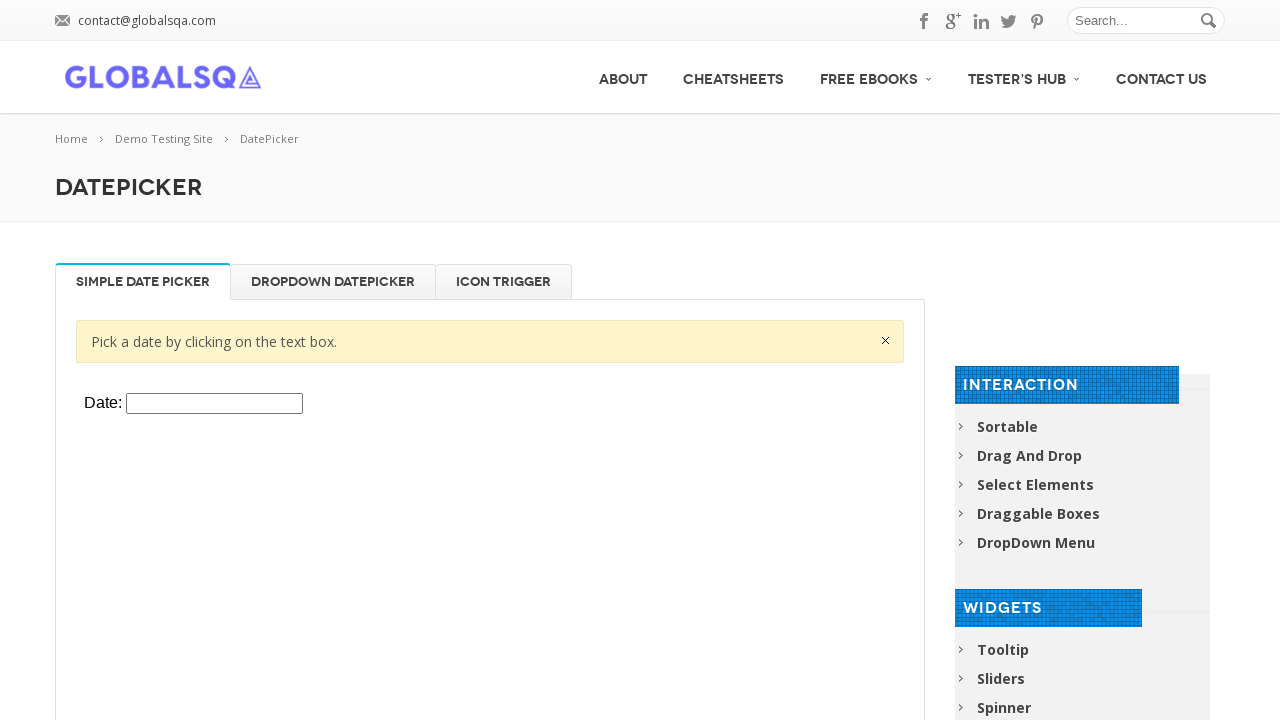

Clicked date picker to open calendar widget at (214, 404) on xpath=//div[@class='resp-tabs-container']/div[1]/p/iframe >> internal:control=en
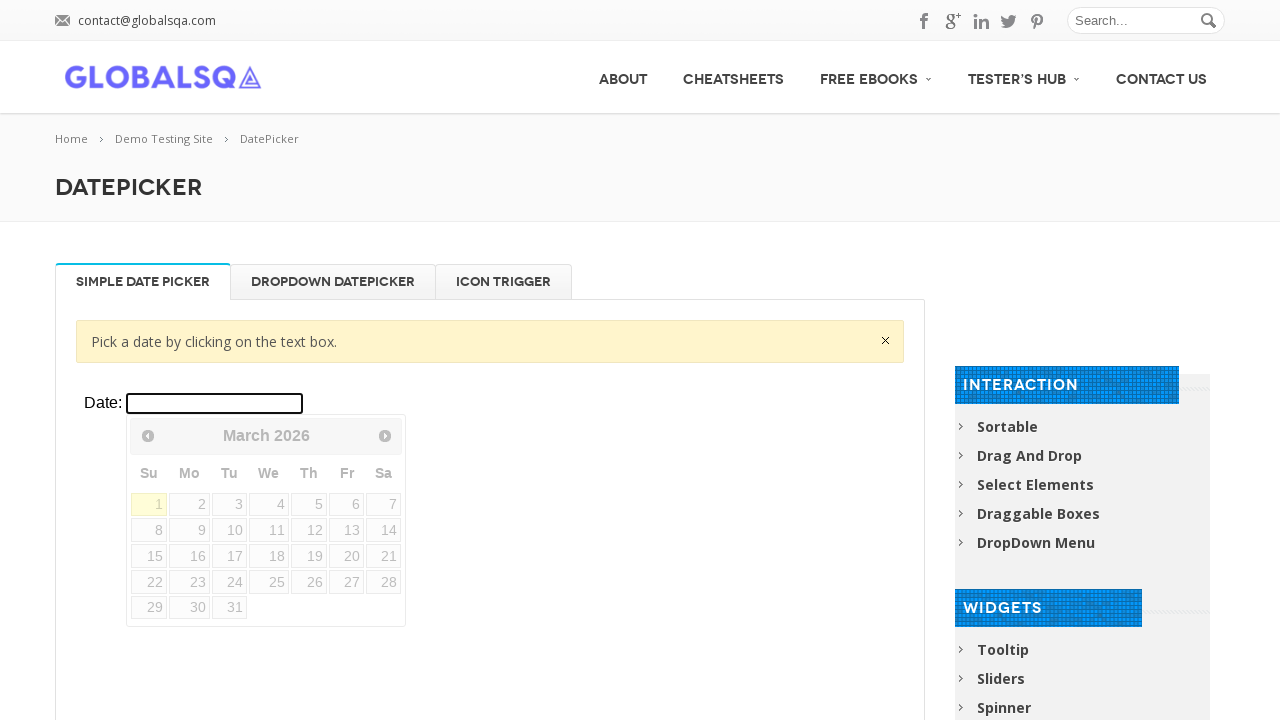

Retrieved current year from calendar: 2026
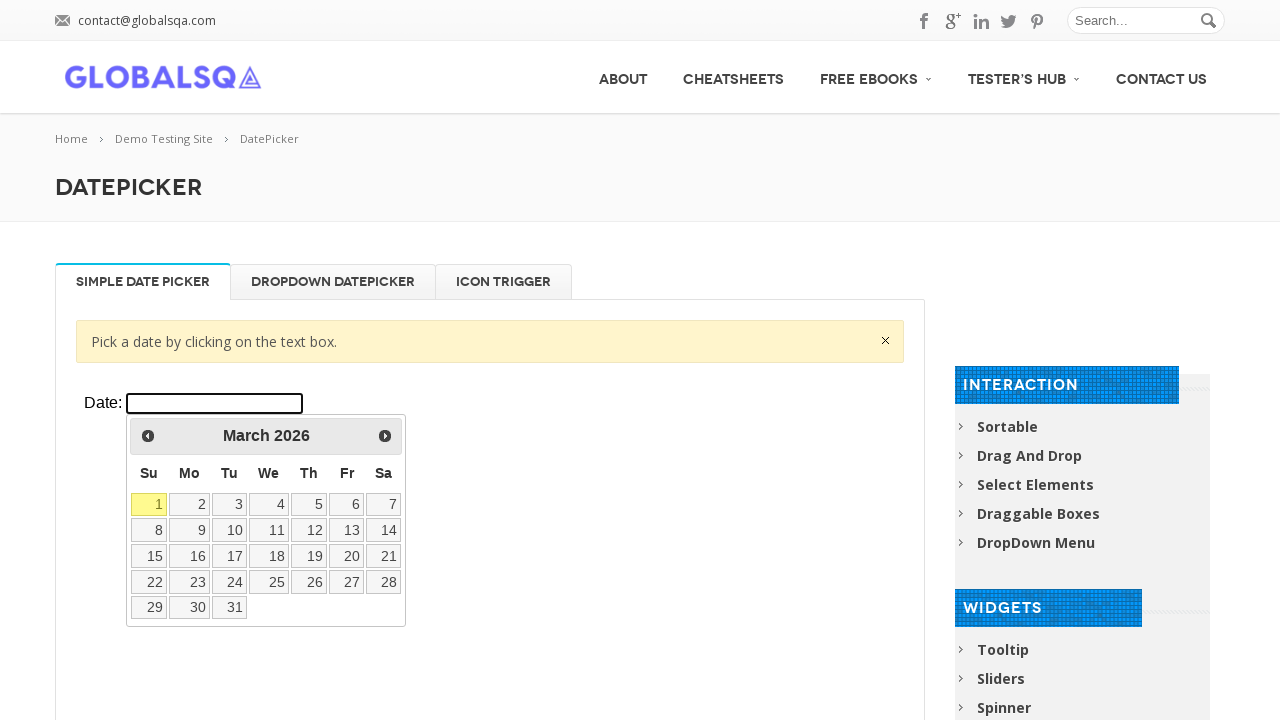

Clicked previous button to navigate backward in years at (148, 436) on xpath=//div[@class='resp-tabs-container']/div[1]/p/iframe >> internal:control=en
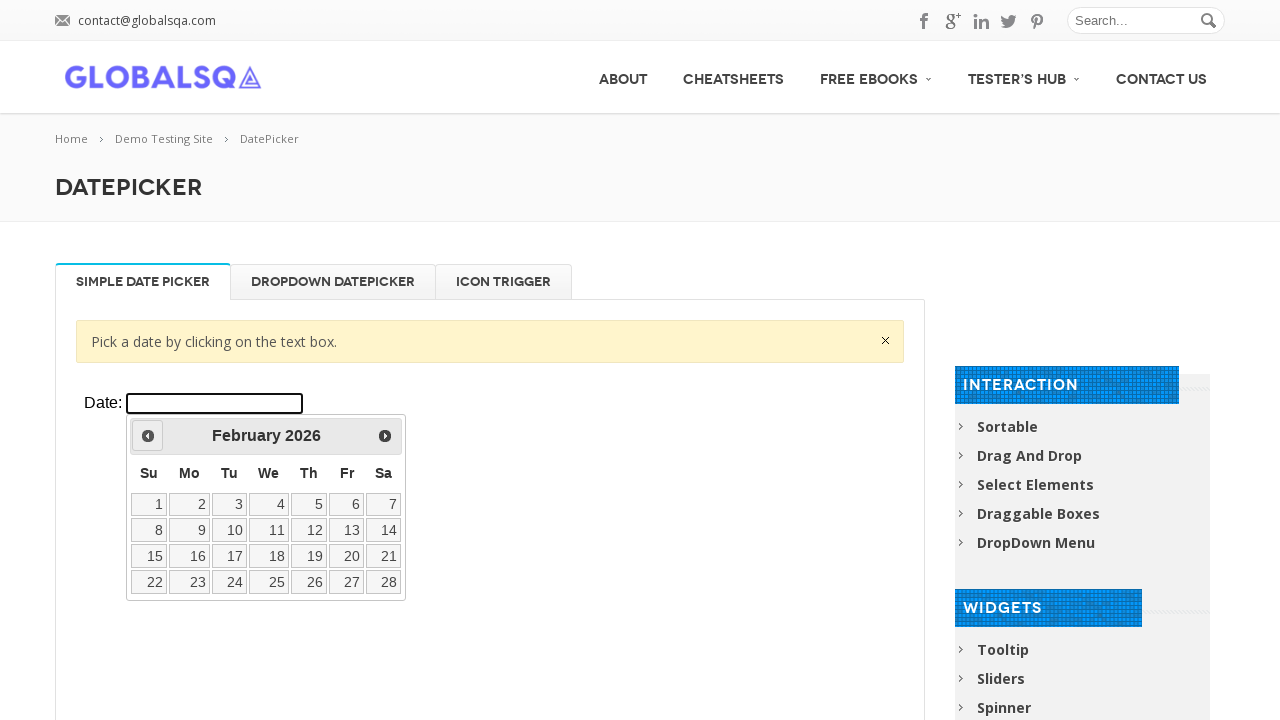

Waited 200ms for calendar to update
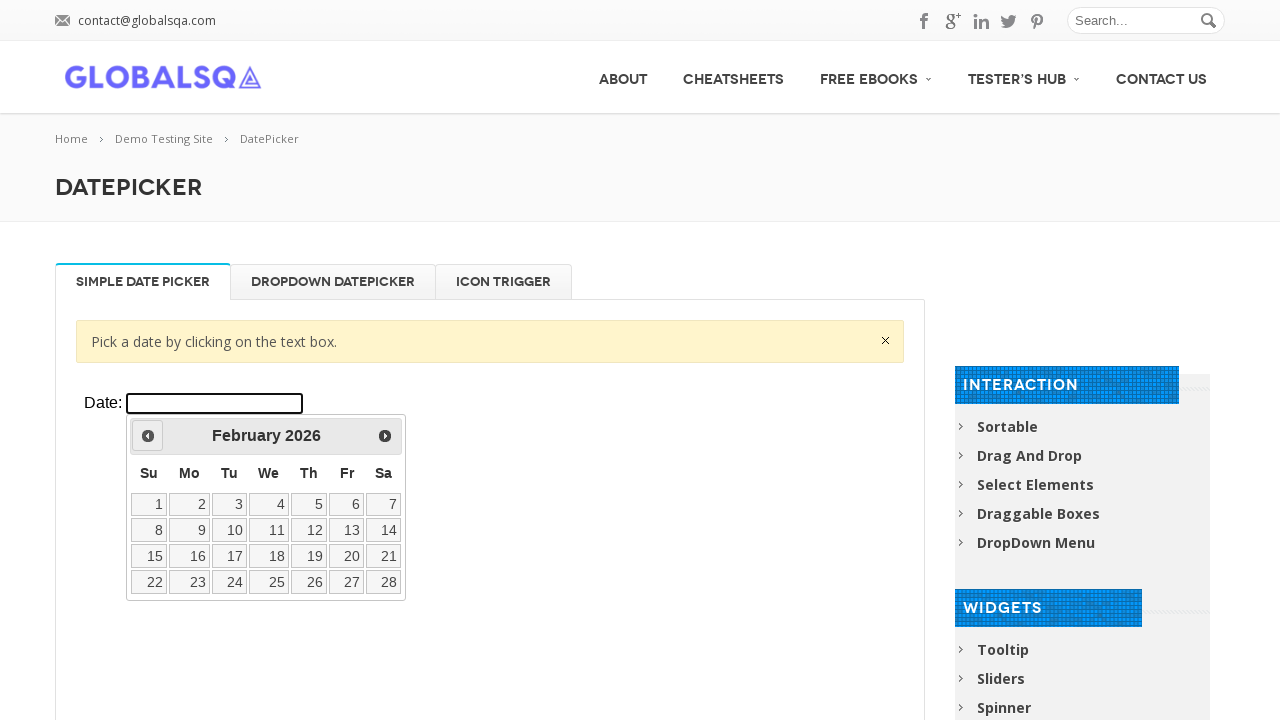

Clicked previous button to navigate backward in years at (148, 436) on xpath=//div[@class='resp-tabs-container']/div[1]/p/iframe >> internal:control=en
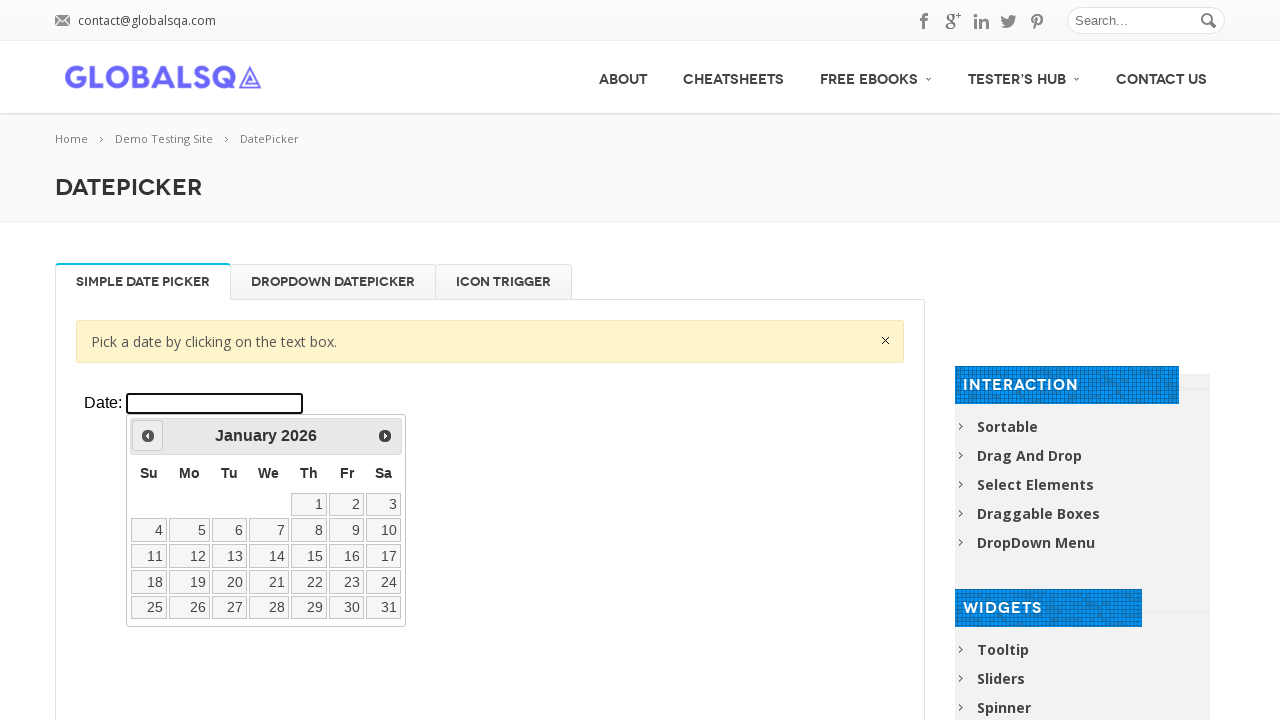

Waited 200ms for calendar to update
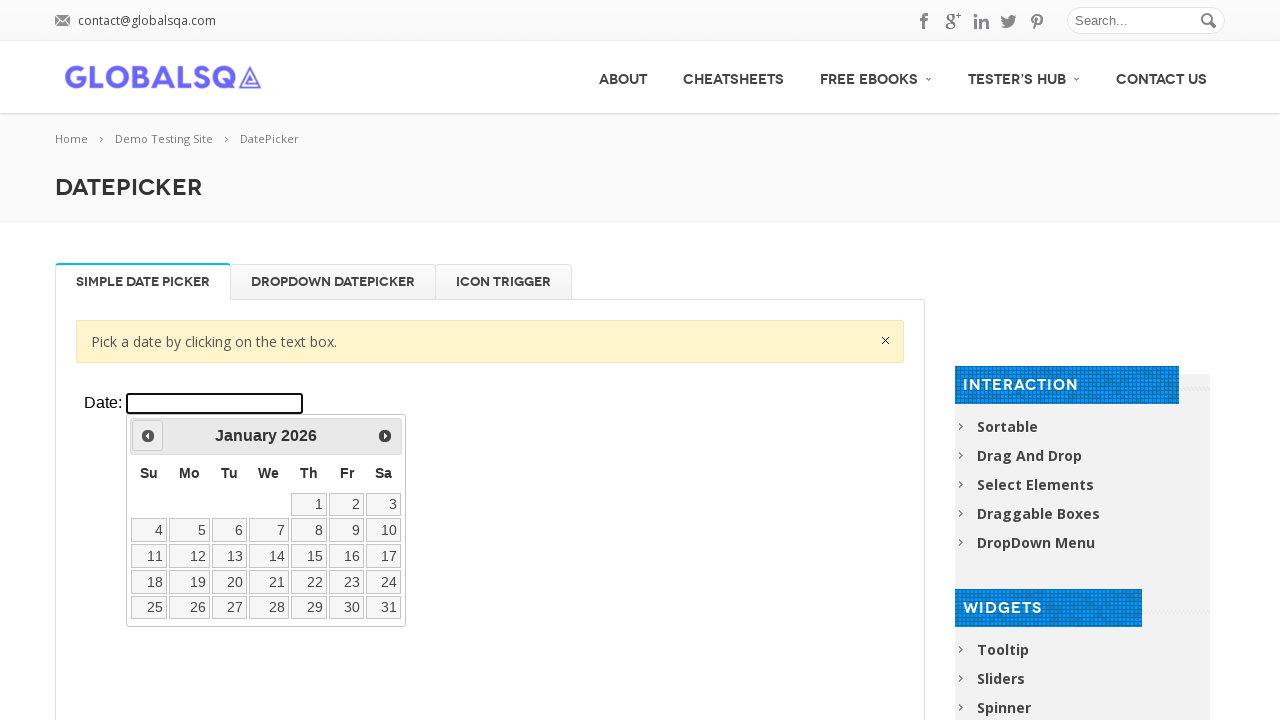

Clicked previous button to navigate backward in years at (148, 436) on xpath=//div[@class='resp-tabs-container']/div[1]/p/iframe >> internal:control=en
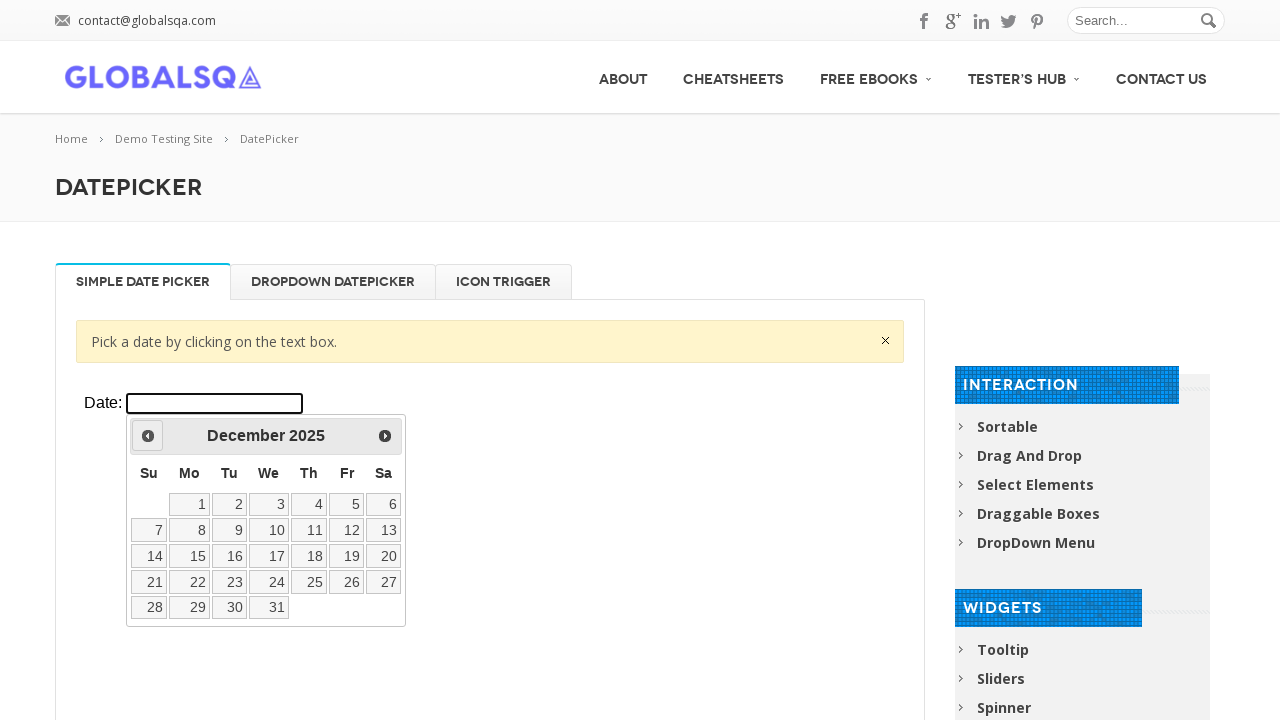

Waited 200ms for calendar to update
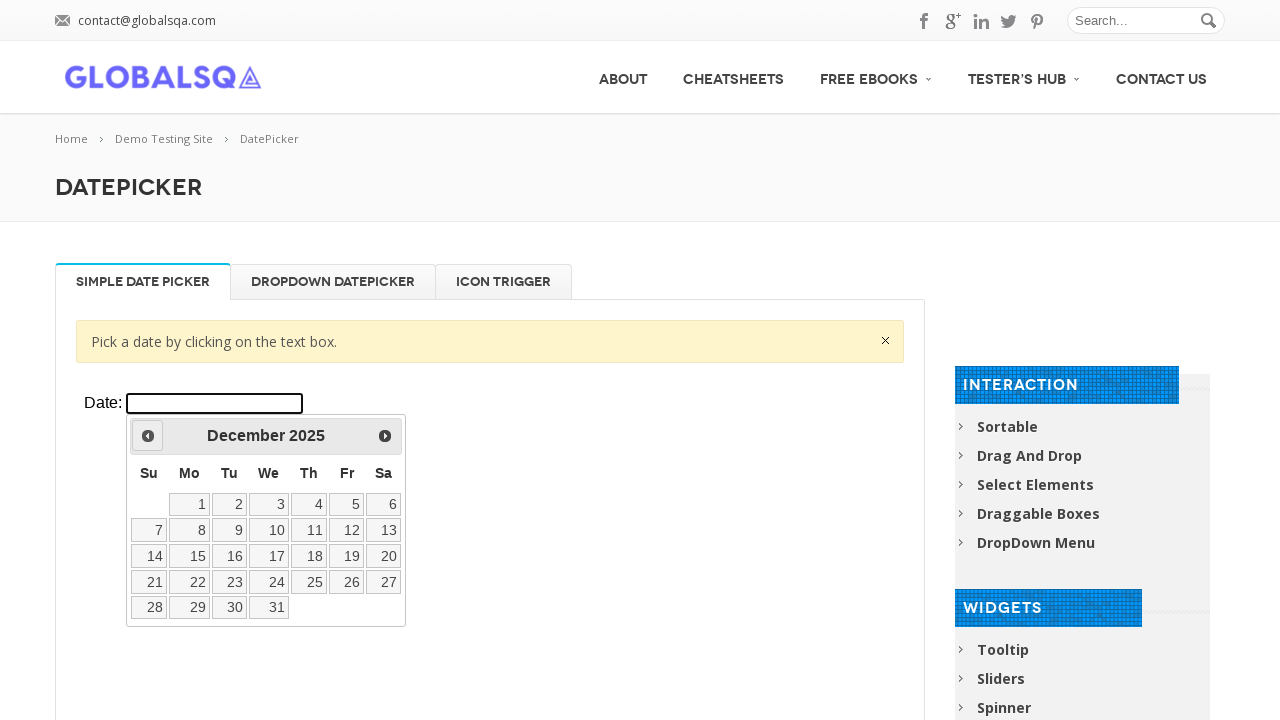

Clicked previous button to navigate backward in years at (148, 436) on xpath=//div[@class='resp-tabs-container']/div[1]/p/iframe >> internal:control=en
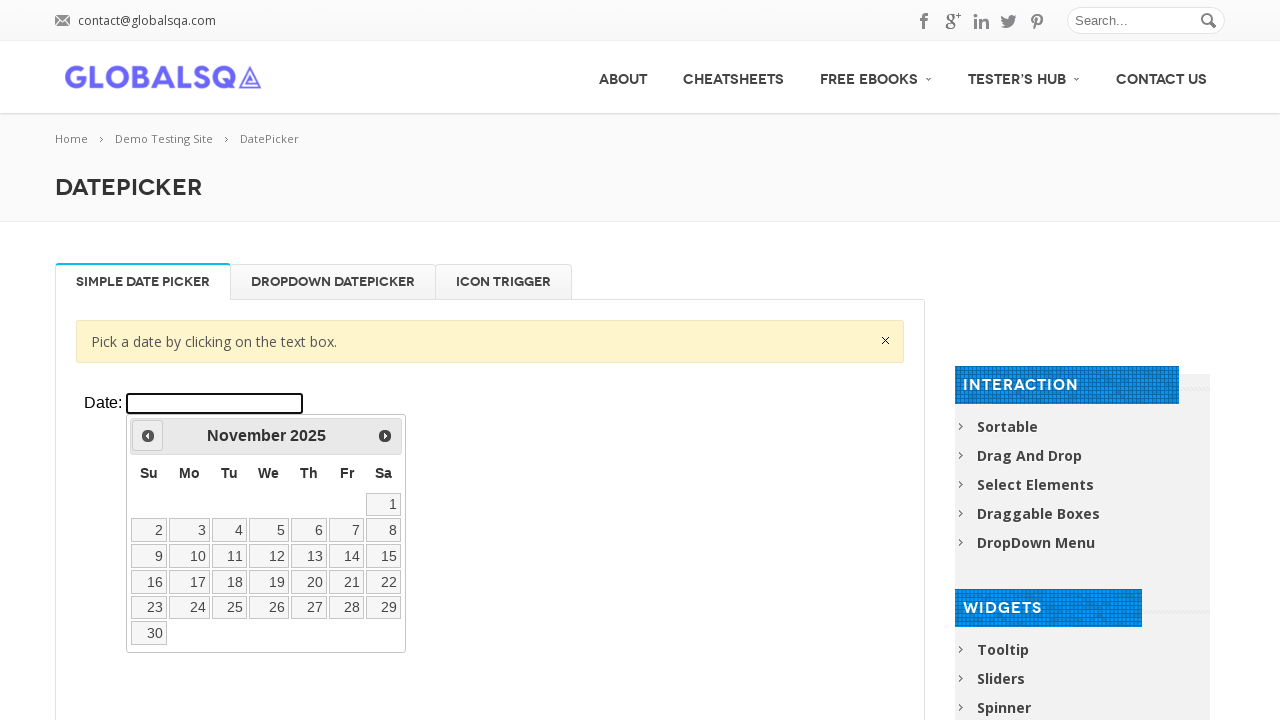

Waited 200ms for calendar to update
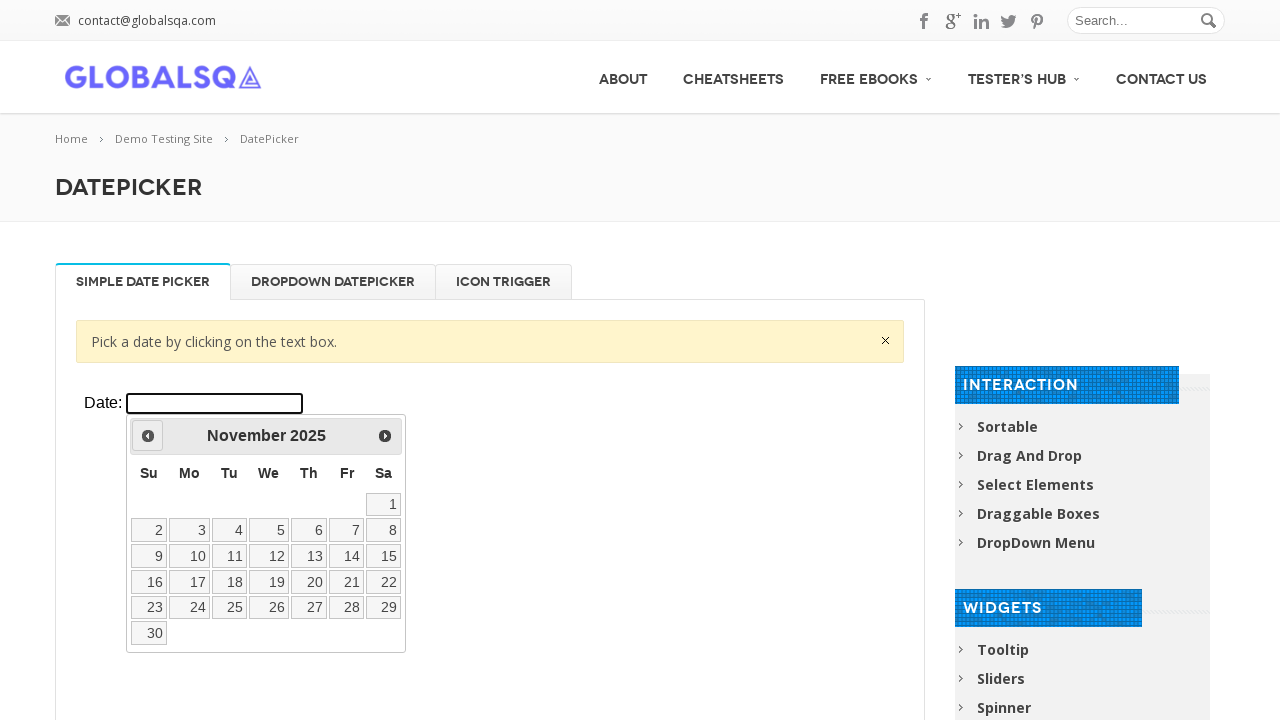

Clicked previous button to navigate backward in years at (148, 436) on xpath=//div[@class='resp-tabs-container']/div[1]/p/iframe >> internal:control=en
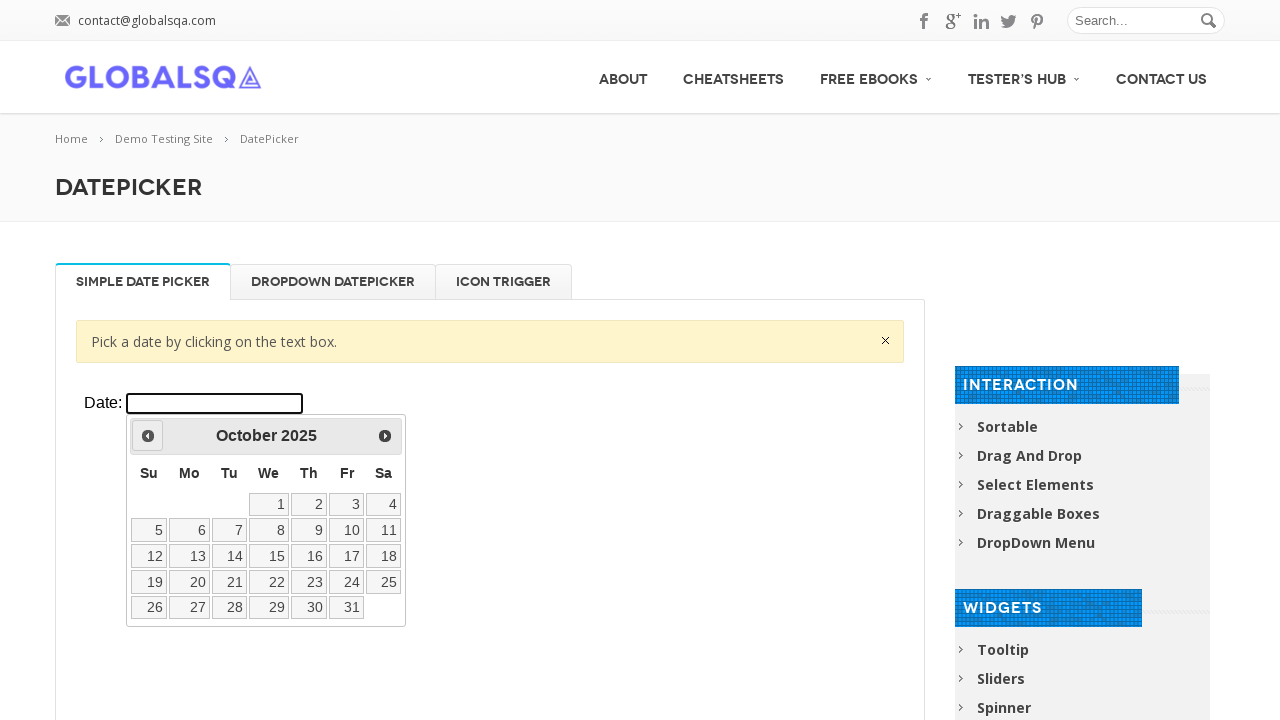

Waited 200ms for calendar to update
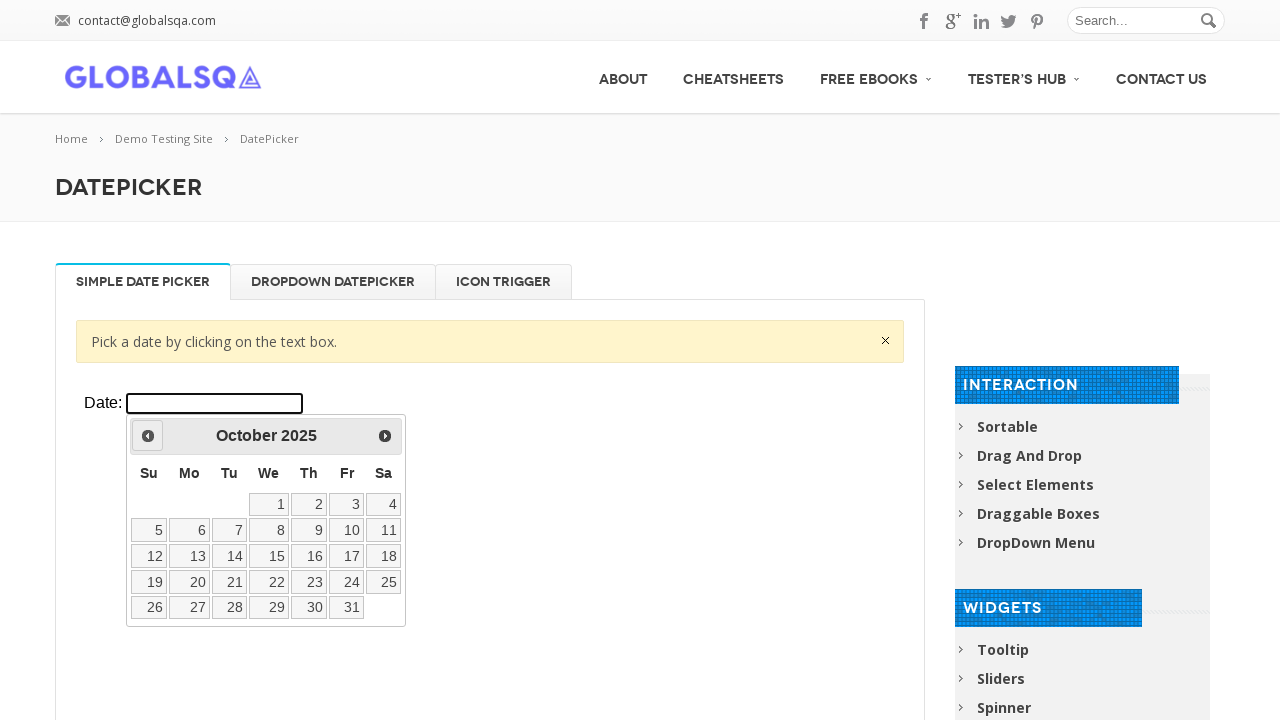

Clicked previous button to navigate backward in years at (148, 436) on xpath=//div[@class='resp-tabs-container']/div[1]/p/iframe >> internal:control=en
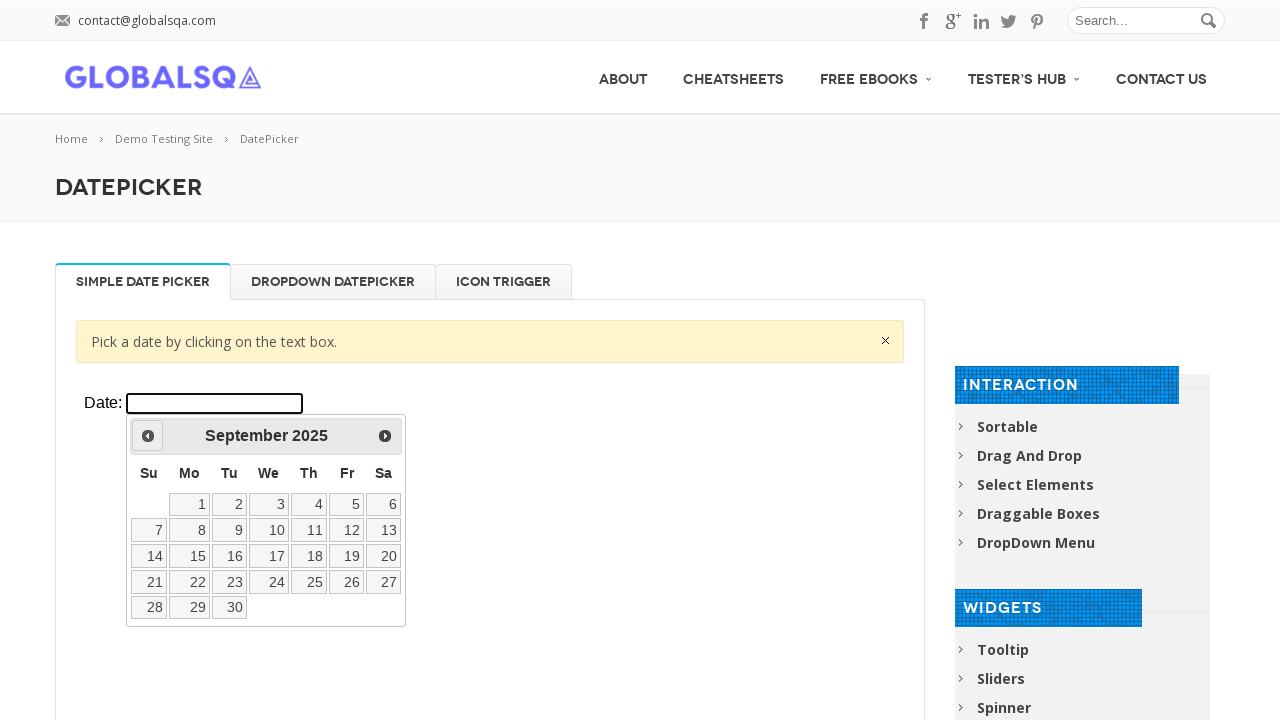

Waited 200ms for calendar to update
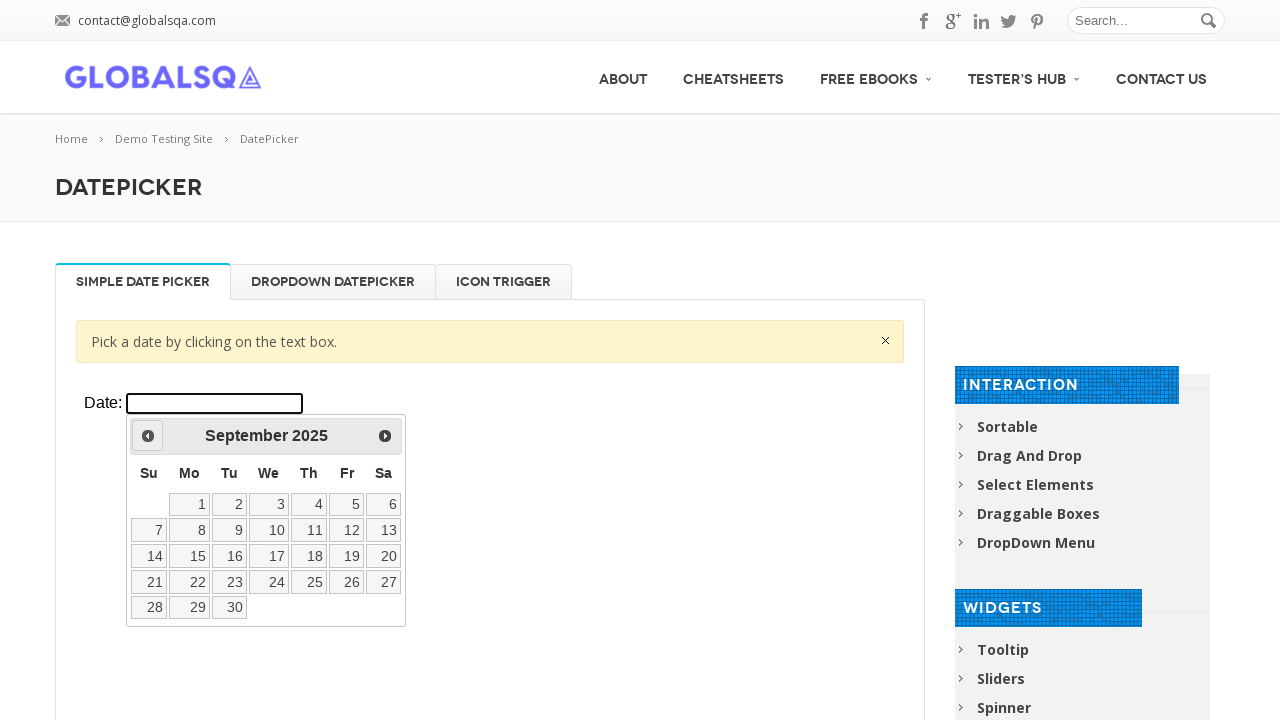

Clicked previous button to navigate backward in years at (148, 436) on xpath=//div[@class='resp-tabs-container']/div[1]/p/iframe >> internal:control=en
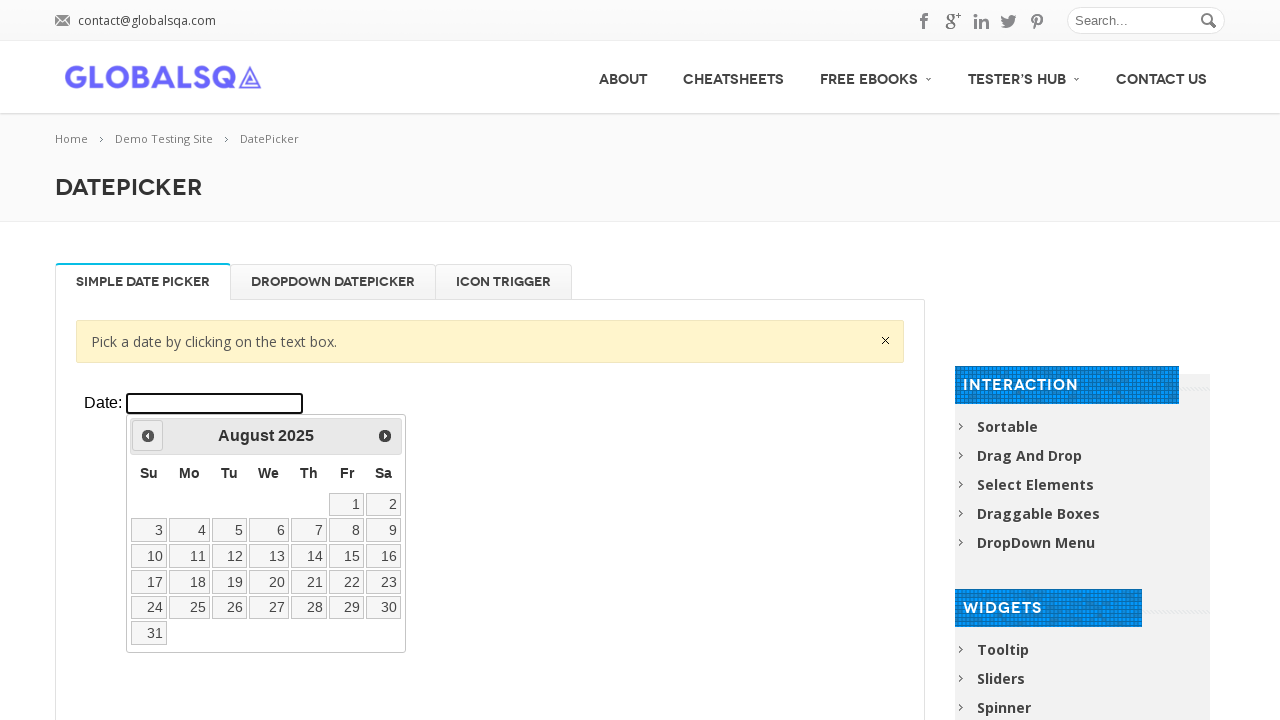

Waited 200ms for calendar to update
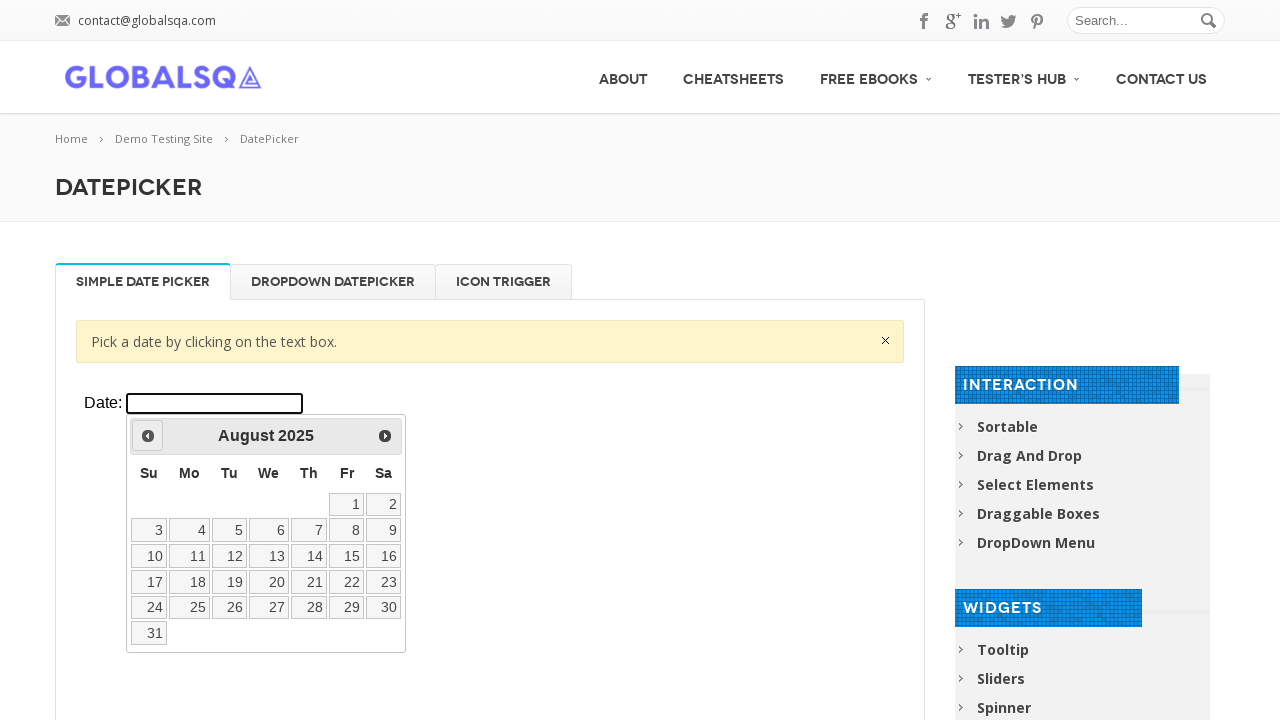

Clicked previous button to navigate backward in years at (148, 436) on xpath=//div[@class='resp-tabs-container']/div[1]/p/iframe >> internal:control=en
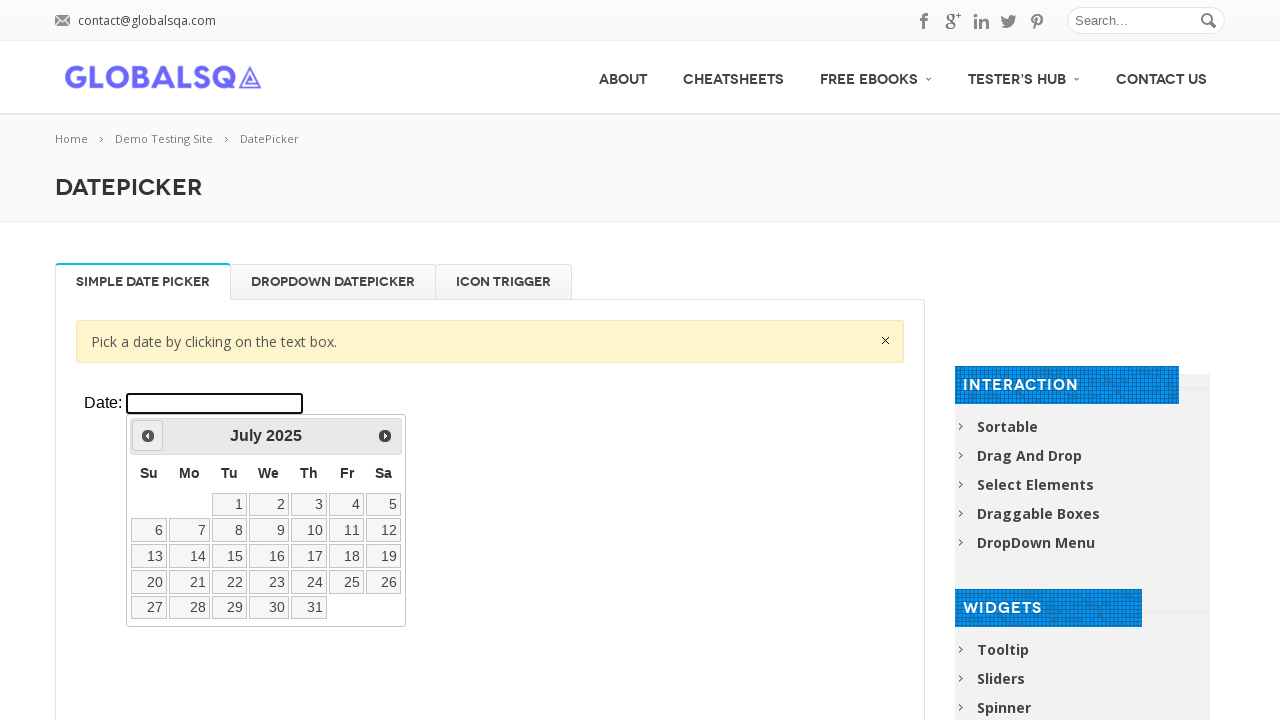

Waited 200ms for calendar to update
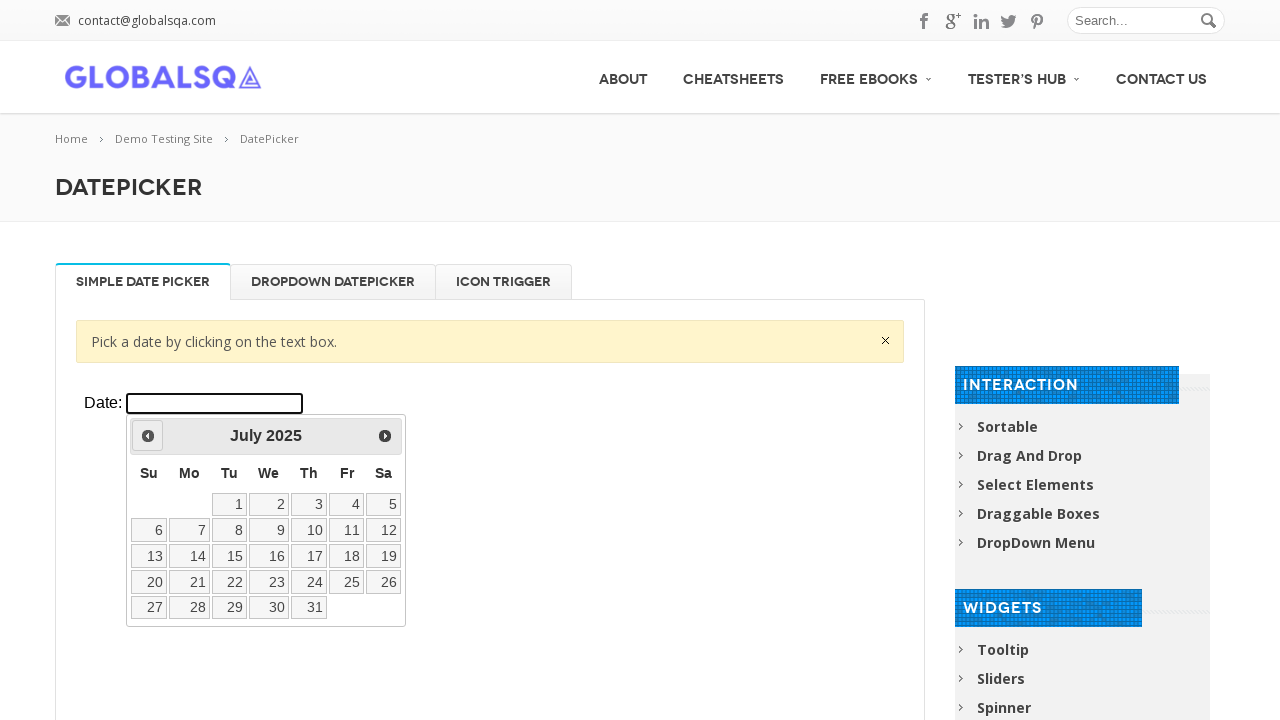

Clicked previous button to navigate backward in years at (148, 436) on xpath=//div[@class='resp-tabs-container']/div[1]/p/iframe >> internal:control=en
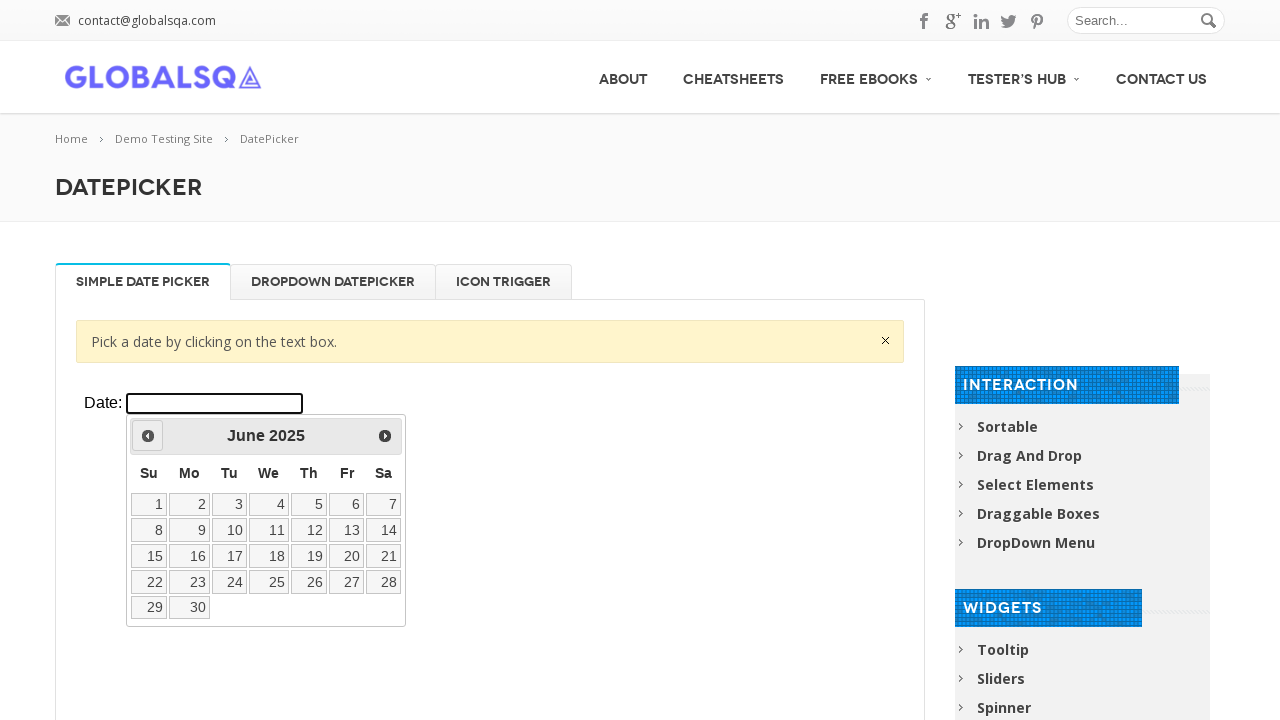

Waited 200ms for calendar to update
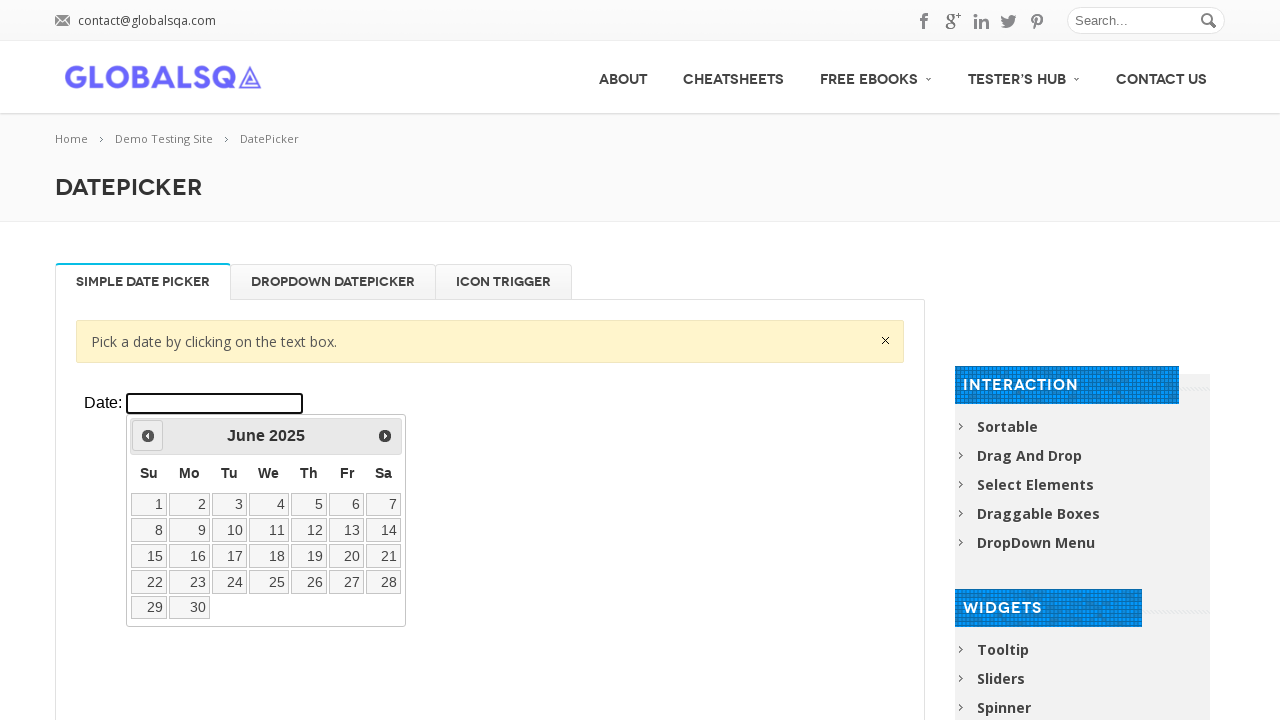

Clicked previous button to navigate backward in years at (148, 436) on xpath=//div[@class='resp-tabs-container']/div[1]/p/iframe >> internal:control=en
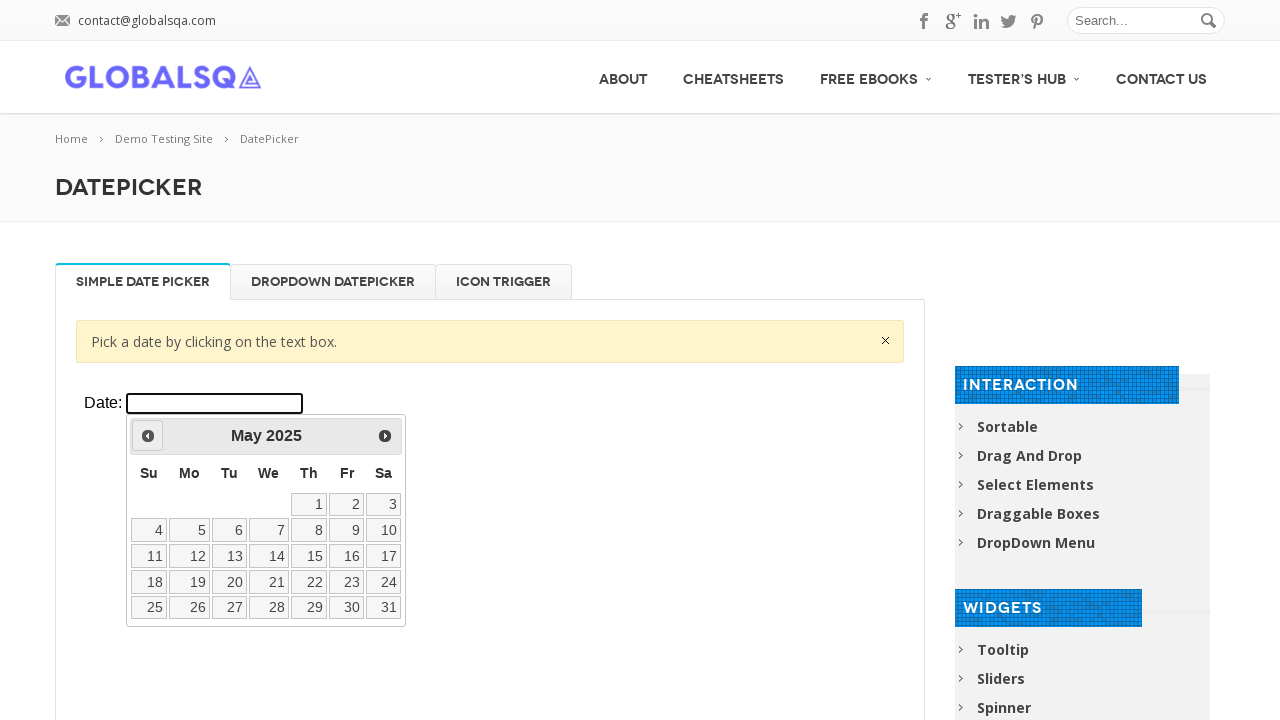

Waited 200ms for calendar to update
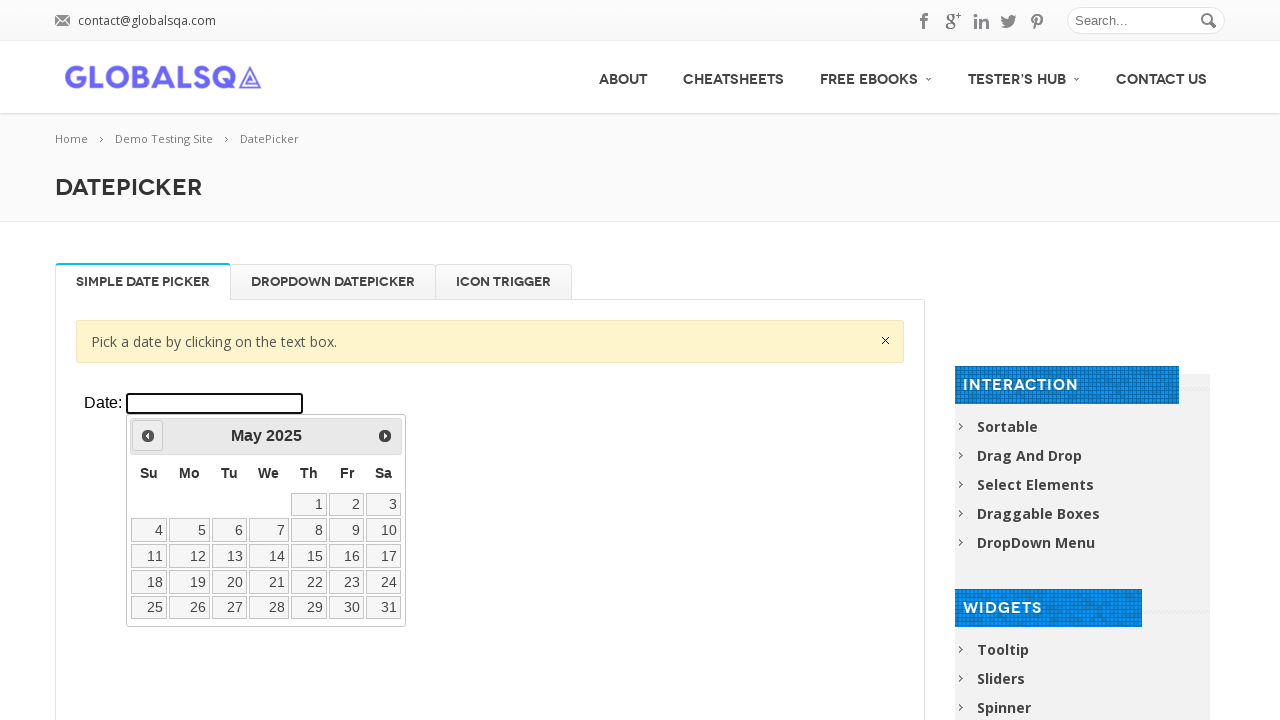

Clicked previous button to navigate backward in years at (148, 436) on xpath=//div[@class='resp-tabs-container']/div[1]/p/iframe >> internal:control=en
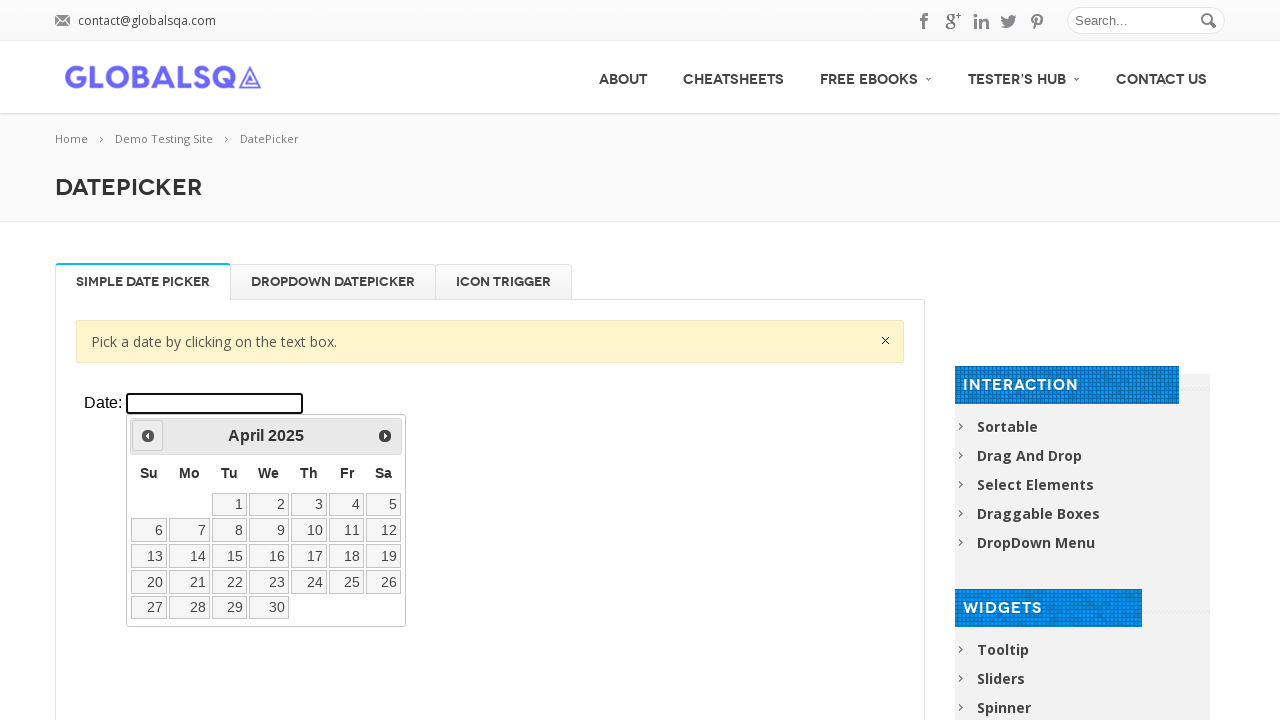

Waited 200ms for calendar to update
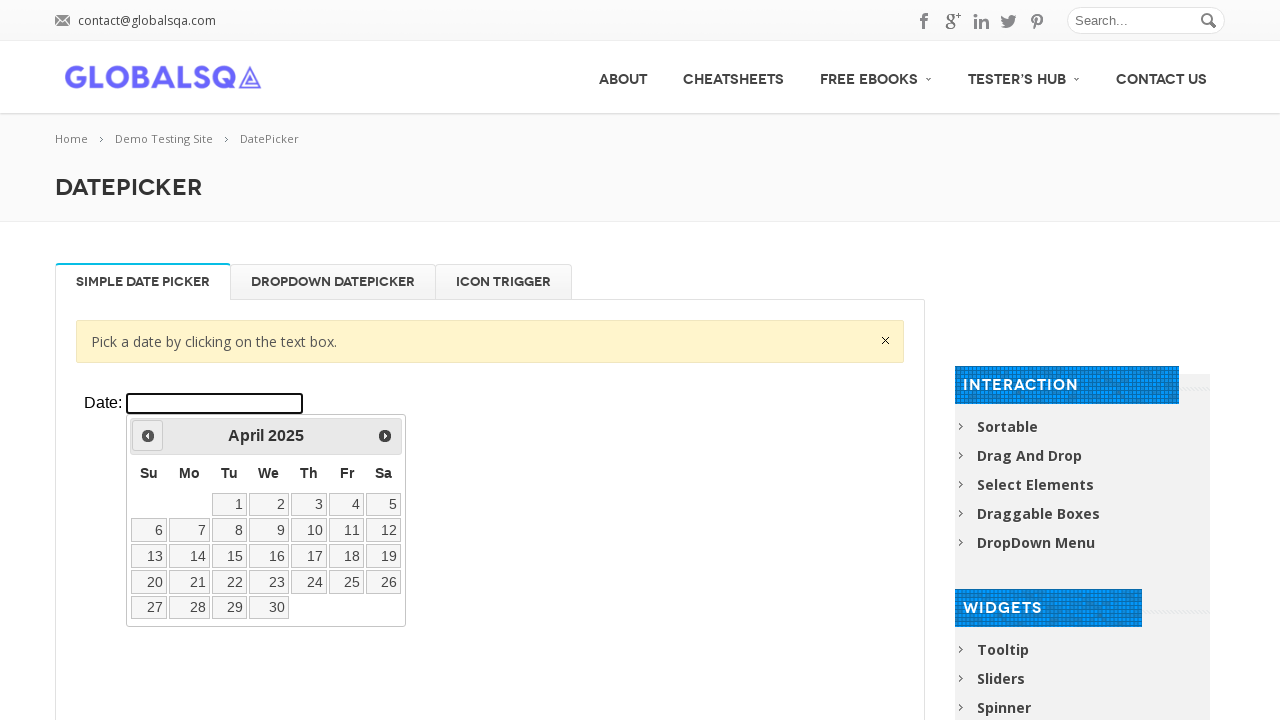

Clicked previous button to navigate backward in years at (148, 436) on xpath=//div[@class='resp-tabs-container']/div[1]/p/iframe >> internal:control=en
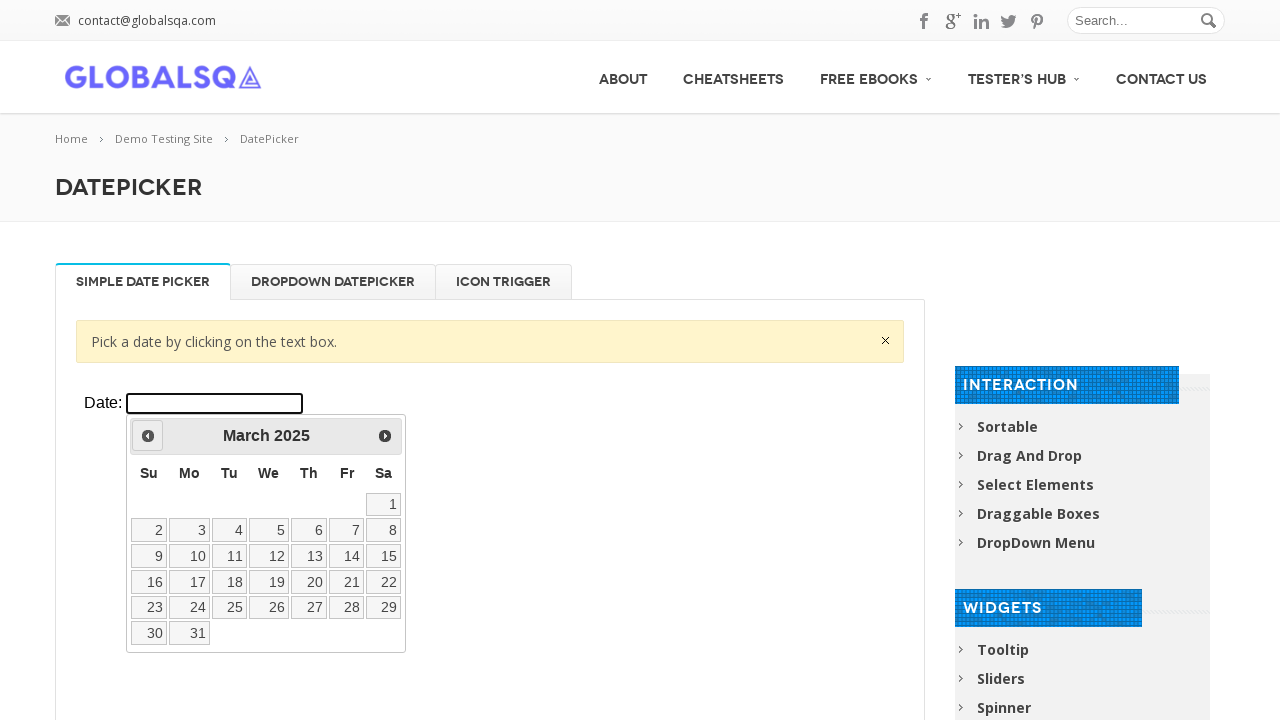

Waited 200ms for calendar to update
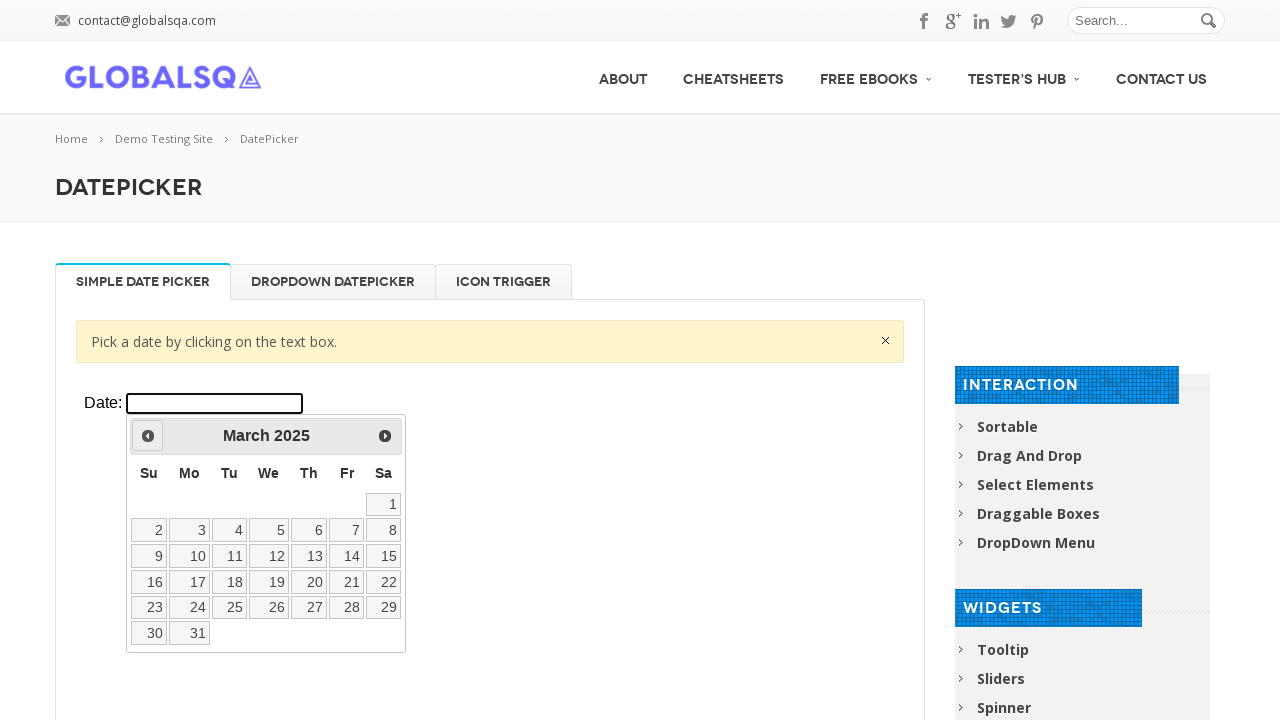

Clicked previous button to navigate backward in years at (148, 436) on xpath=//div[@class='resp-tabs-container']/div[1]/p/iframe >> internal:control=en
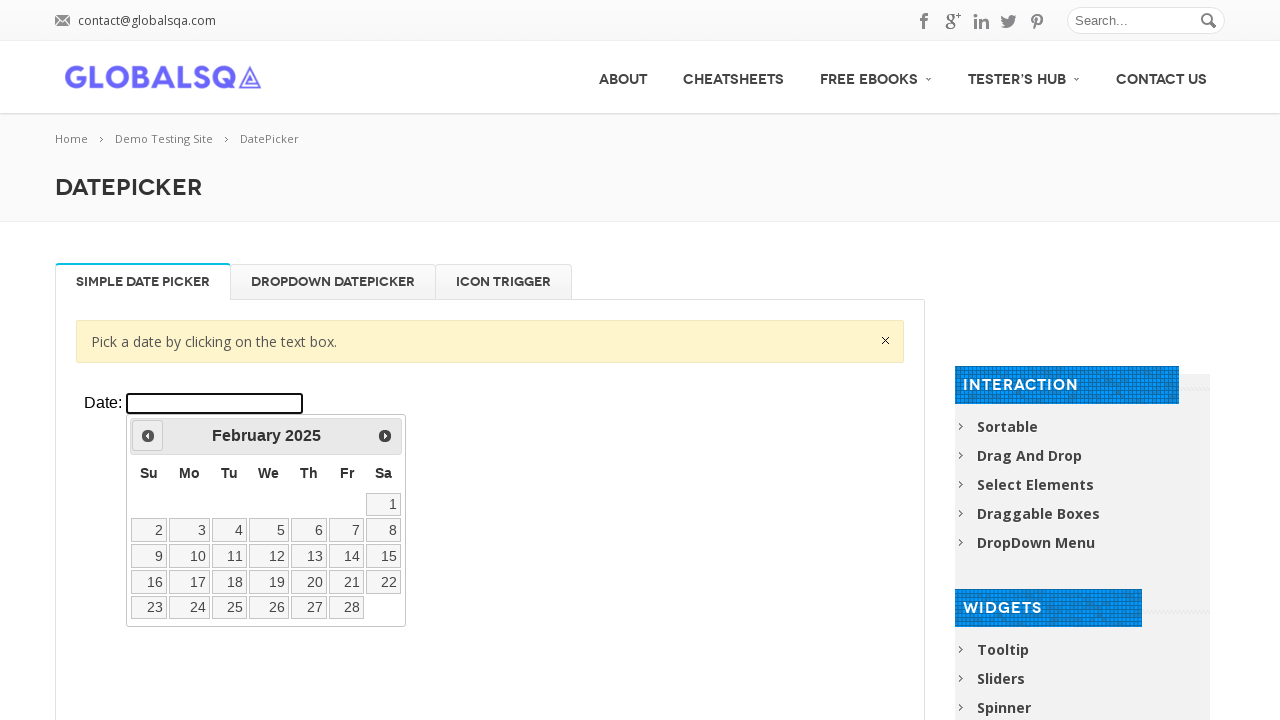

Waited 200ms for calendar to update
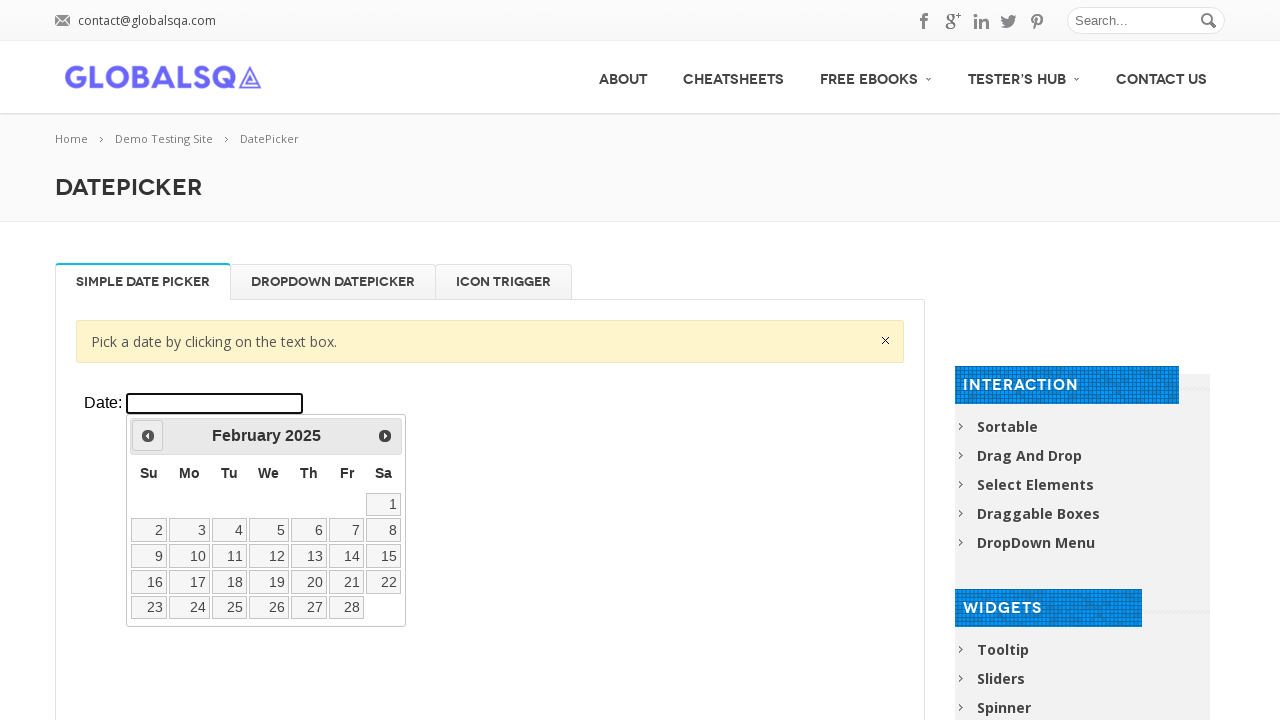

Clicked previous button to navigate backward in years at (148, 436) on xpath=//div[@class='resp-tabs-container']/div[1]/p/iframe >> internal:control=en
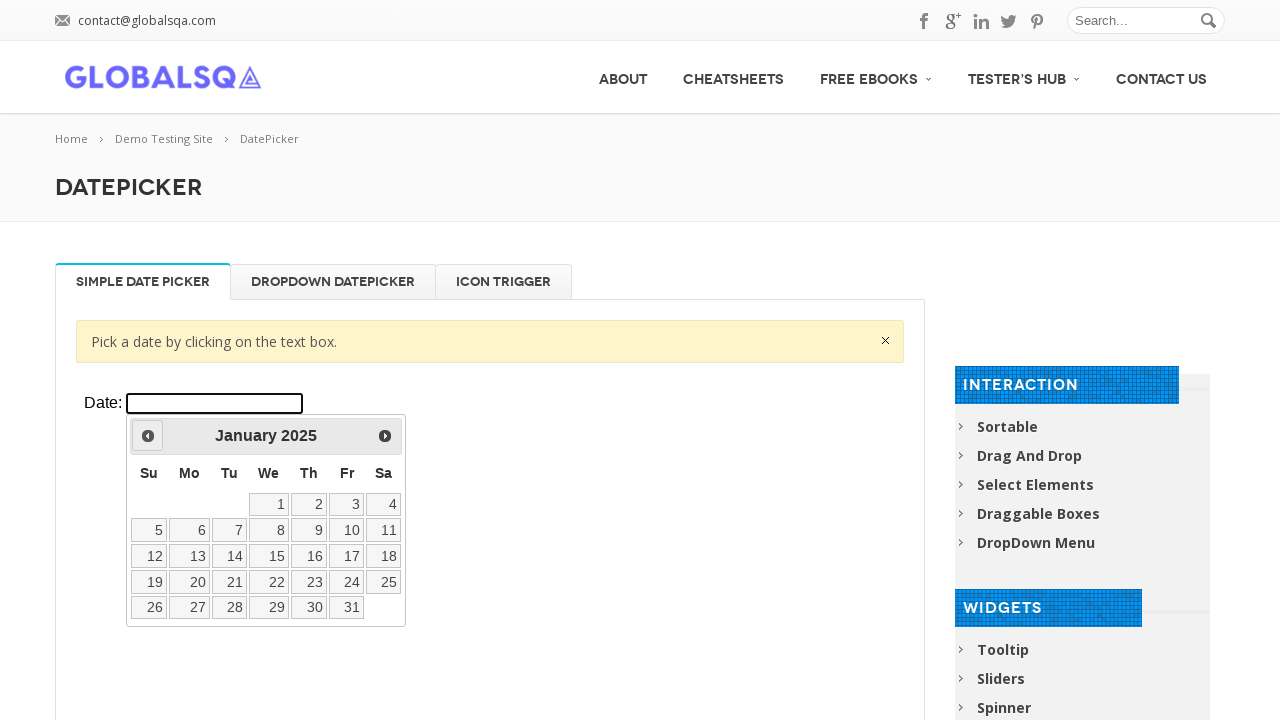

Waited 200ms for calendar to update
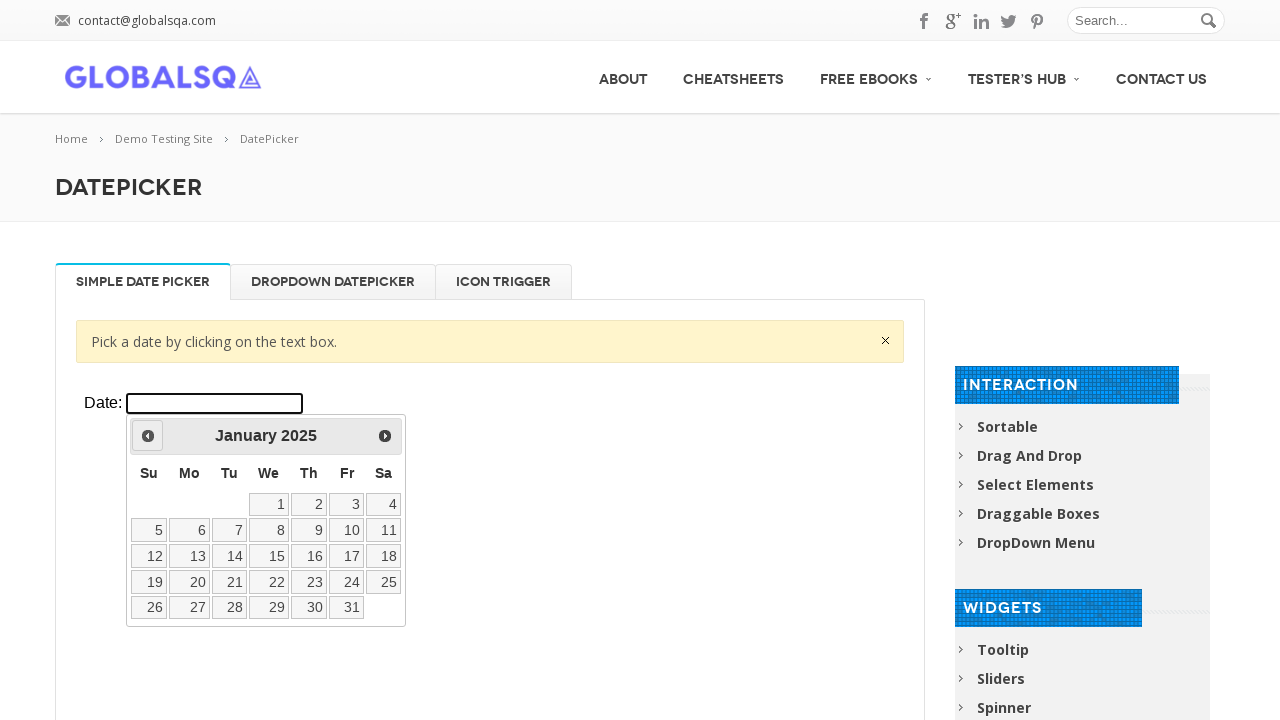

Clicked previous button to navigate backward in years at (148, 436) on xpath=//div[@class='resp-tabs-container']/div[1]/p/iframe >> internal:control=en
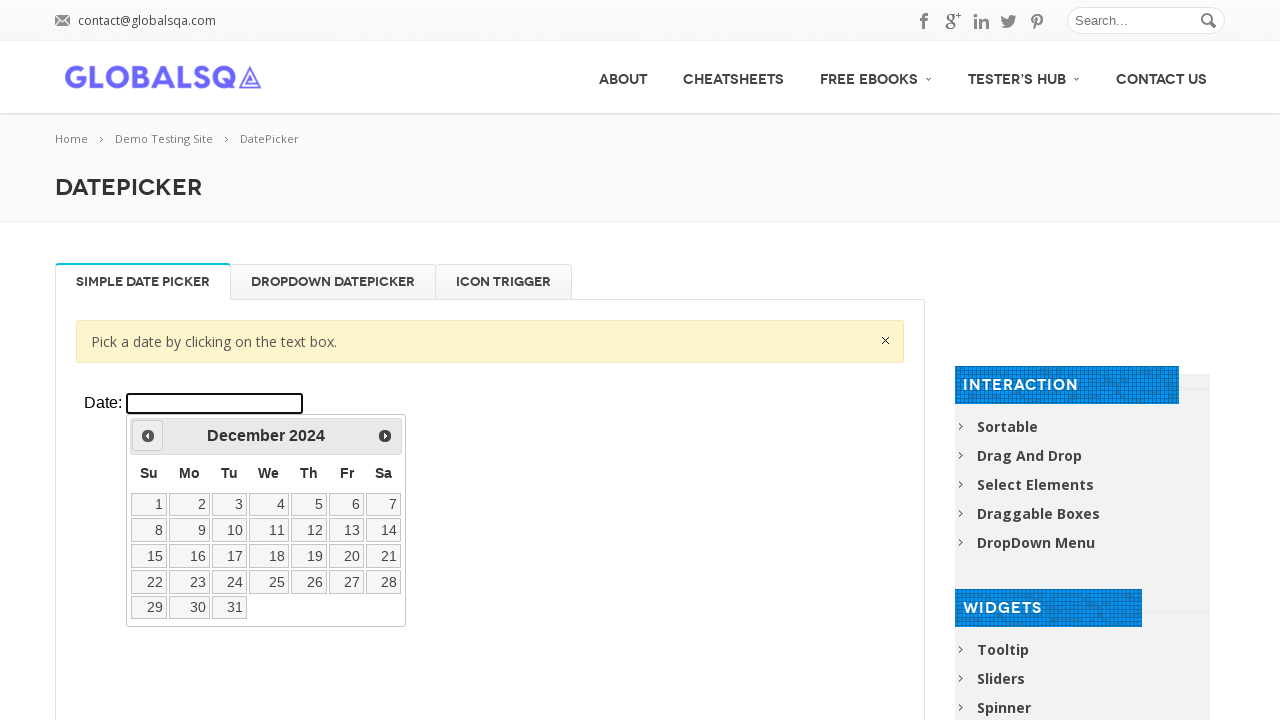

Waited 200ms for calendar to update
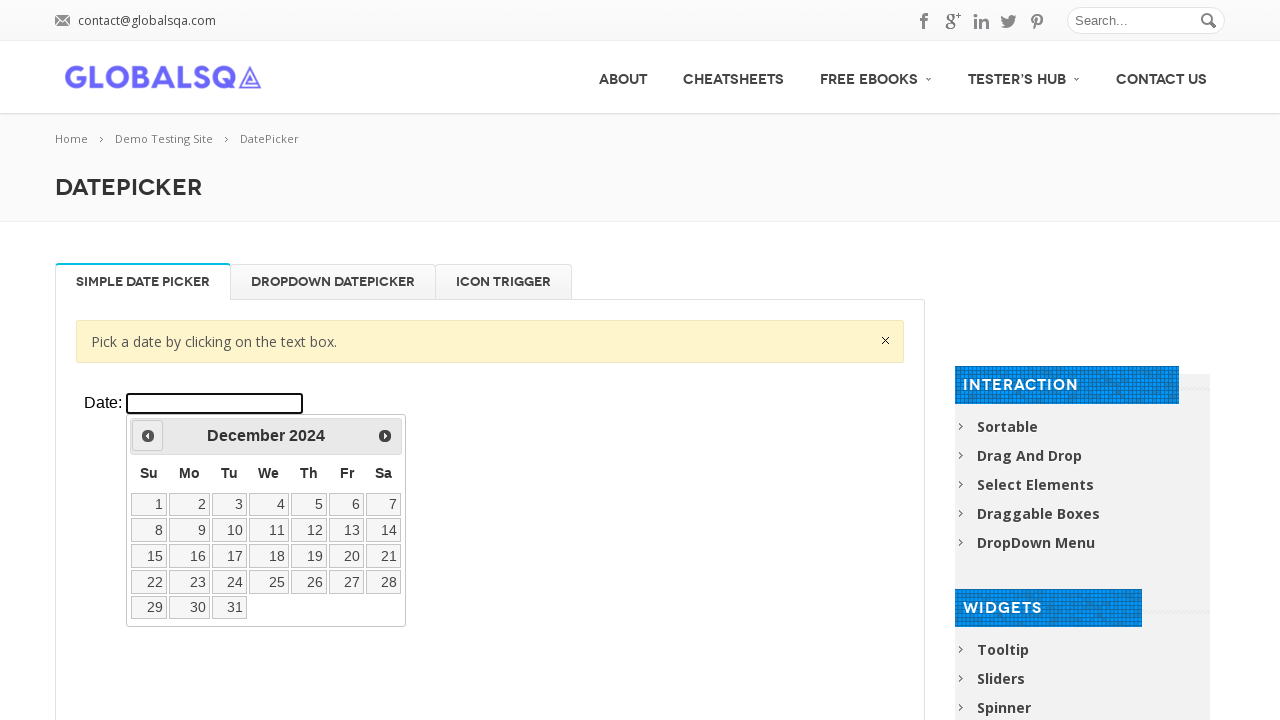

Clicked previous button to navigate backward in years at (148, 436) on xpath=//div[@class='resp-tabs-container']/div[1]/p/iframe >> internal:control=en
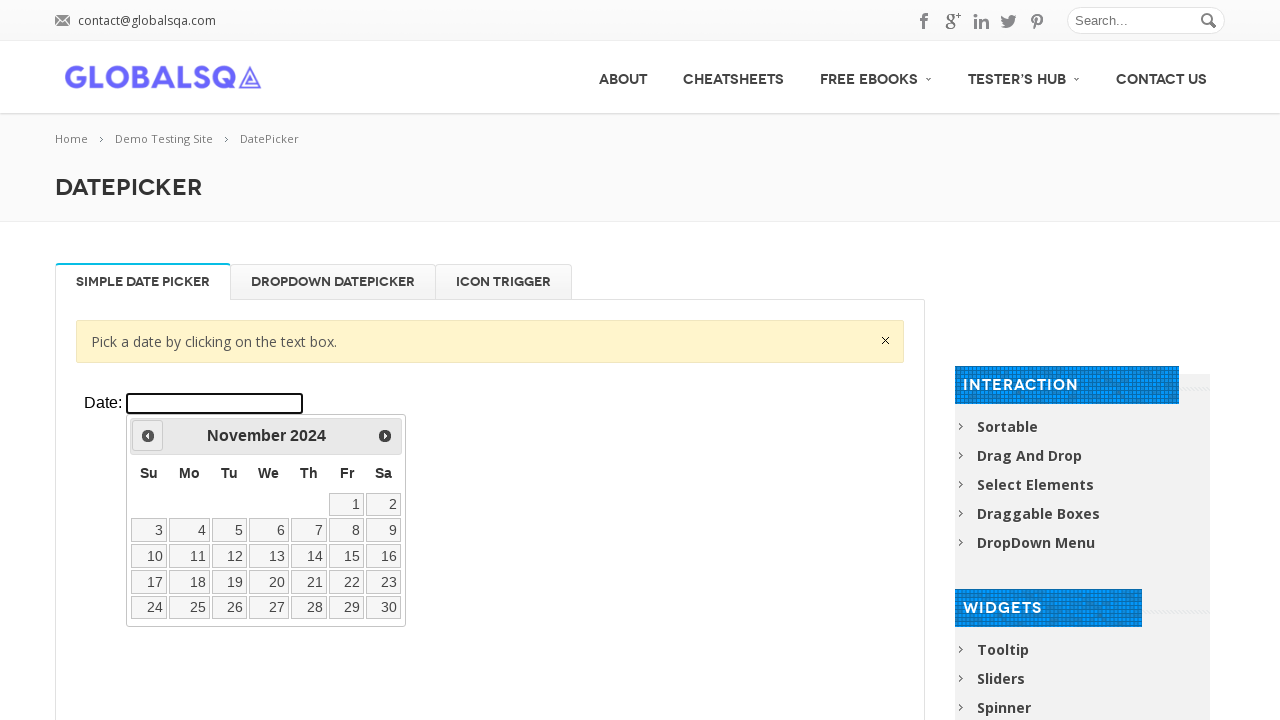

Waited 200ms for calendar to update
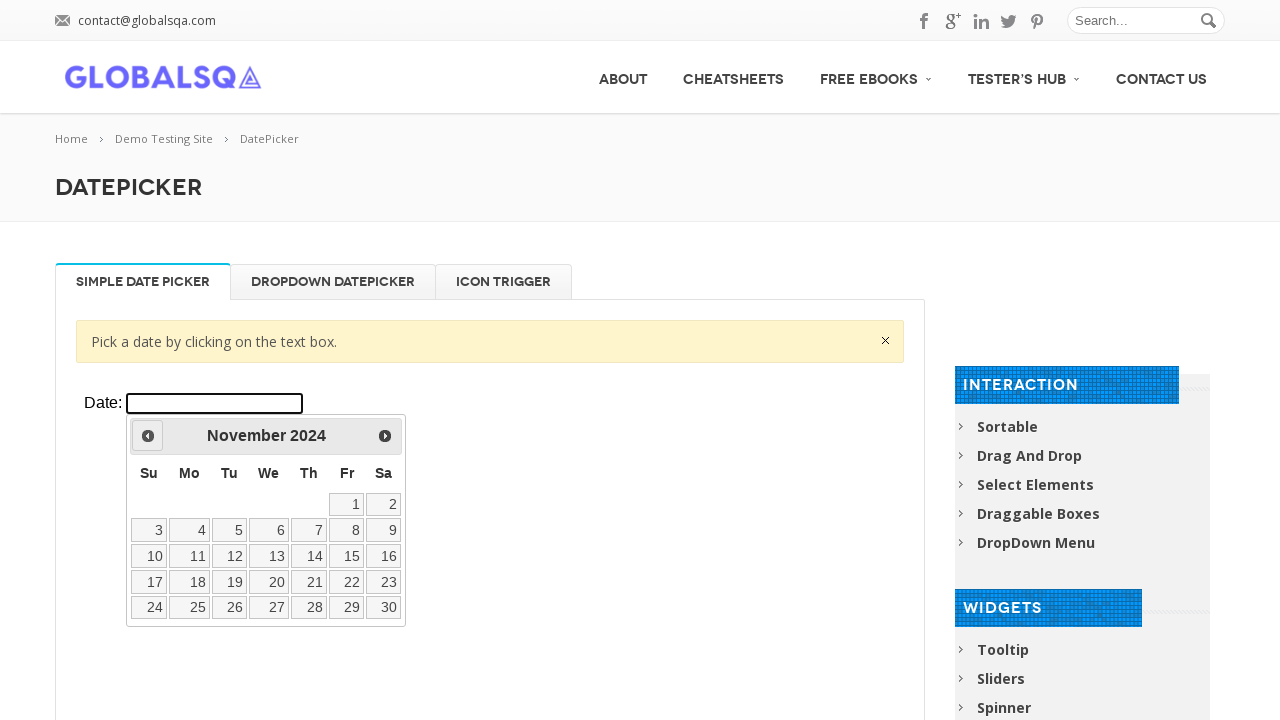

Clicked previous button to navigate backward in years at (148, 436) on xpath=//div[@class='resp-tabs-container']/div[1]/p/iframe >> internal:control=en
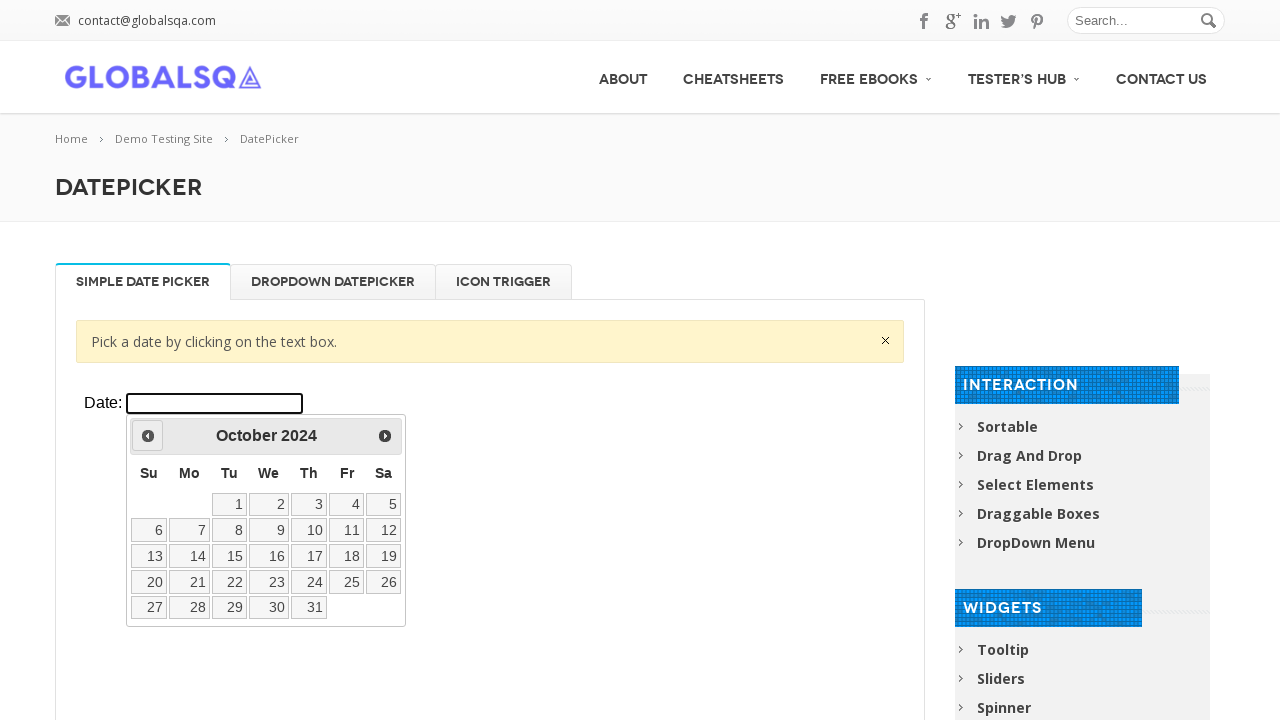

Waited 200ms for calendar to update
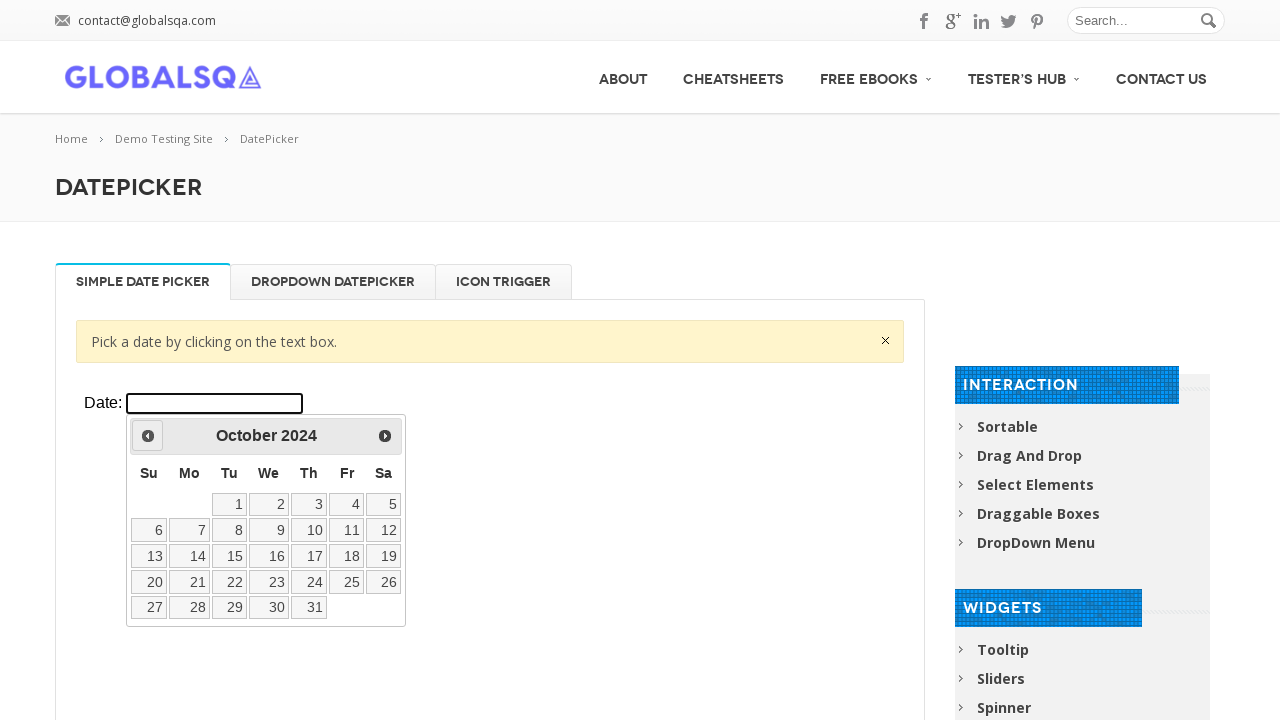

Clicked previous button to navigate backward in years at (148, 436) on xpath=//div[@class='resp-tabs-container']/div[1]/p/iframe >> internal:control=en
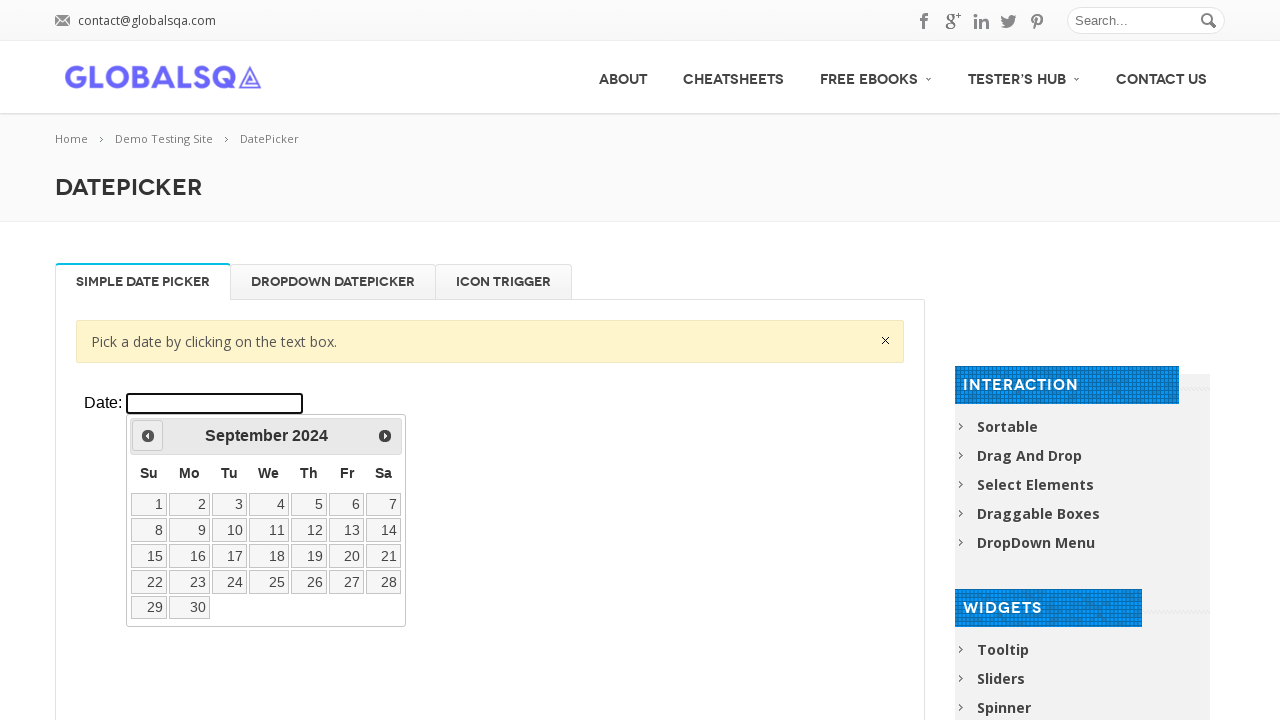

Waited 200ms for calendar to update
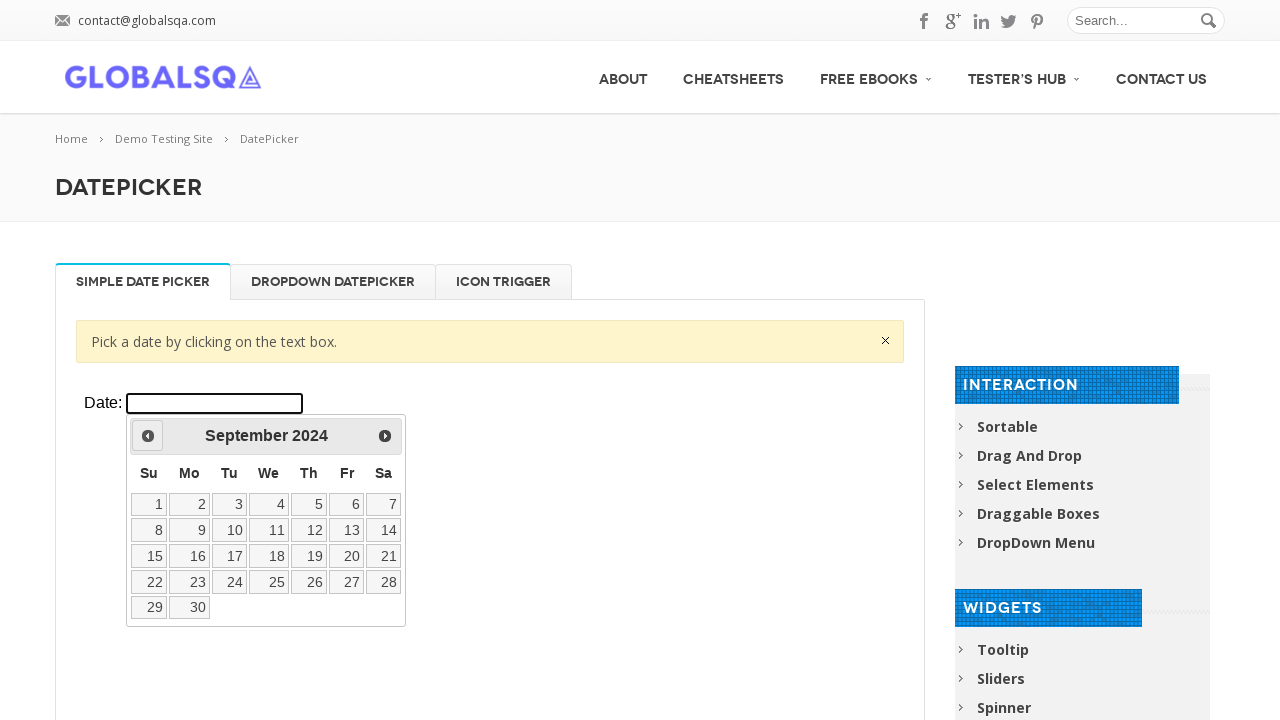

Clicked previous button to navigate backward in years at (148, 436) on xpath=//div[@class='resp-tabs-container']/div[1]/p/iframe >> internal:control=en
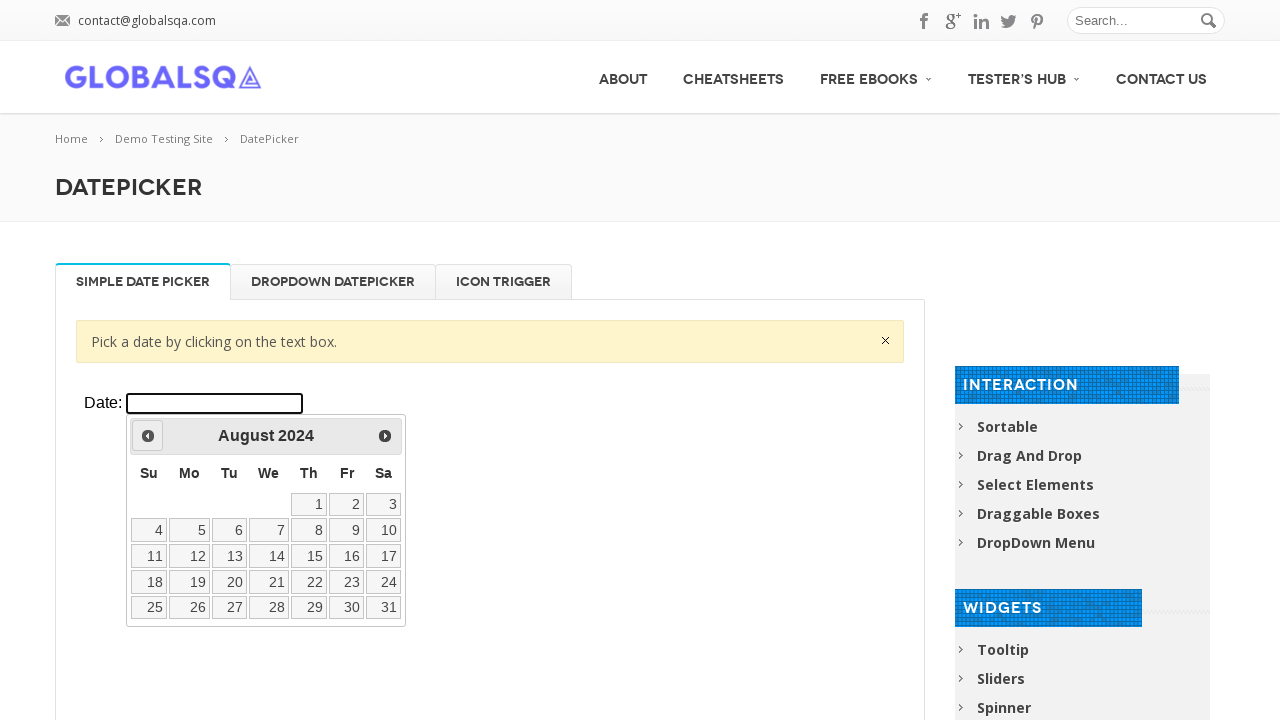

Waited 200ms for calendar to update
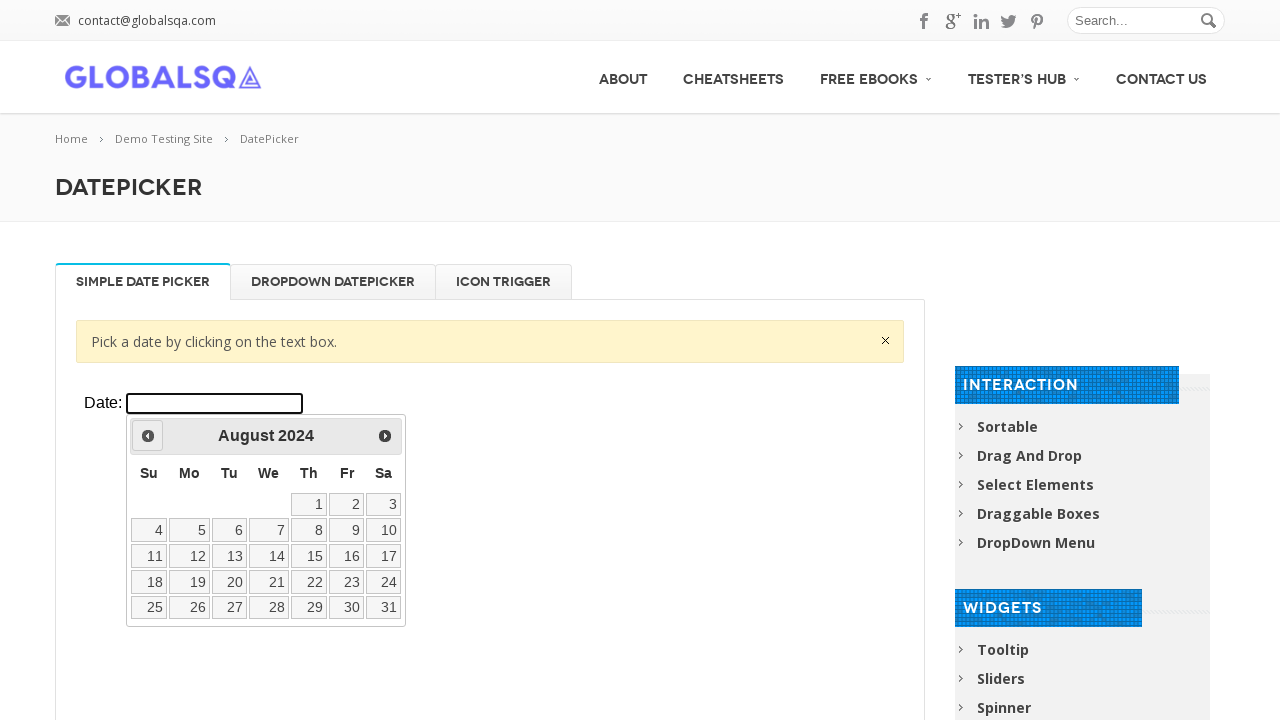

Clicked previous button to navigate backward in years at (148, 436) on xpath=//div[@class='resp-tabs-container']/div[1]/p/iframe >> internal:control=en
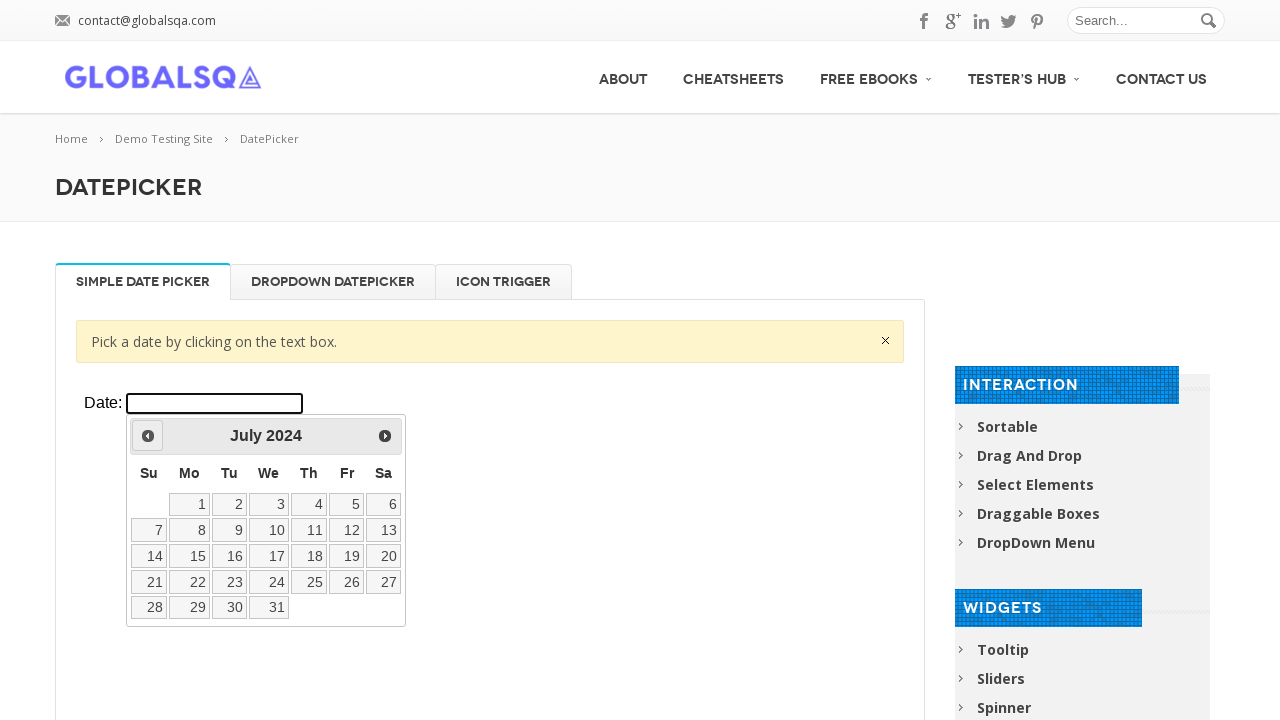

Waited 200ms for calendar to update
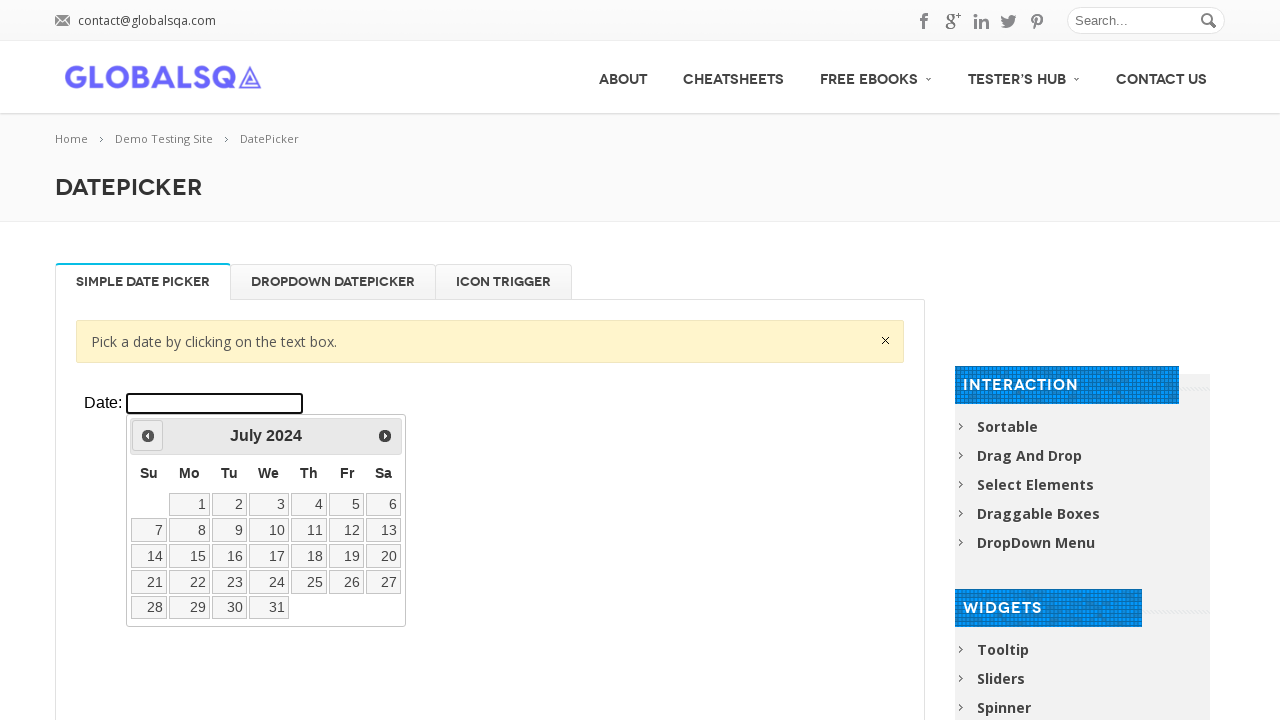

Clicked previous button to navigate backward in years at (148, 436) on xpath=//div[@class='resp-tabs-container']/div[1]/p/iframe >> internal:control=en
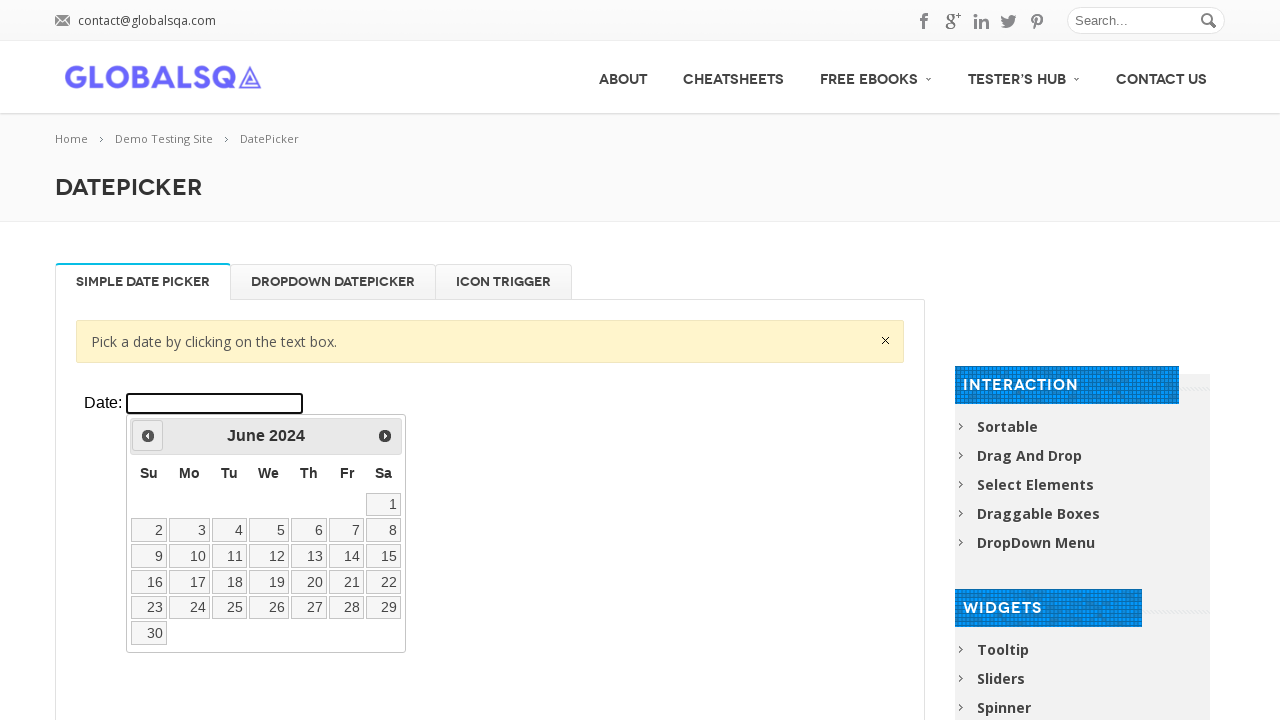

Waited 200ms for calendar to update
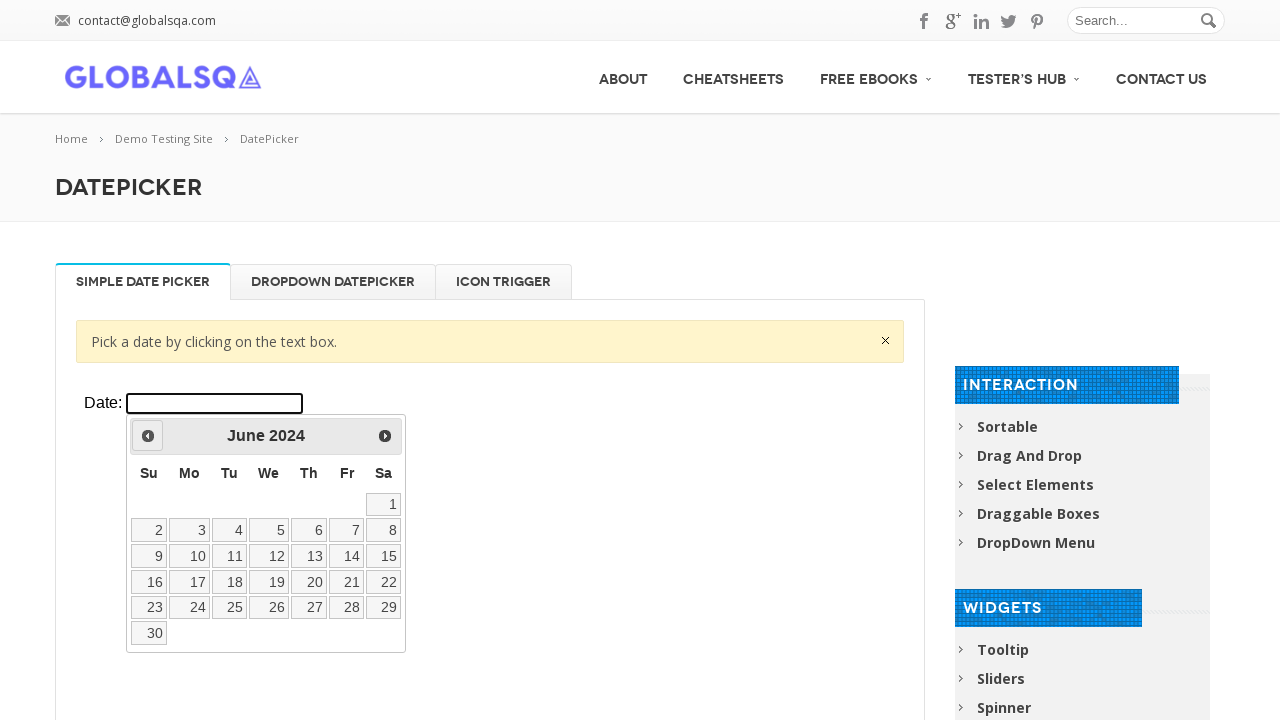

Clicked previous button to navigate backward in years at (148, 436) on xpath=//div[@class='resp-tabs-container']/div[1]/p/iframe >> internal:control=en
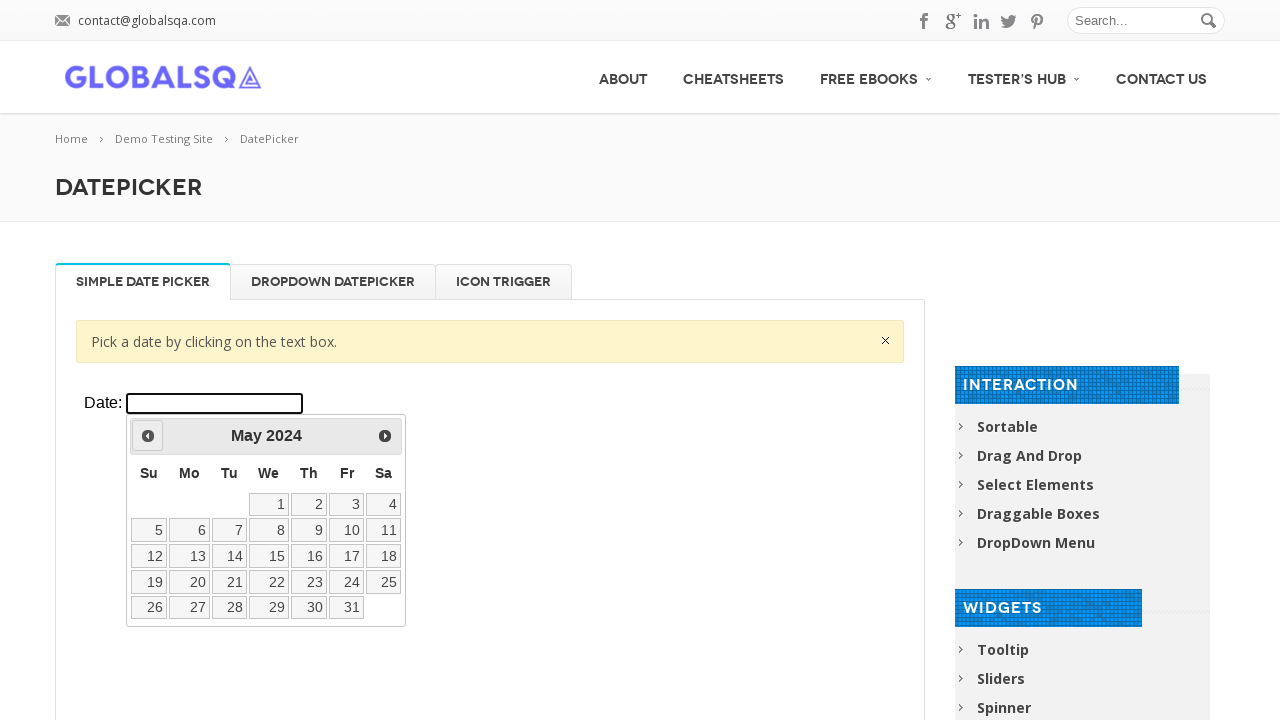

Waited 200ms for calendar to update
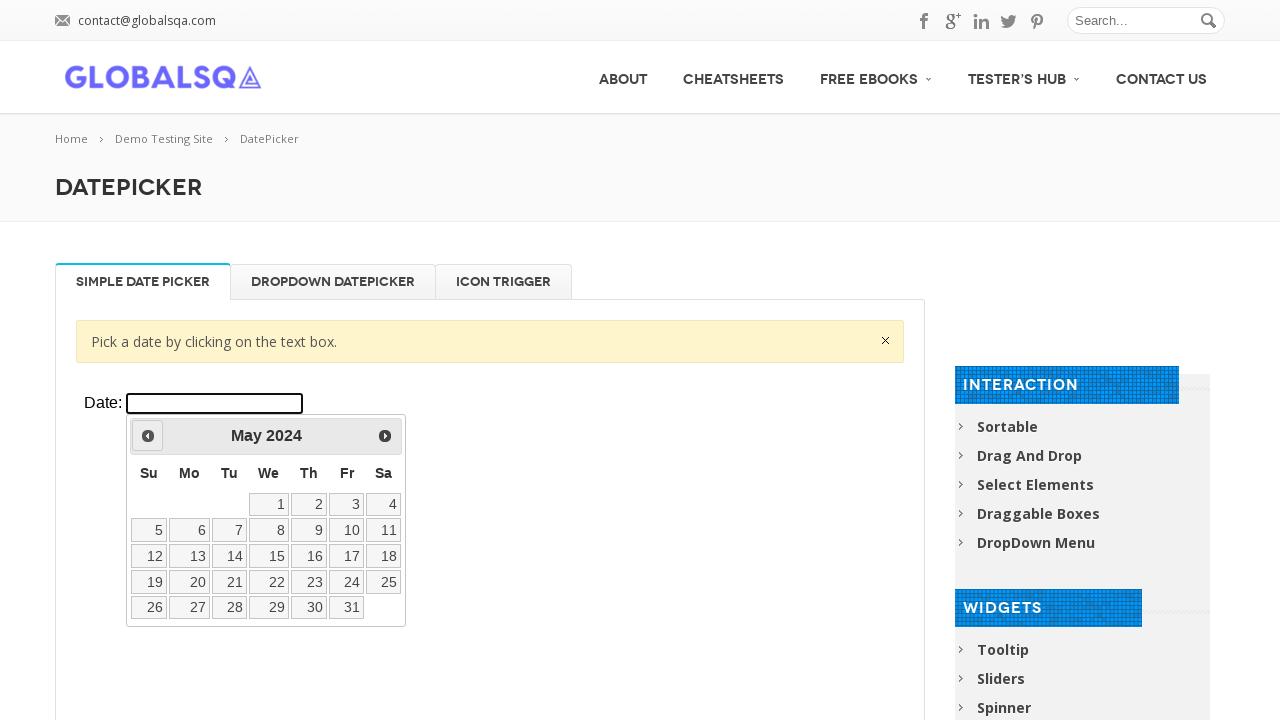

Clicked previous button to navigate backward in years at (148, 436) on xpath=//div[@class='resp-tabs-container']/div[1]/p/iframe >> internal:control=en
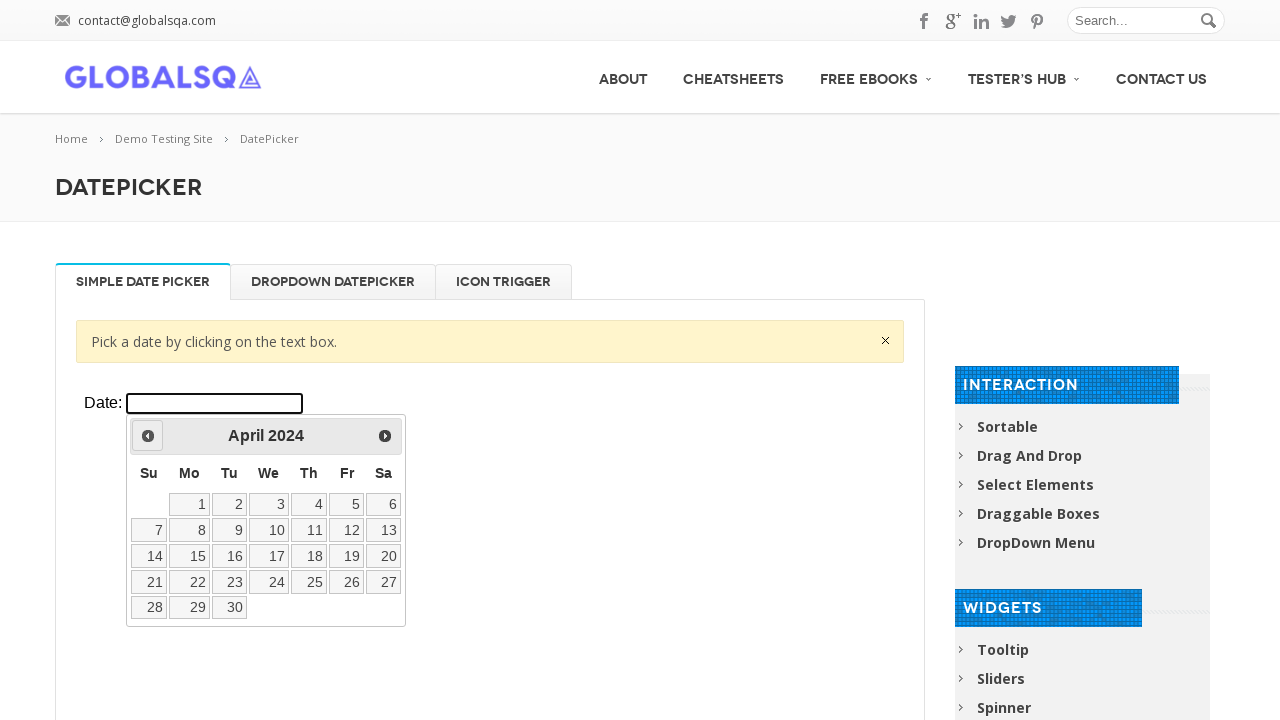

Waited 200ms for calendar to update
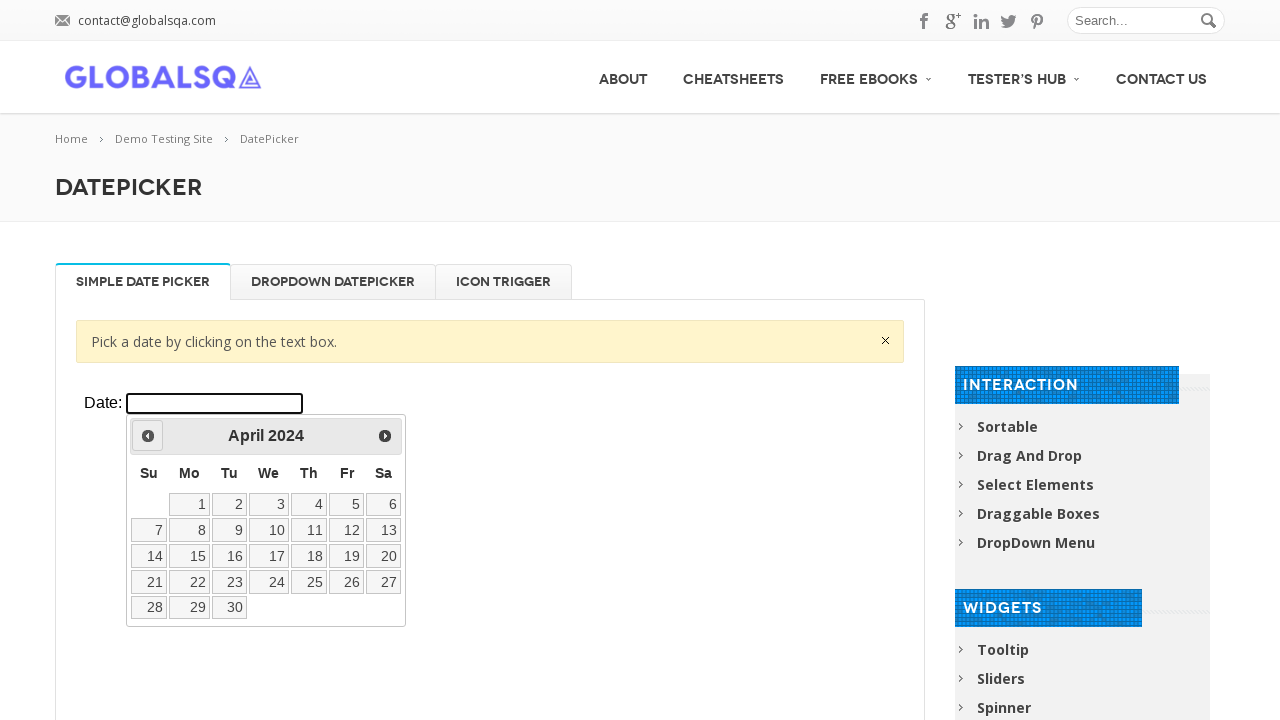

Clicked previous button to navigate backward in years at (148, 436) on xpath=//div[@class='resp-tabs-container']/div[1]/p/iframe >> internal:control=en
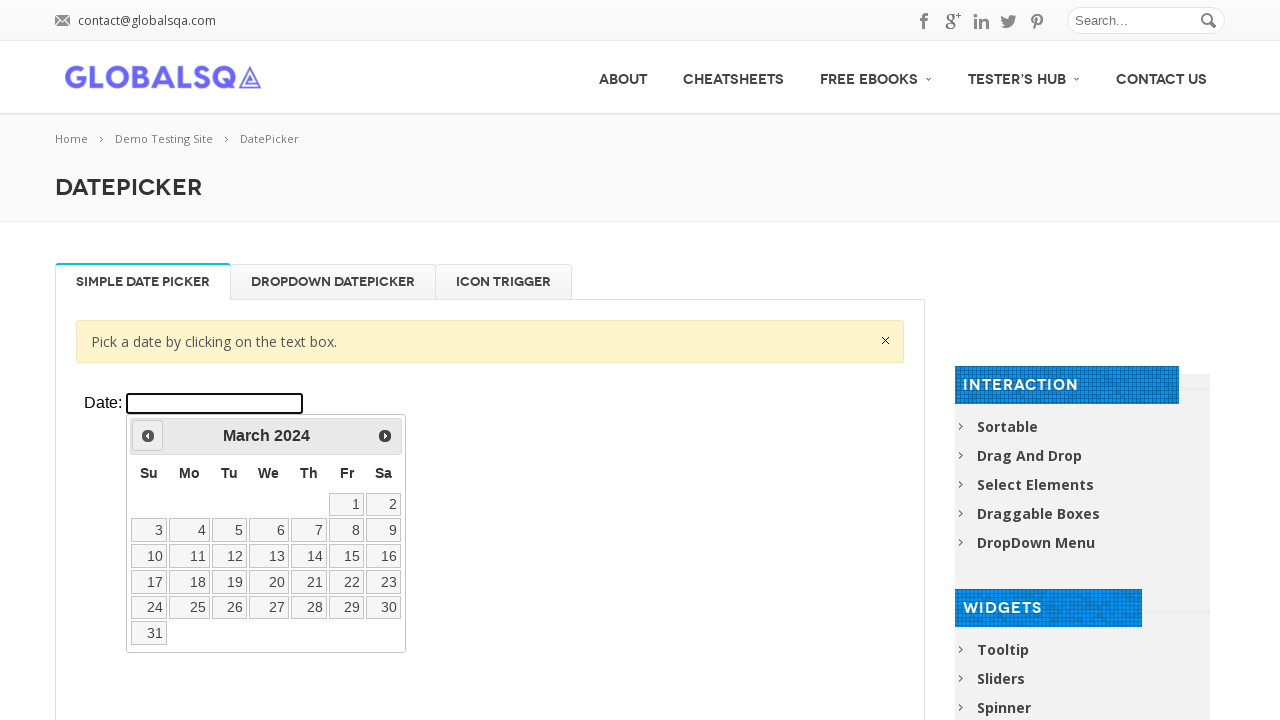

Waited 200ms for calendar to update
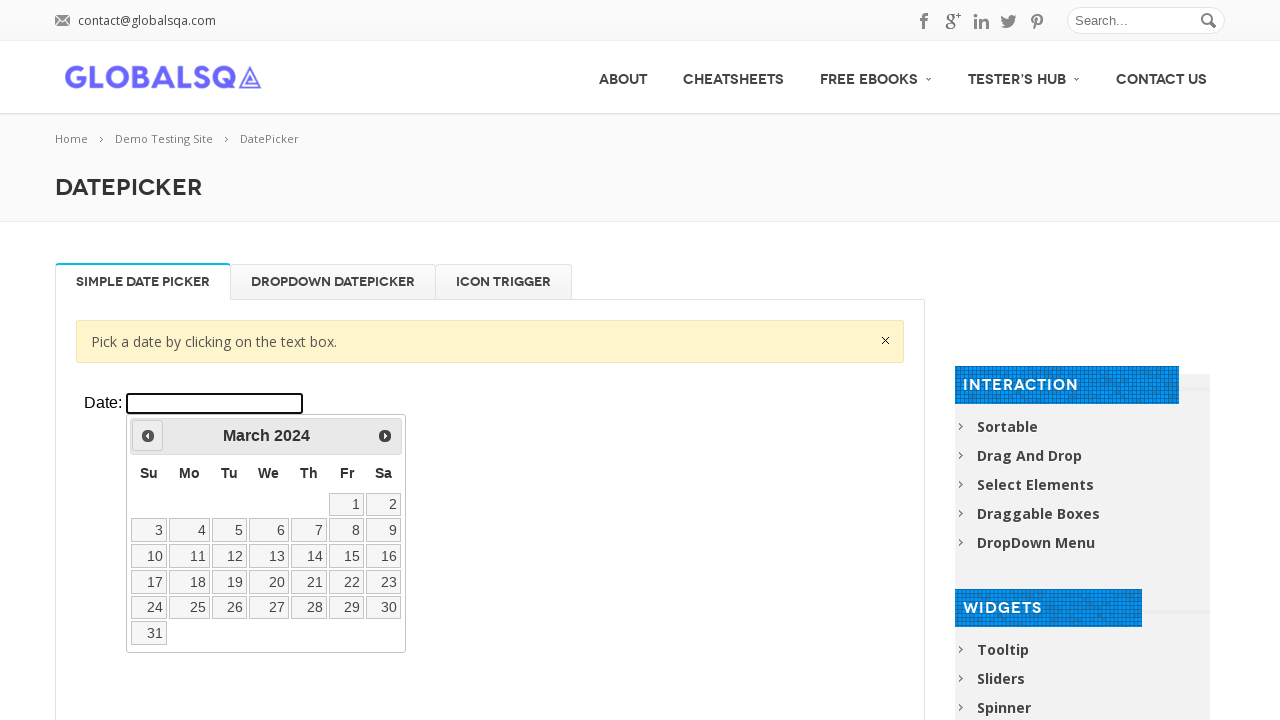

Clicked previous button to navigate backward in years at (148, 436) on xpath=//div[@class='resp-tabs-container']/div[1]/p/iframe >> internal:control=en
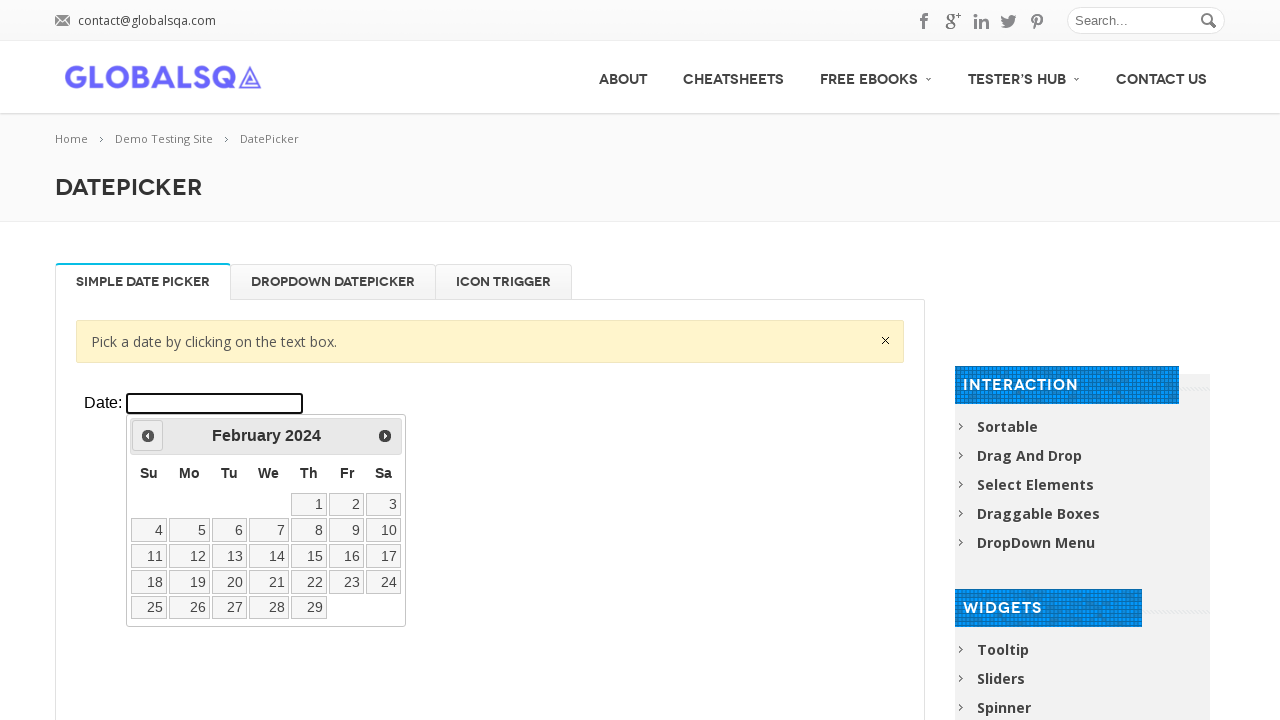

Waited 200ms for calendar to update
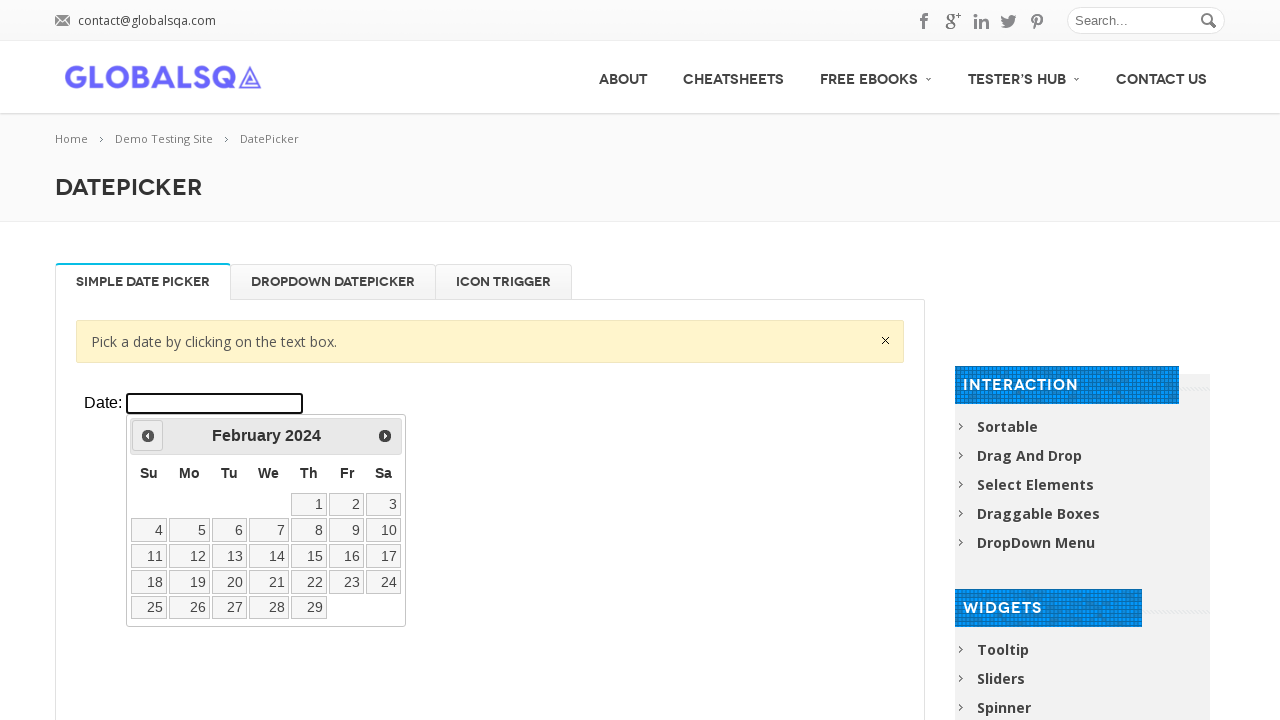

Clicked previous button to navigate backward in years at (148, 436) on xpath=//div[@class='resp-tabs-container']/div[1]/p/iframe >> internal:control=en
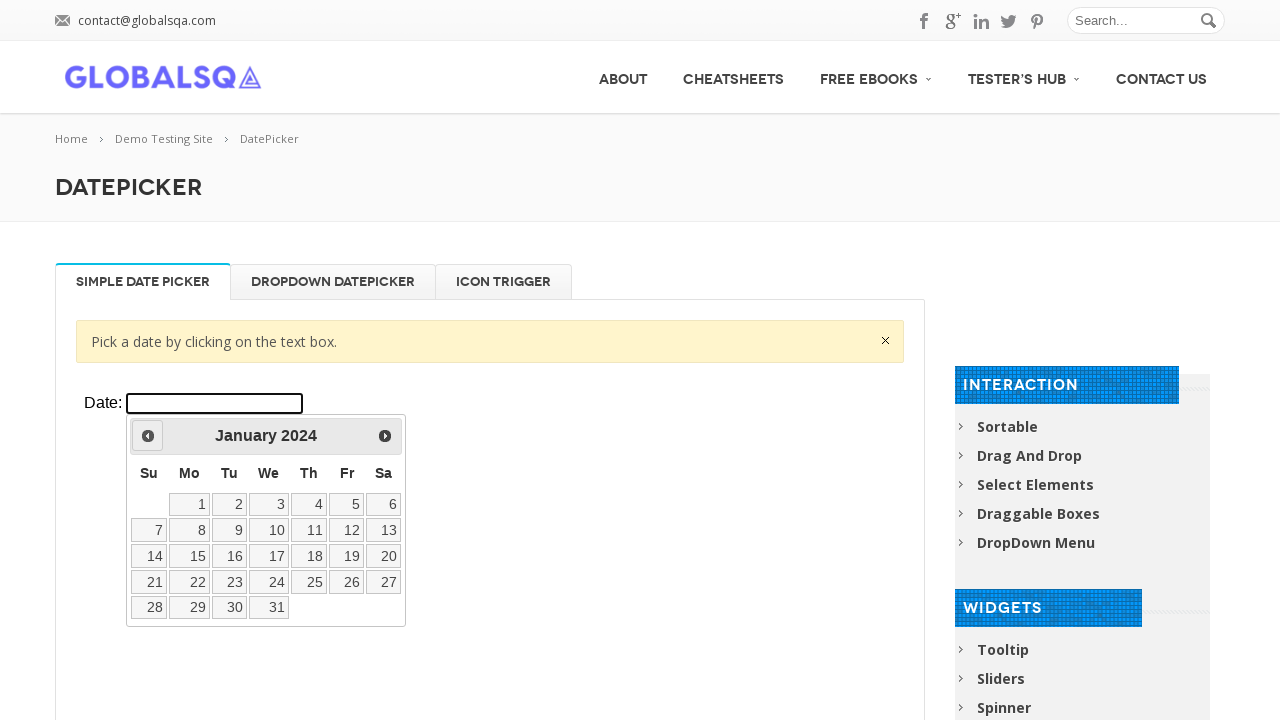

Waited 200ms for calendar to update
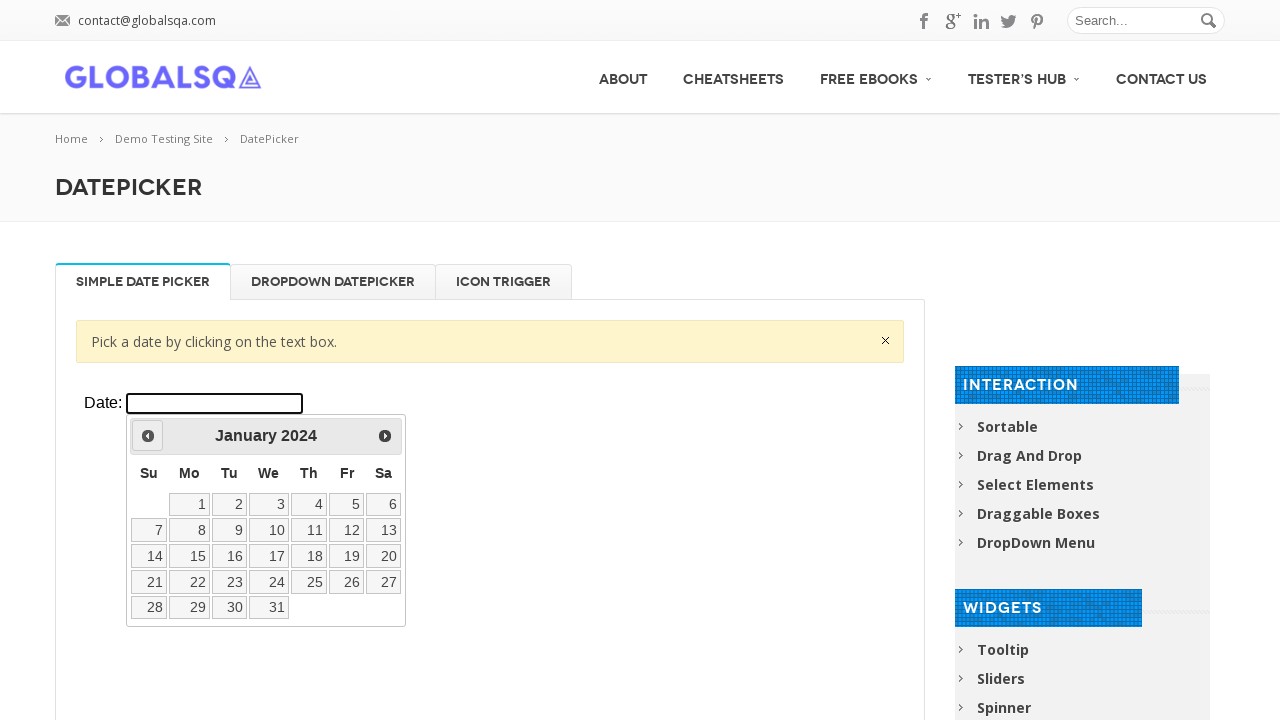

Clicked previous button to navigate backward in years at (148, 436) on xpath=//div[@class='resp-tabs-container']/div[1]/p/iframe >> internal:control=en
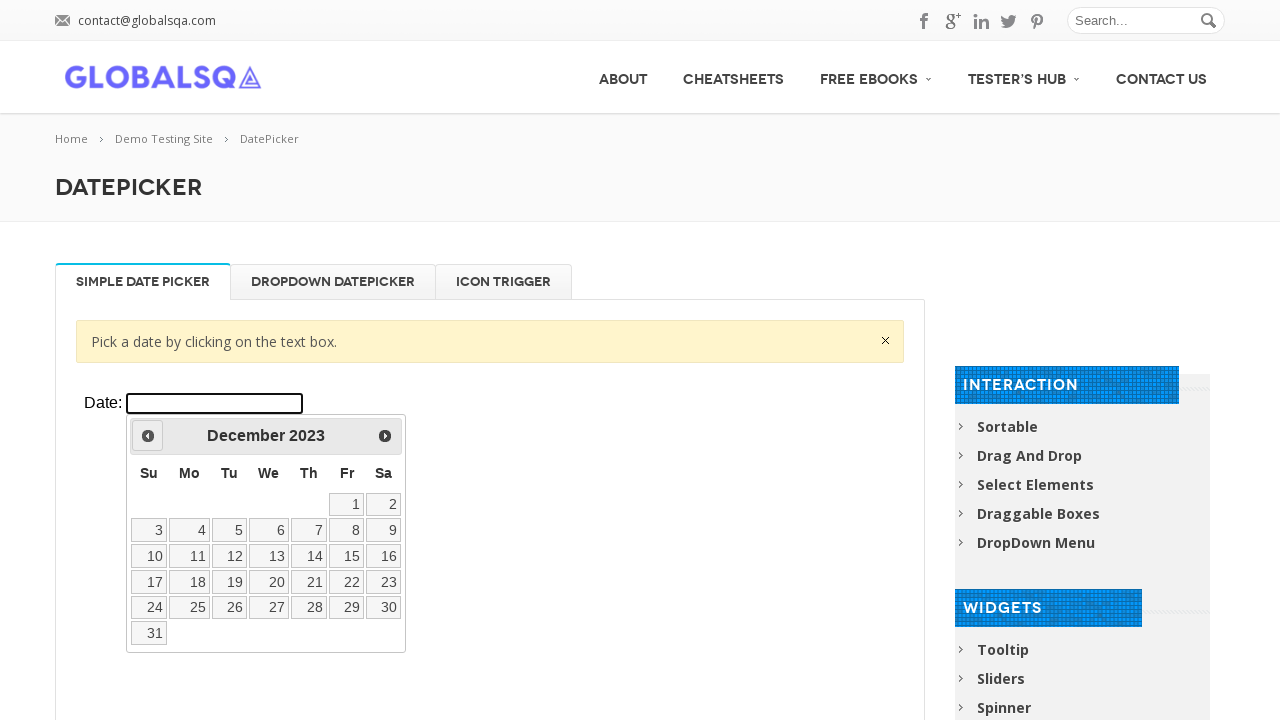

Waited 200ms for calendar to update
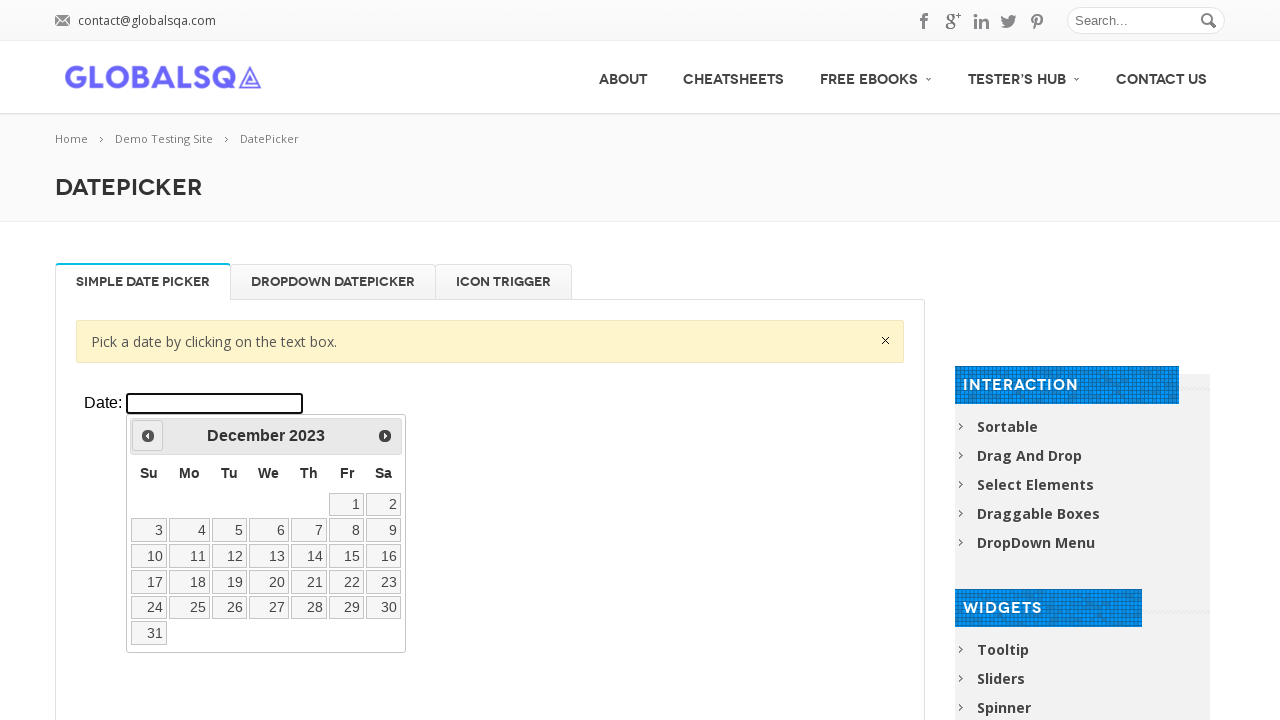

Clicked previous button to navigate backward in years at (148, 436) on xpath=//div[@class='resp-tabs-container']/div[1]/p/iframe >> internal:control=en
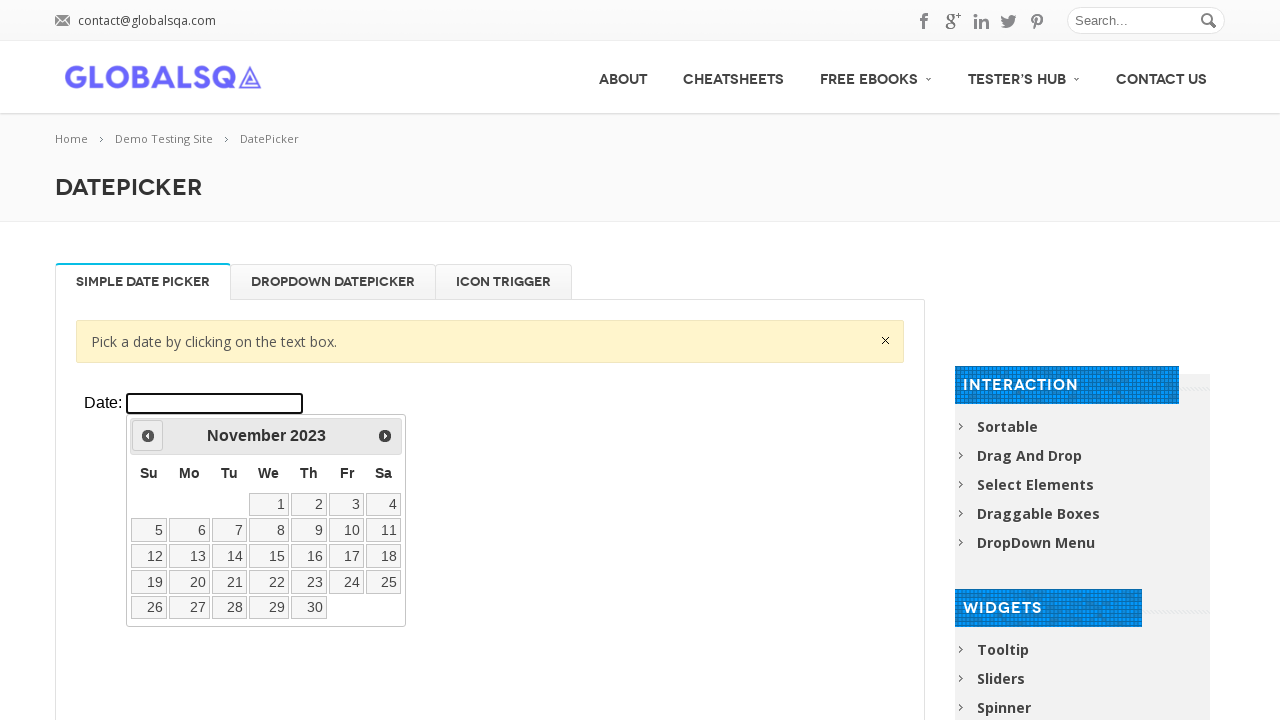

Waited 200ms for calendar to update
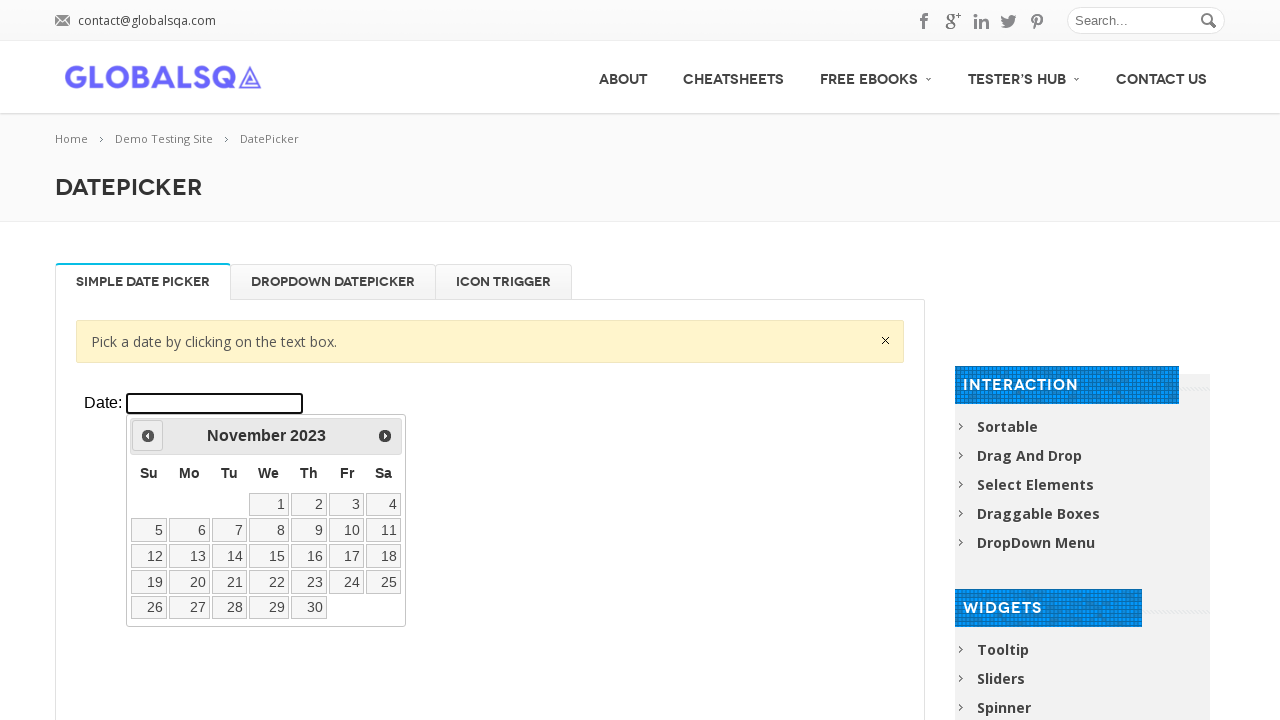

Clicked previous button to navigate backward in years at (148, 436) on xpath=//div[@class='resp-tabs-container']/div[1]/p/iframe >> internal:control=en
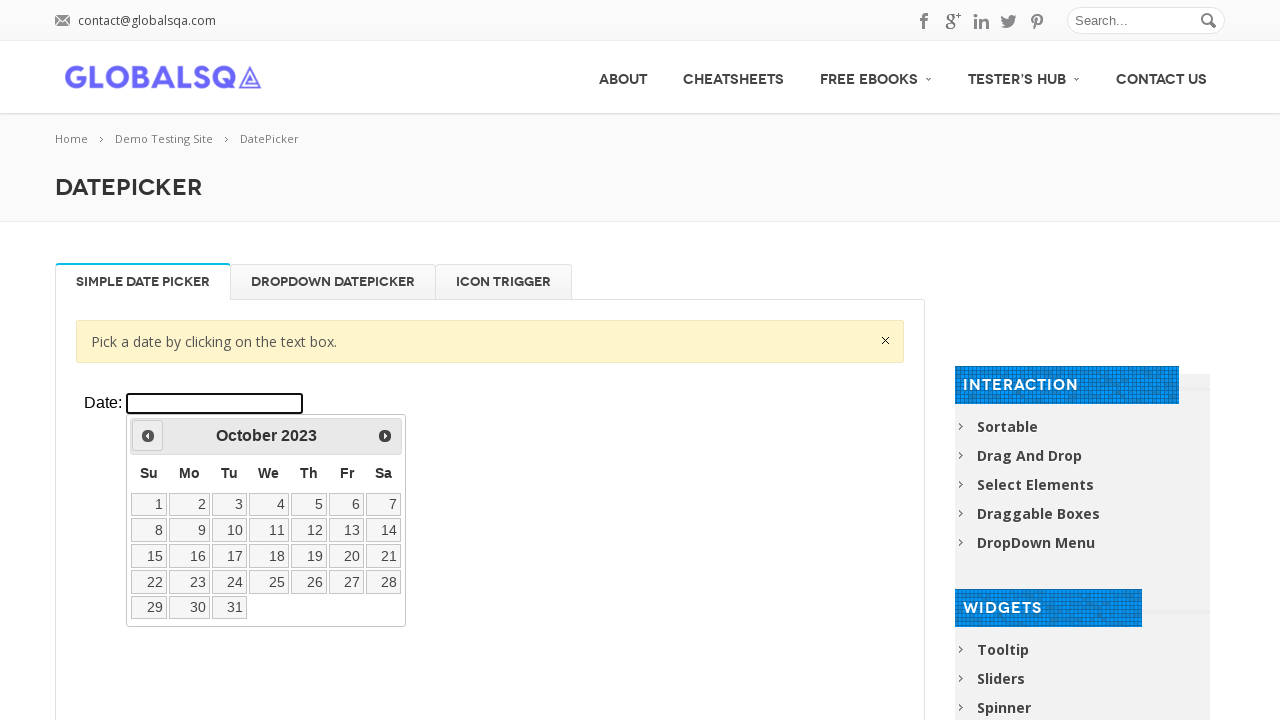

Waited 200ms for calendar to update
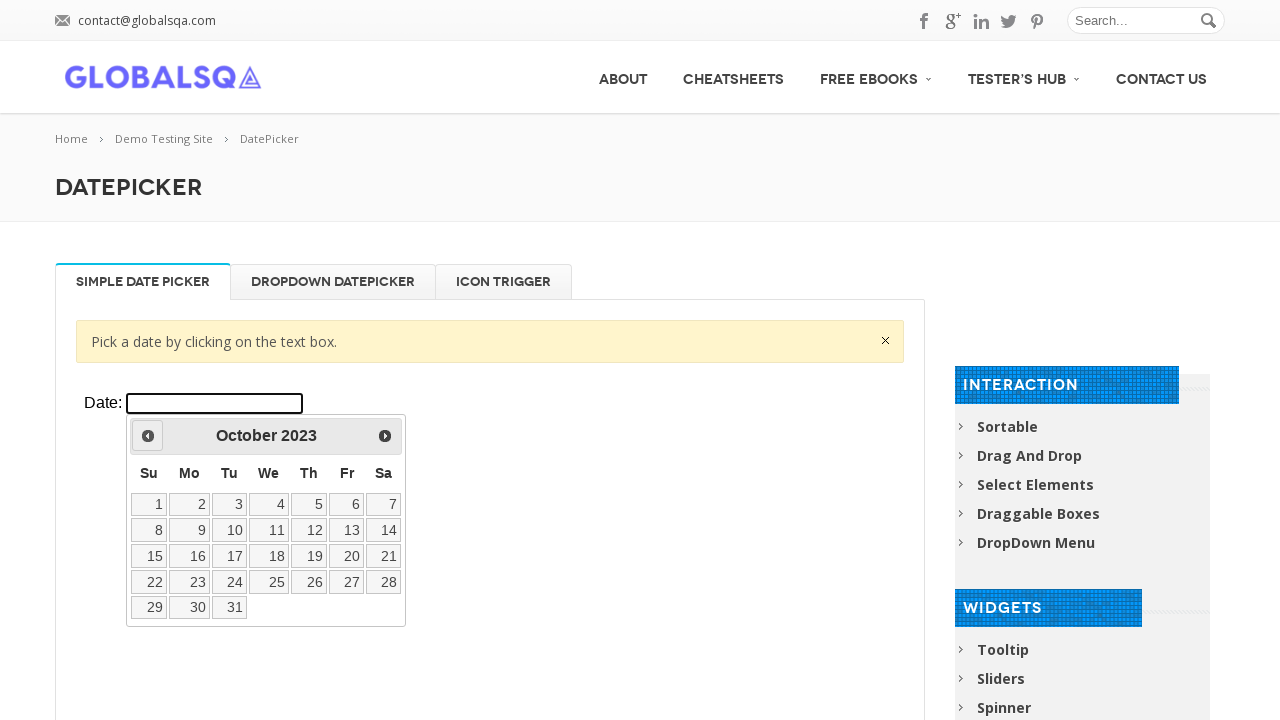

Clicked previous button to navigate backward in years at (148, 436) on xpath=//div[@class='resp-tabs-container']/div[1]/p/iframe >> internal:control=en
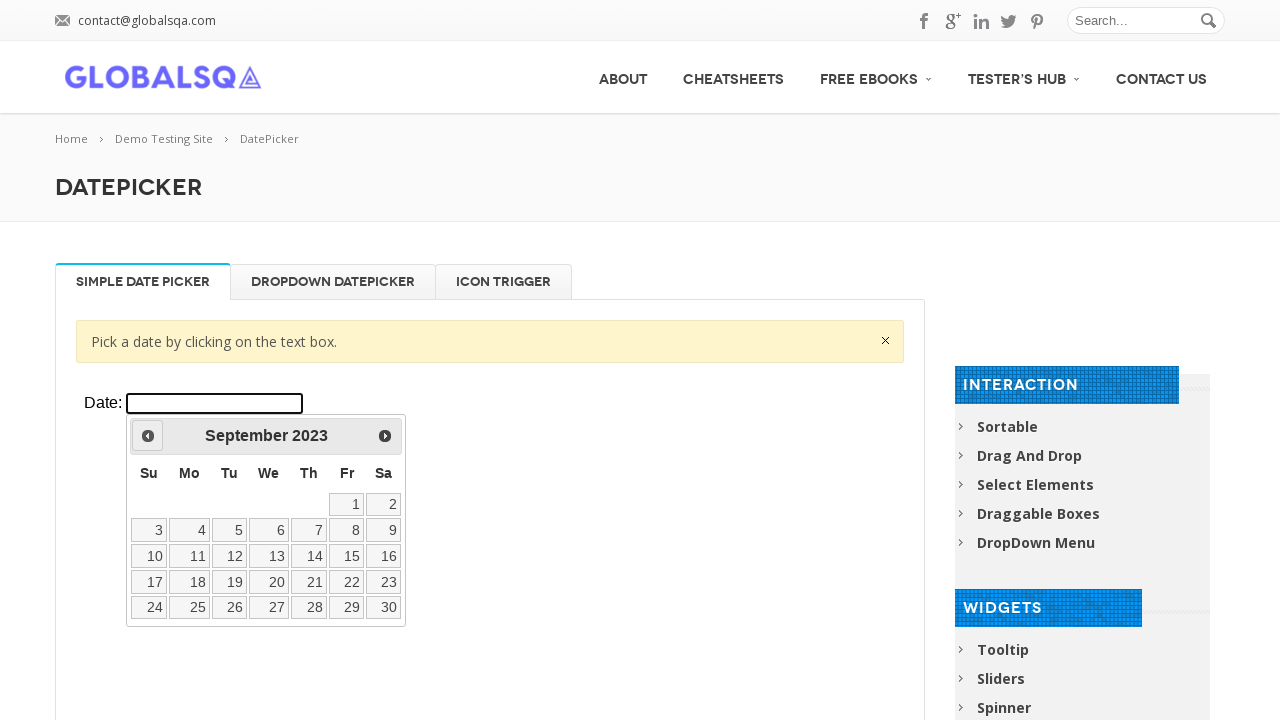

Waited 200ms for calendar to update
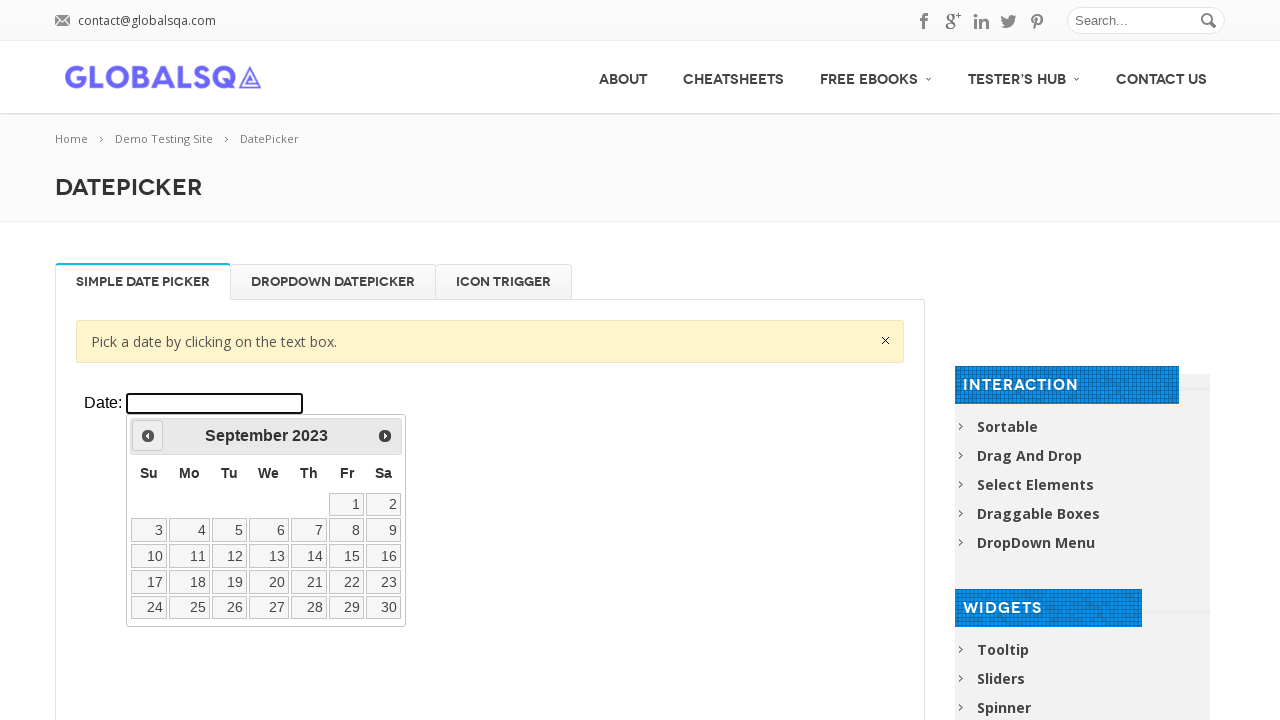

Clicked previous button to navigate backward in years at (148, 436) on xpath=//div[@class='resp-tabs-container']/div[1]/p/iframe >> internal:control=en
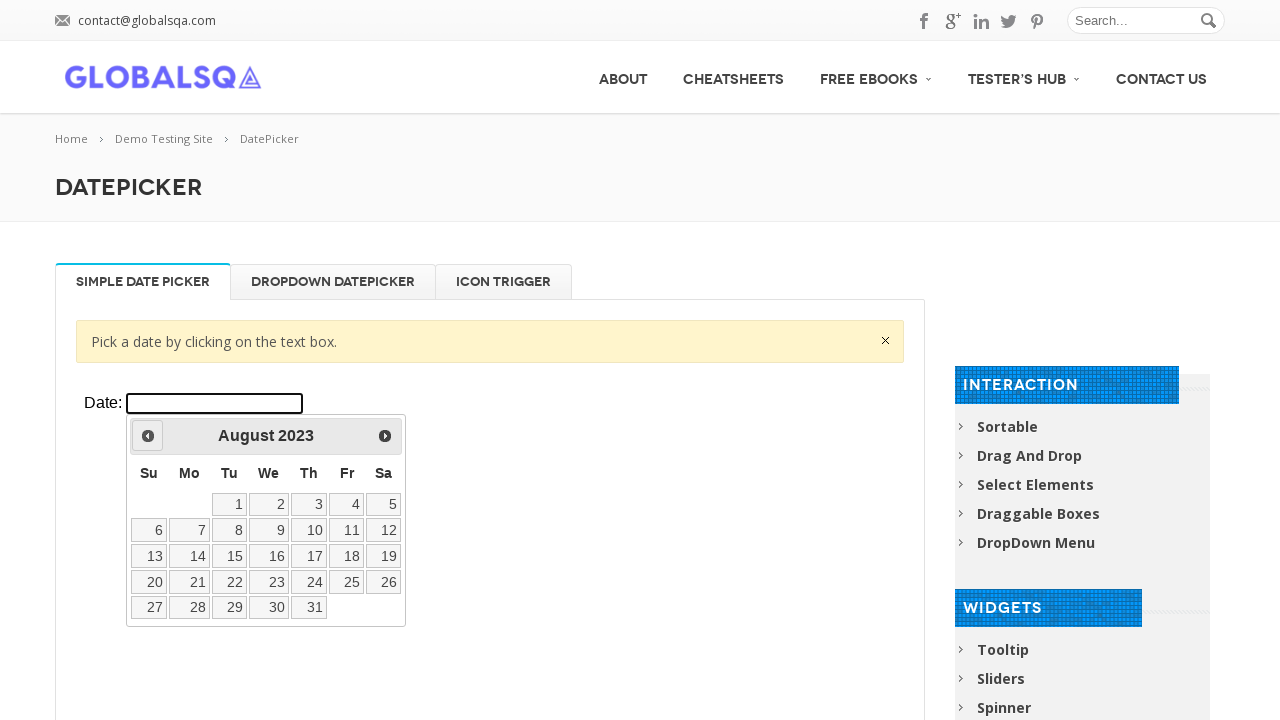

Waited 200ms for calendar to update
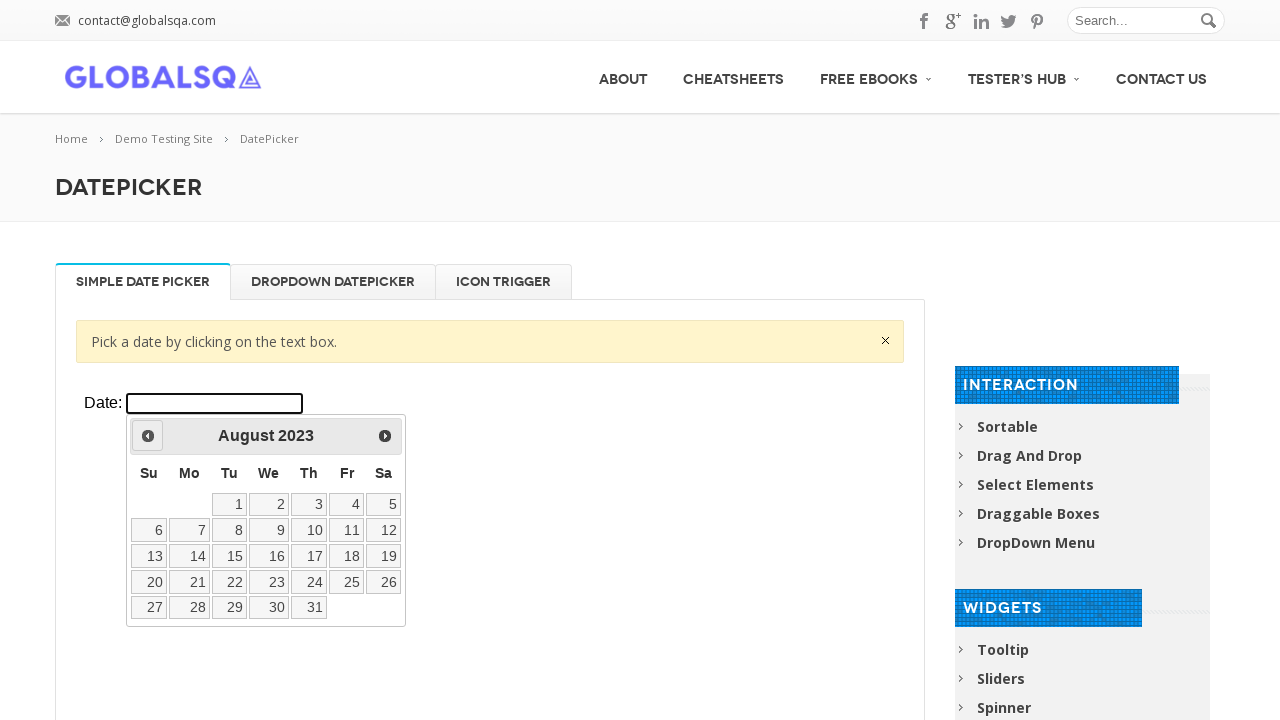

Clicked previous button to navigate backward in years at (148, 436) on xpath=//div[@class='resp-tabs-container']/div[1]/p/iframe >> internal:control=en
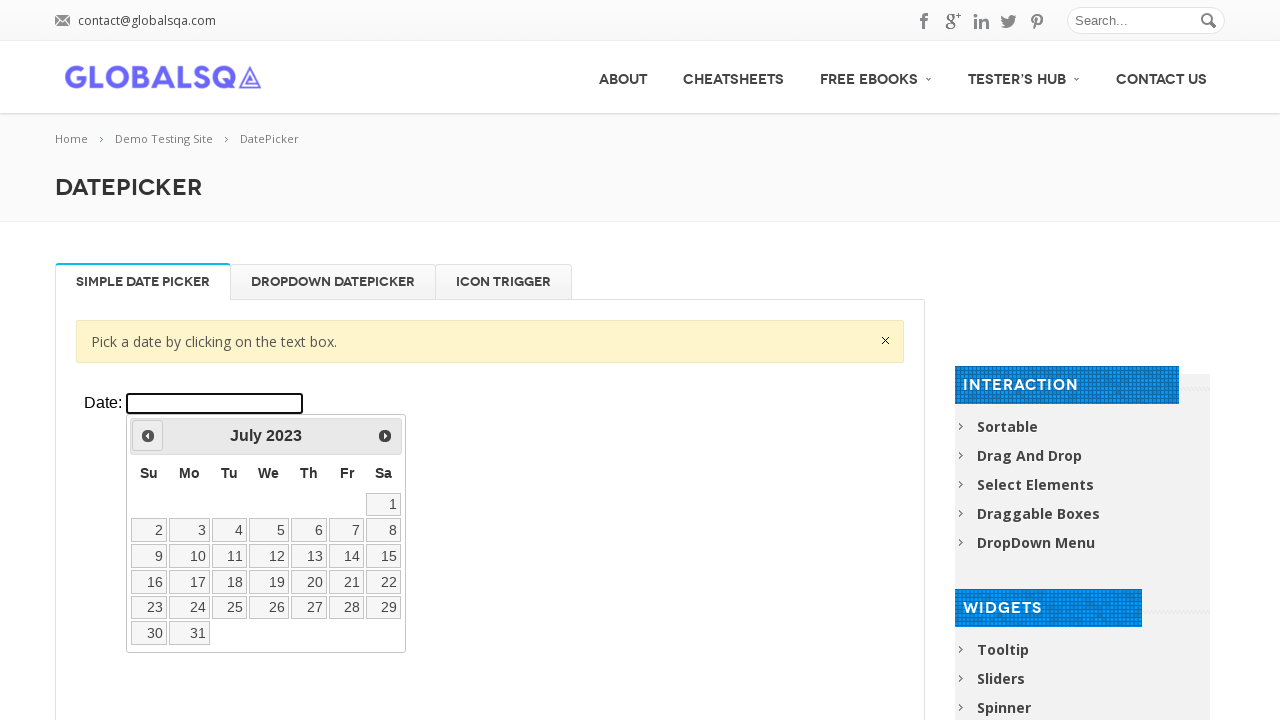

Waited 200ms for calendar to update
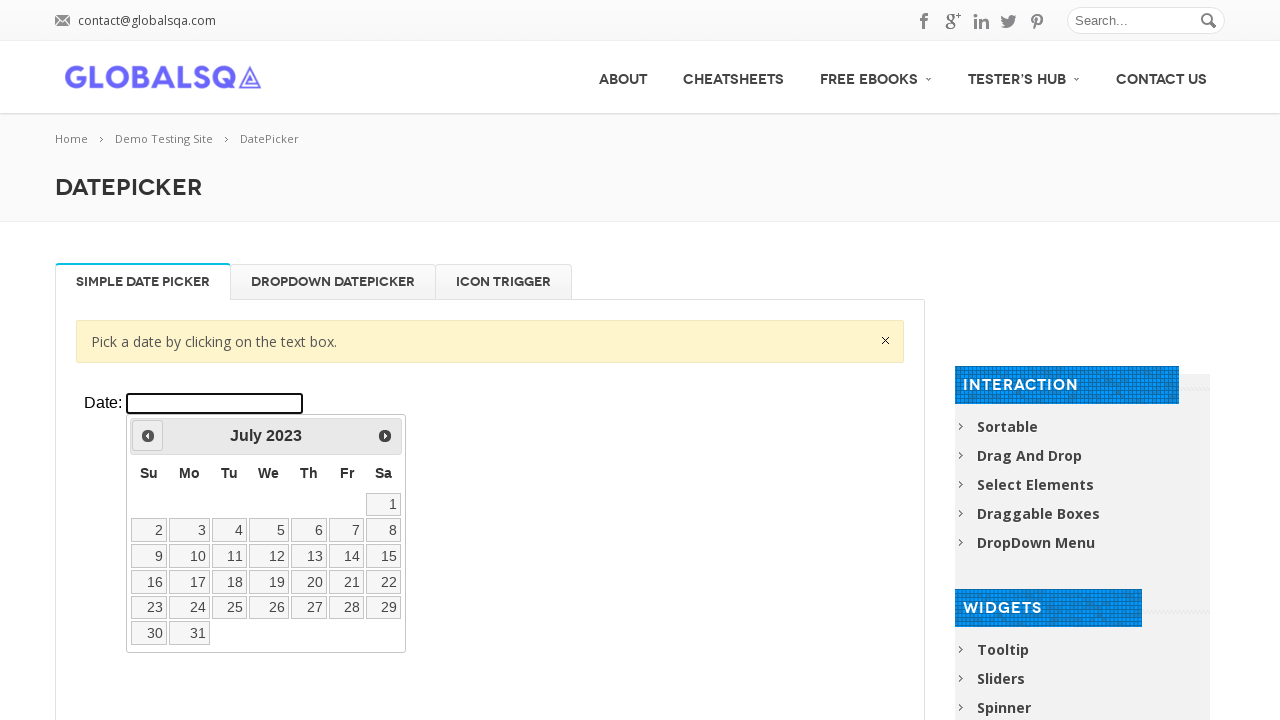

Clicked previous button to navigate backward in years at (148, 436) on xpath=//div[@class='resp-tabs-container']/div[1]/p/iframe >> internal:control=en
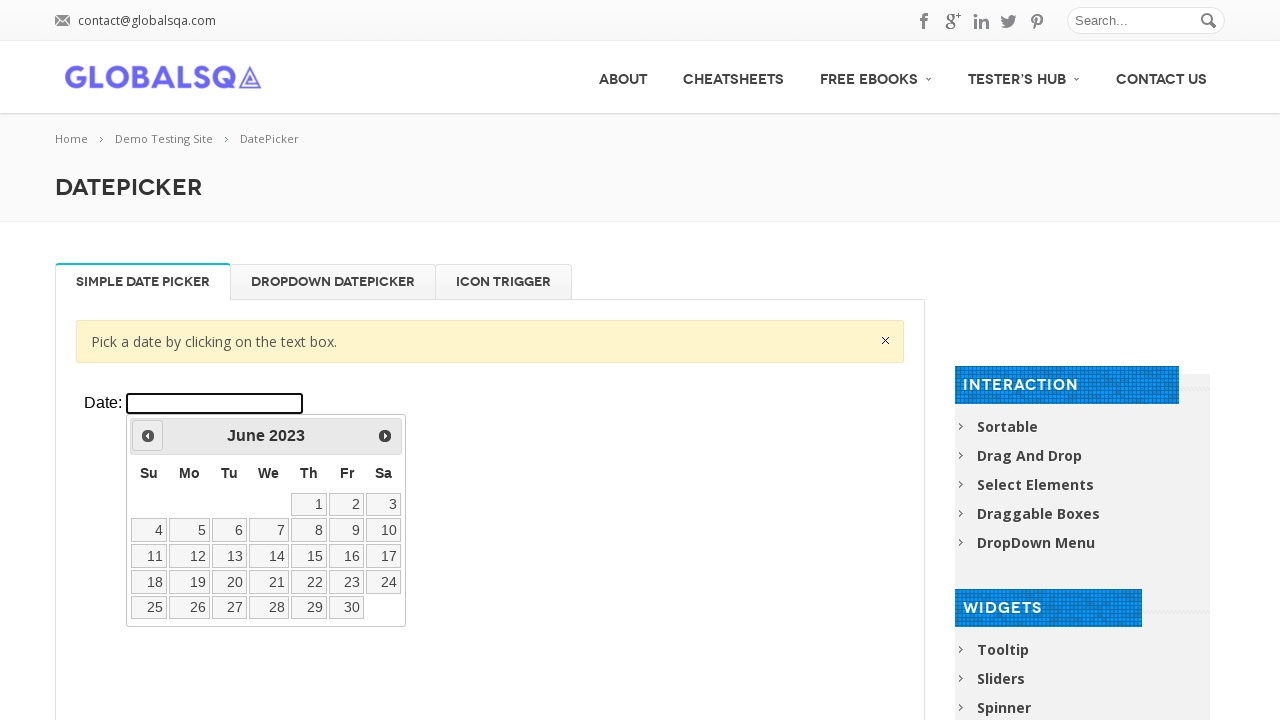

Waited 200ms for calendar to update
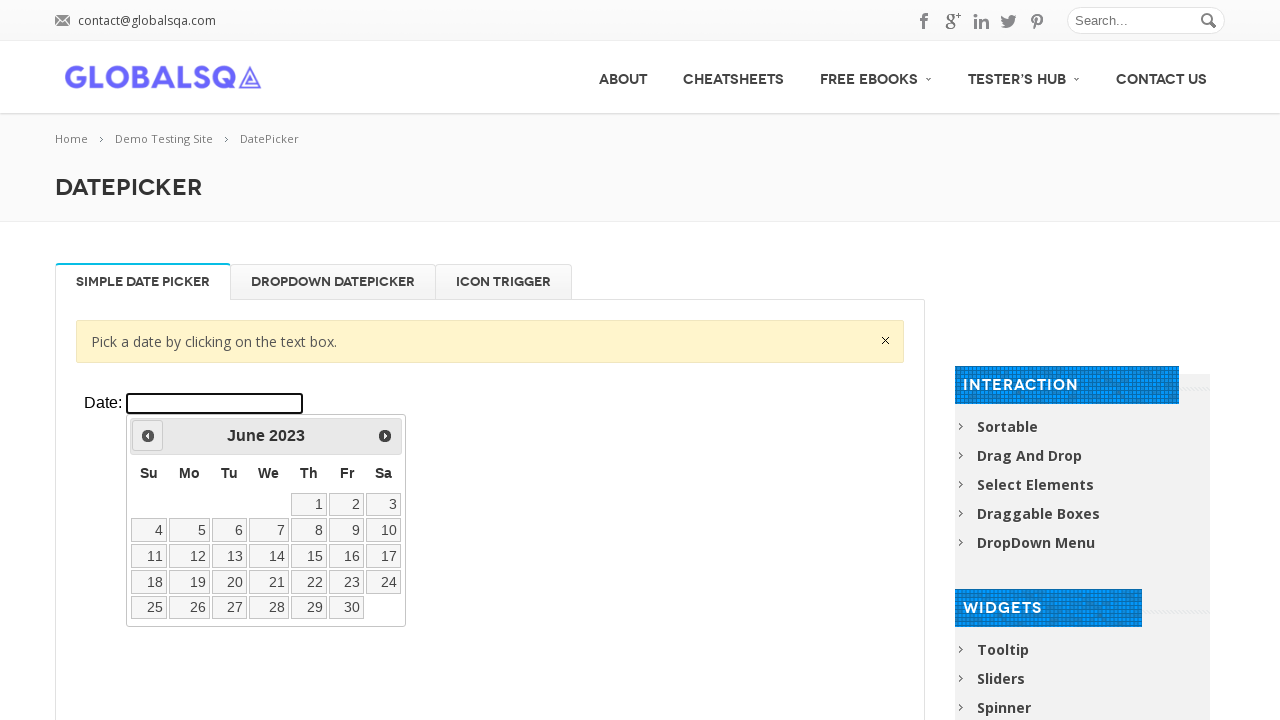

Clicked previous button to navigate backward in years at (148, 436) on xpath=//div[@class='resp-tabs-container']/div[1]/p/iframe >> internal:control=en
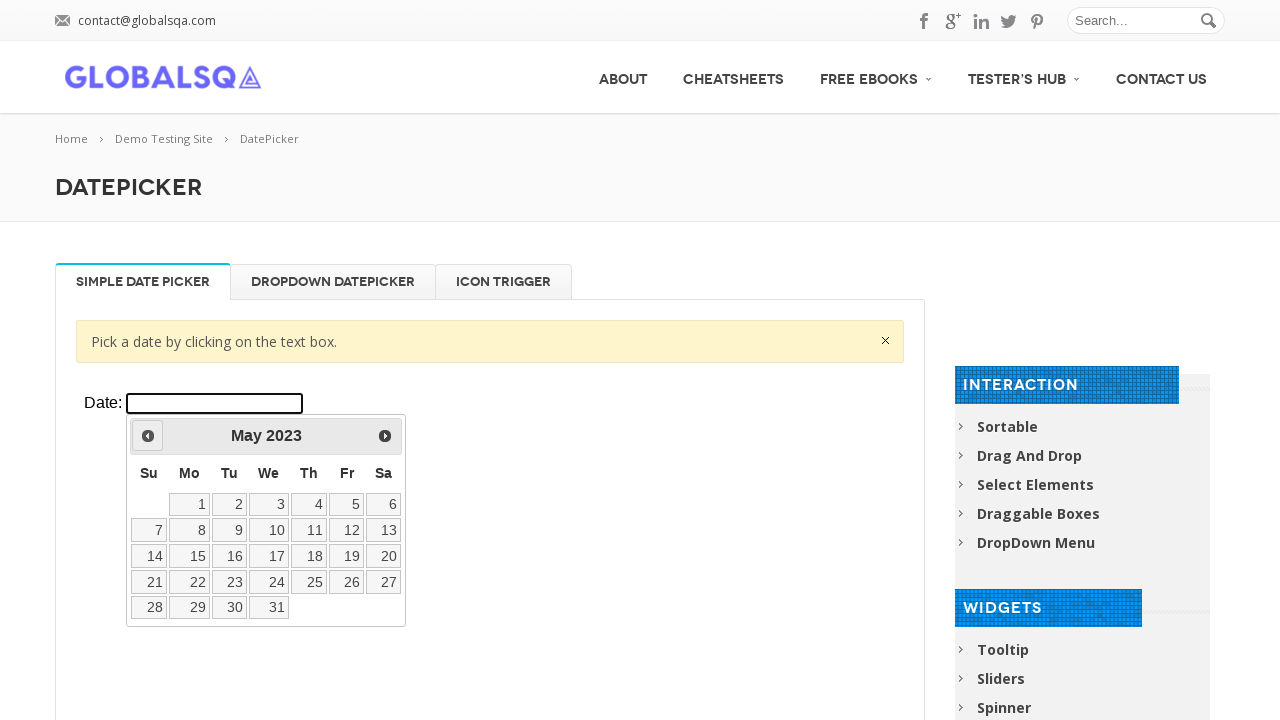

Waited 200ms for calendar to update
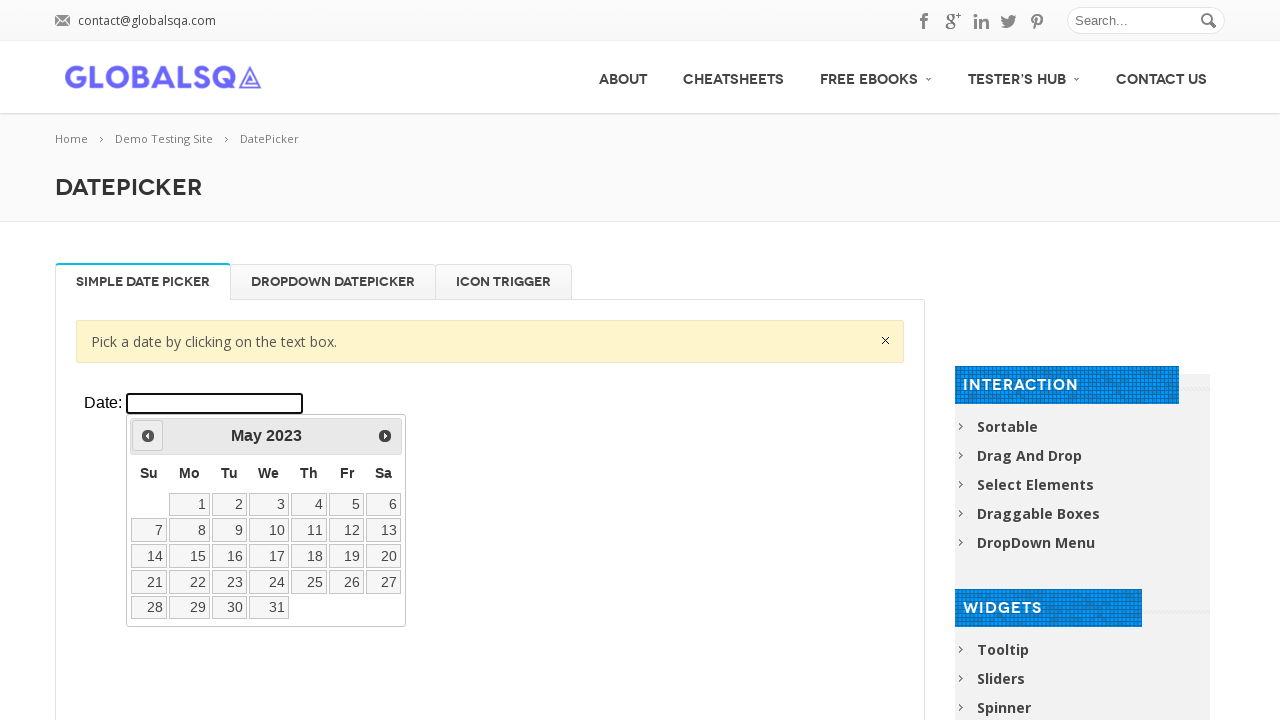

Clicked previous button to navigate backward in years at (148, 436) on xpath=//div[@class='resp-tabs-container']/div[1]/p/iframe >> internal:control=en
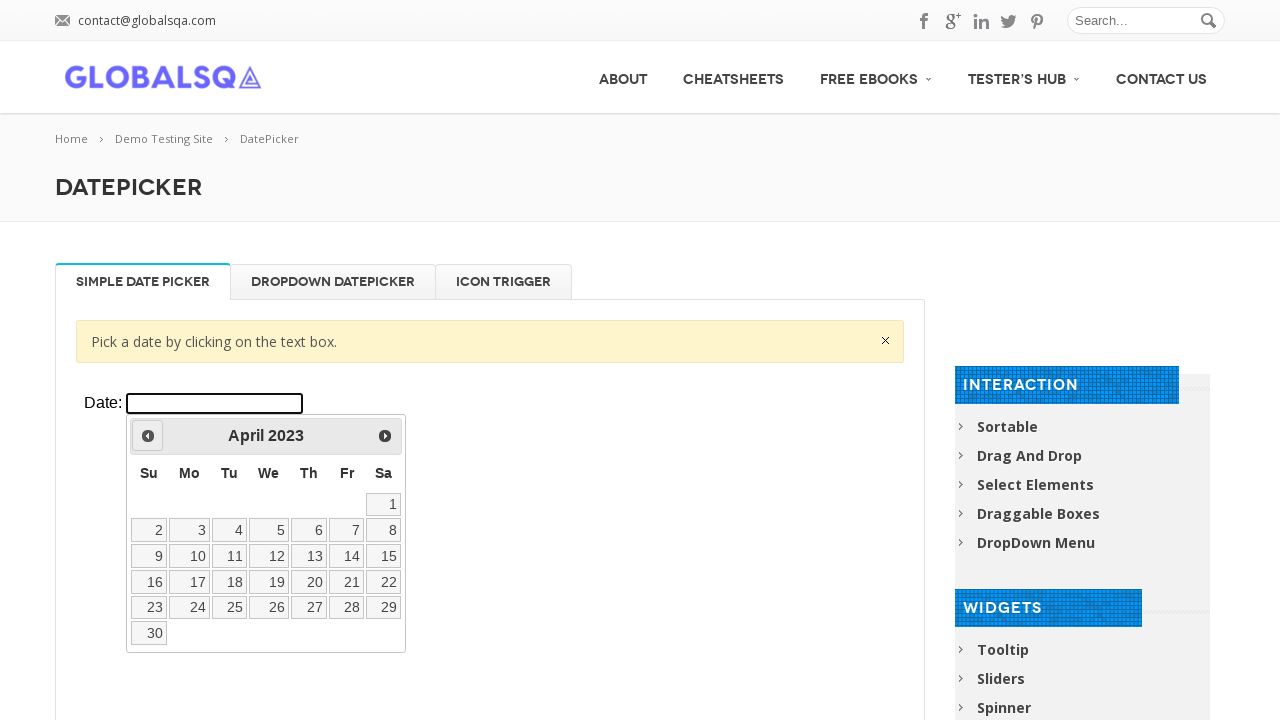

Waited 200ms for calendar to update
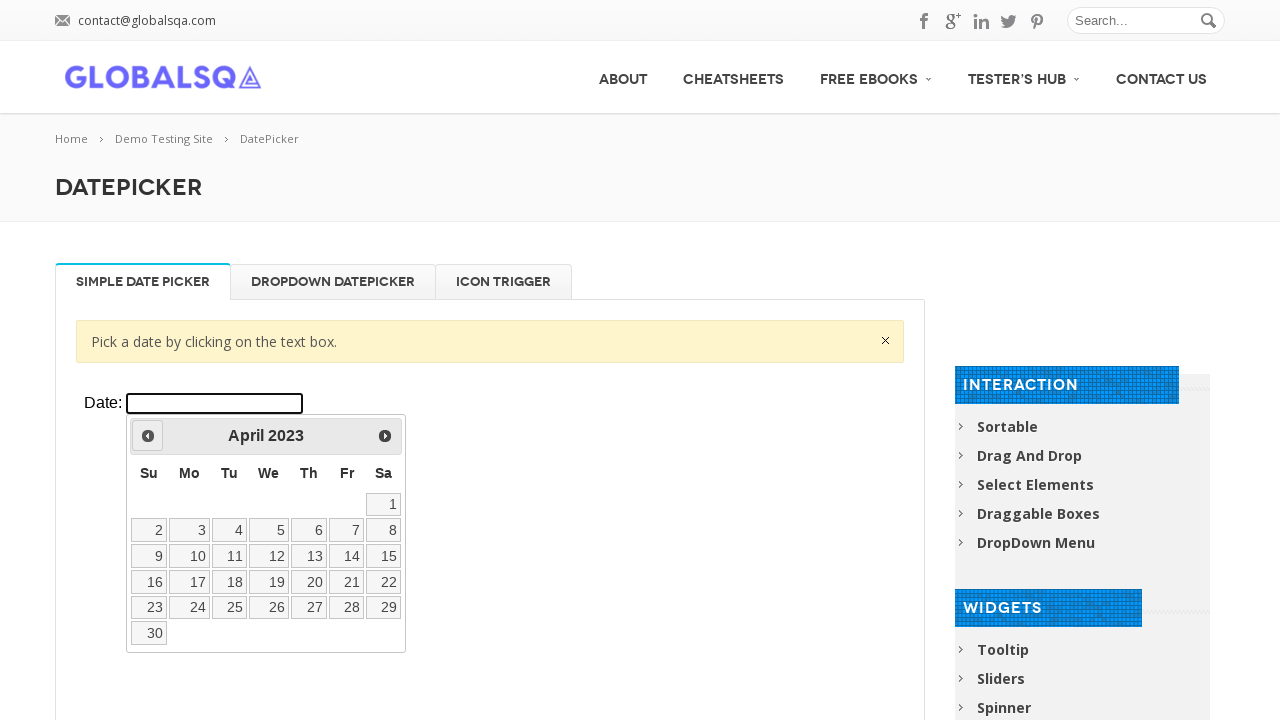

Clicked previous button to navigate backward in years at (148, 436) on xpath=//div[@class='resp-tabs-container']/div[1]/p/iframe >> internal:control=en
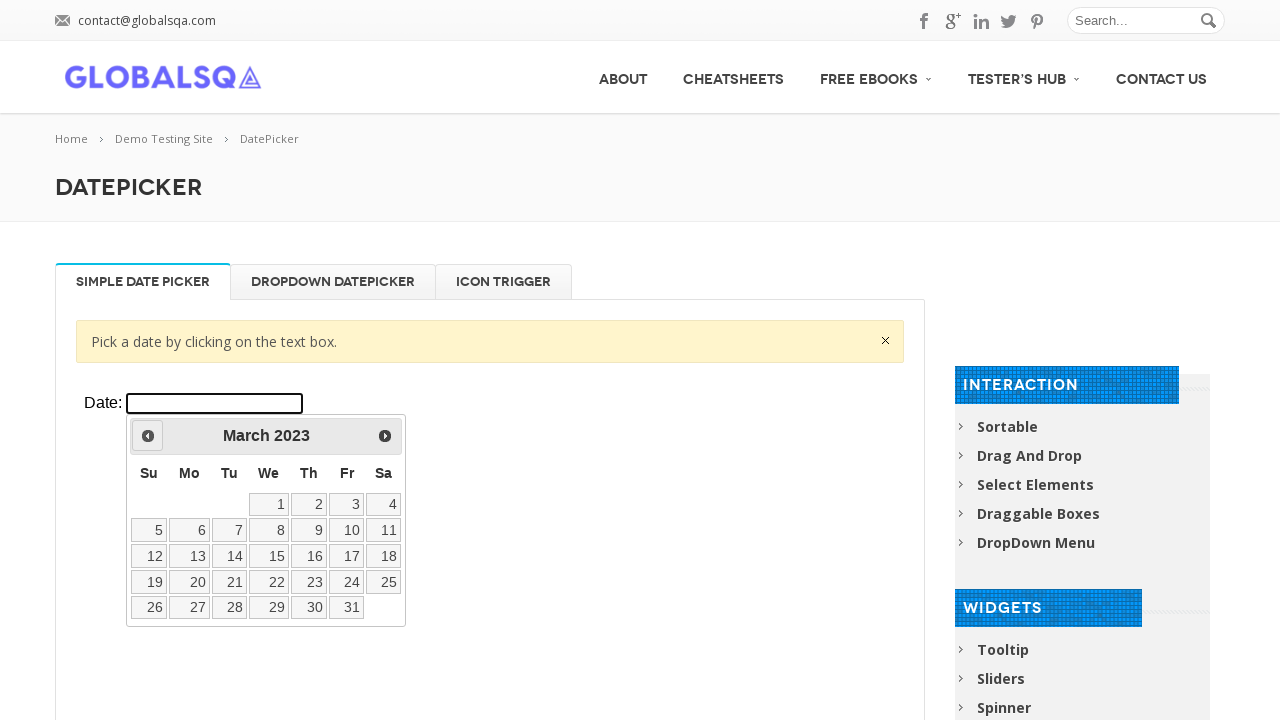

Waited 200ms for calendar to update
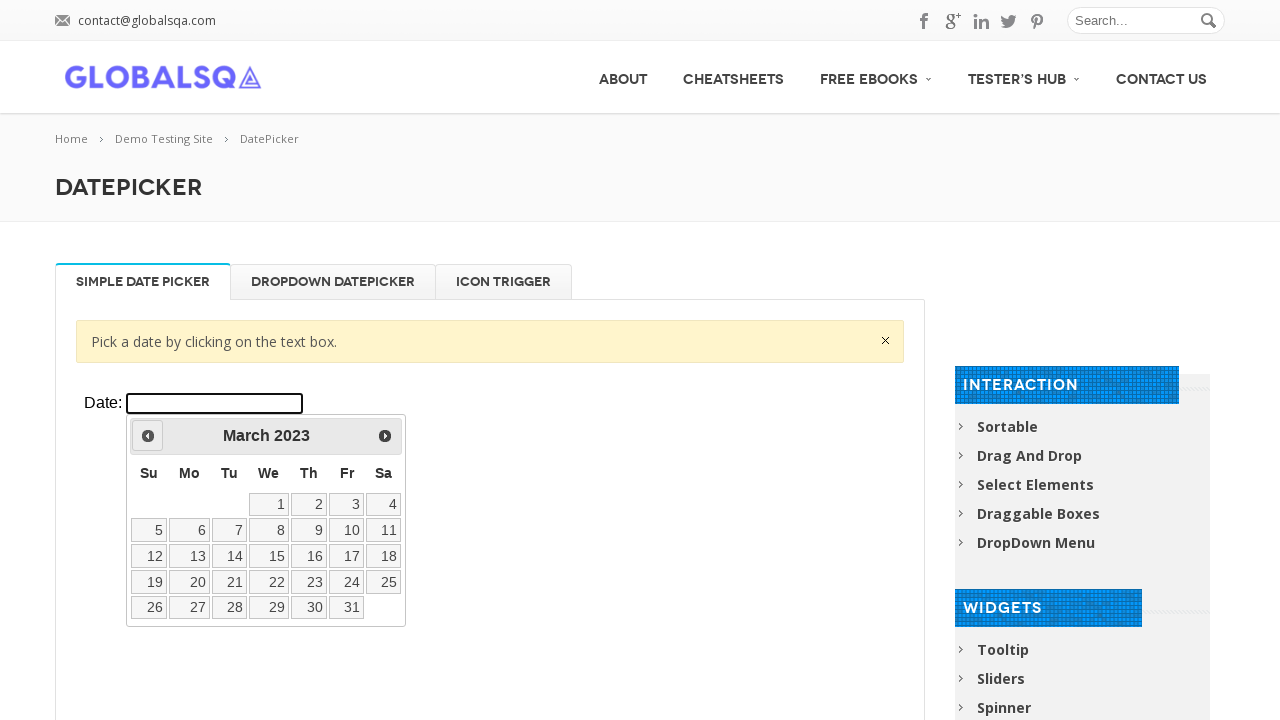

Clicked previous button to navigate backward in years at (148, 436) on xpath=//div[@class='resp-tabs-container']/div[1]/p/iframe >> internal:control=en
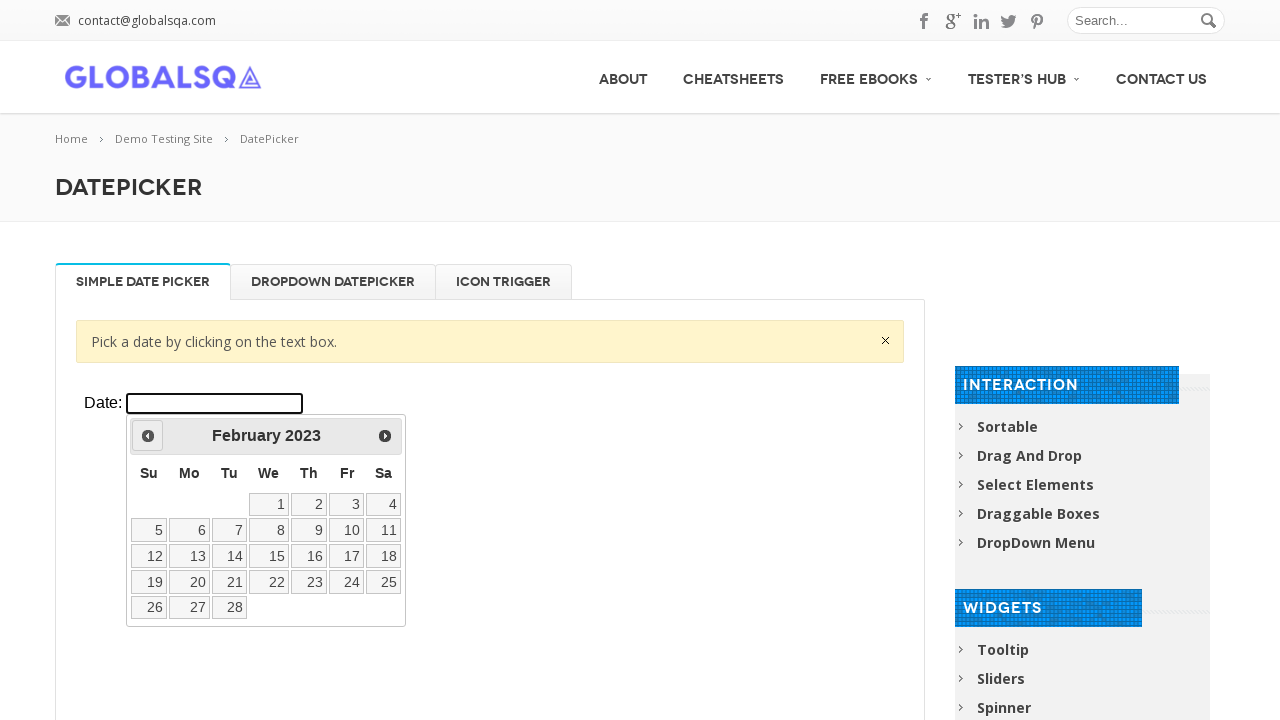

Waited 200ms for calendar to update
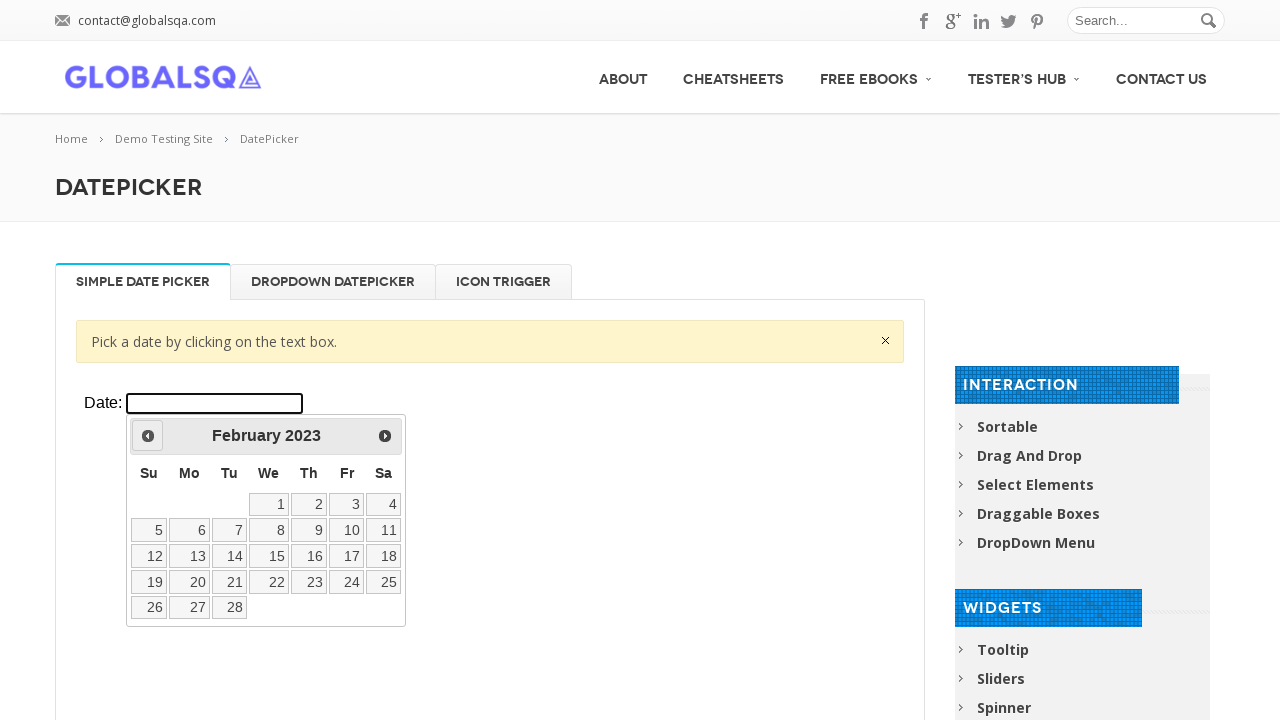

Clicked previous button to navigate backward in years at (148, 436) on xpath=//div[@class='resp-tabs-container']/div[1]/p/iframe >> internal:control=en
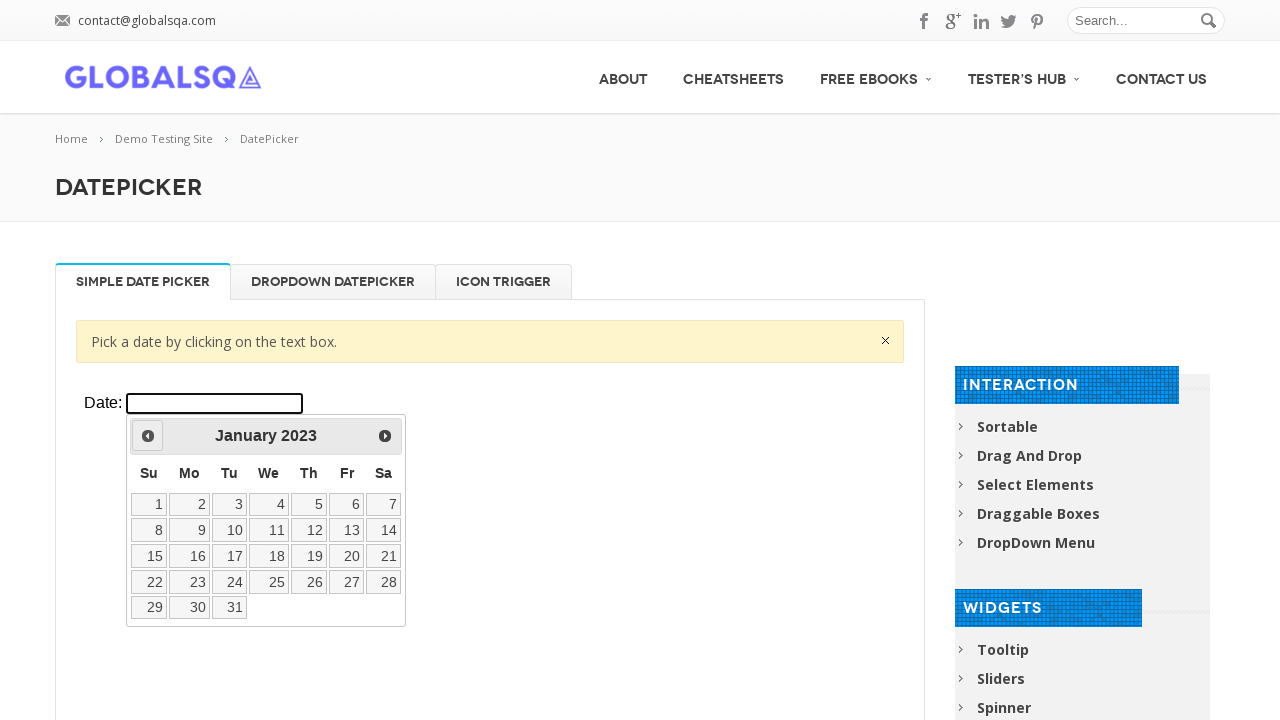

Waited 200ms for calendar to update
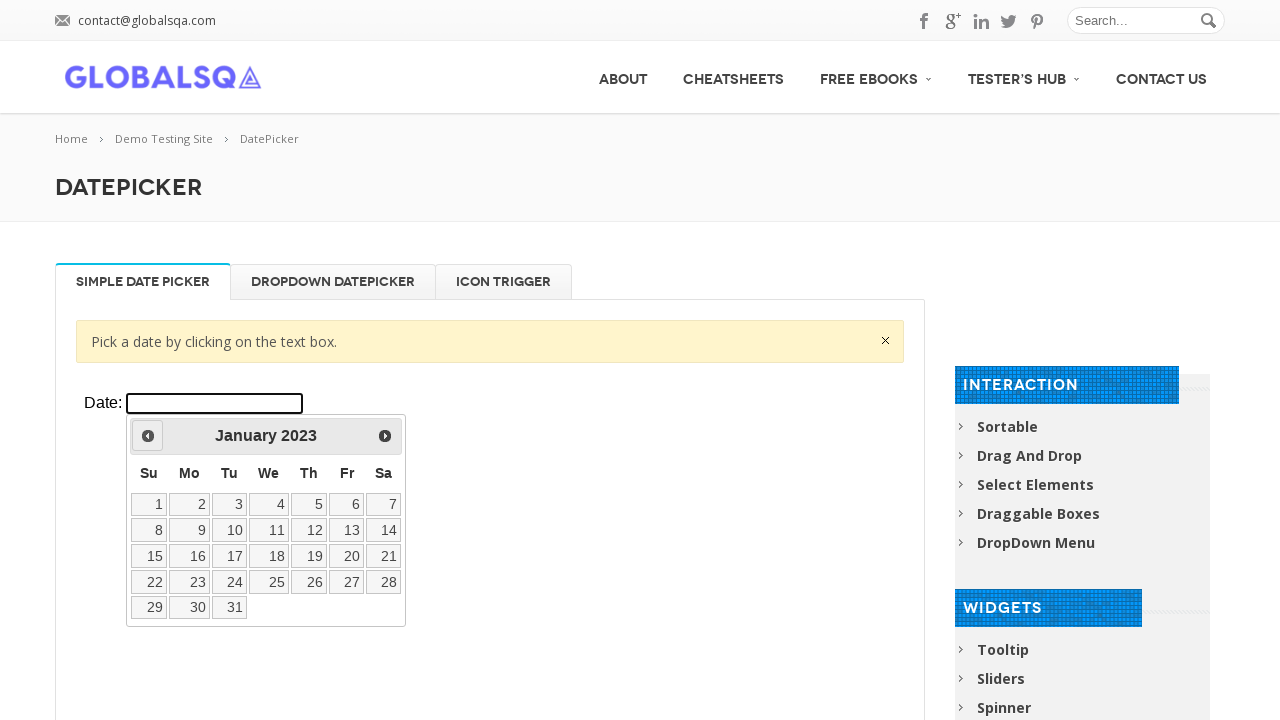

Clicked previous button to navigate backward in years at (148, 436) on xpath=//div[@class='resp-tabs-container']/div[1]/p/iframe >> internal:control=en
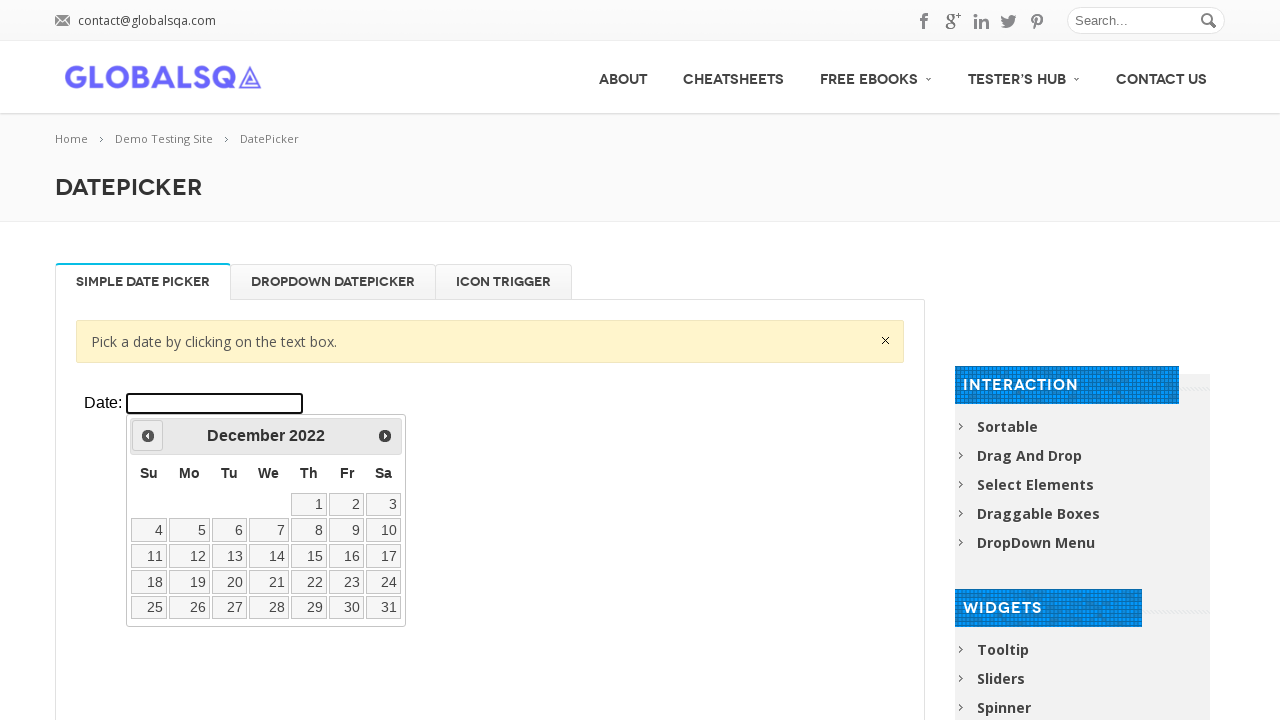

Waited 200ms for calendar to update
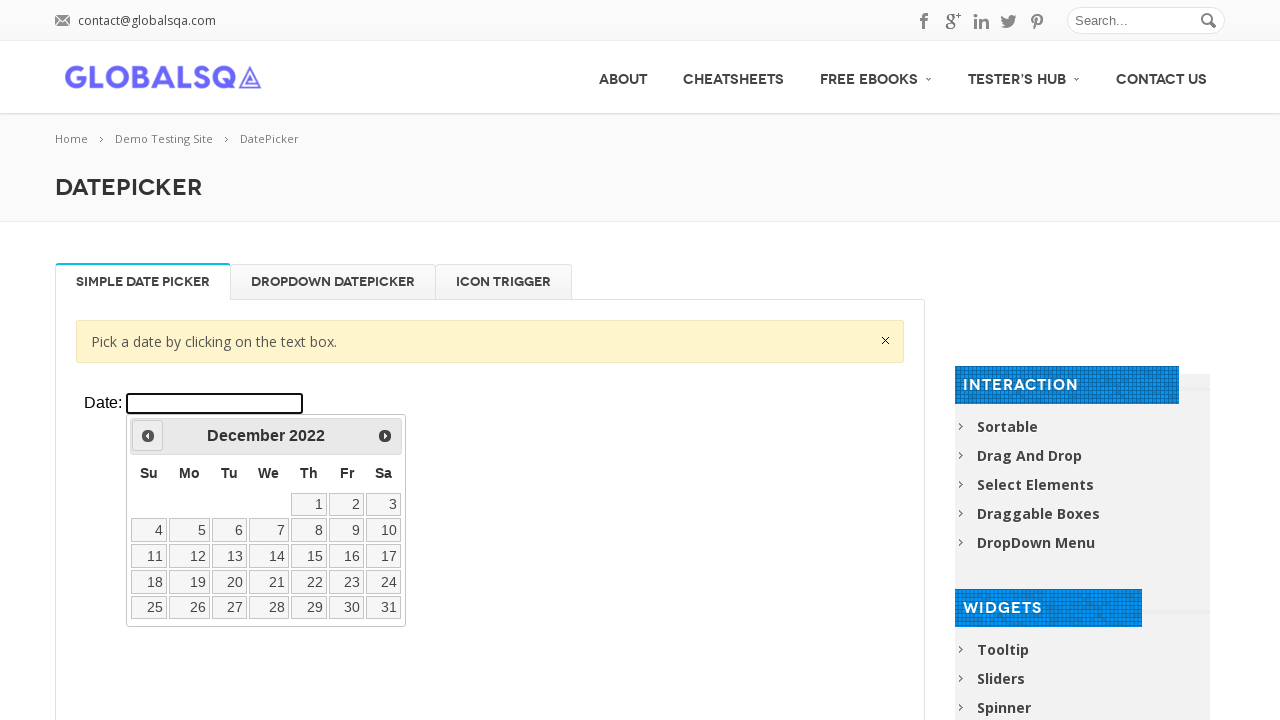

Clicked previous button to navigate backward in years at (148, 436) on xpath=//div[@class='resp-tabs-container']/div[1]/p/iframe >> internal:control=en
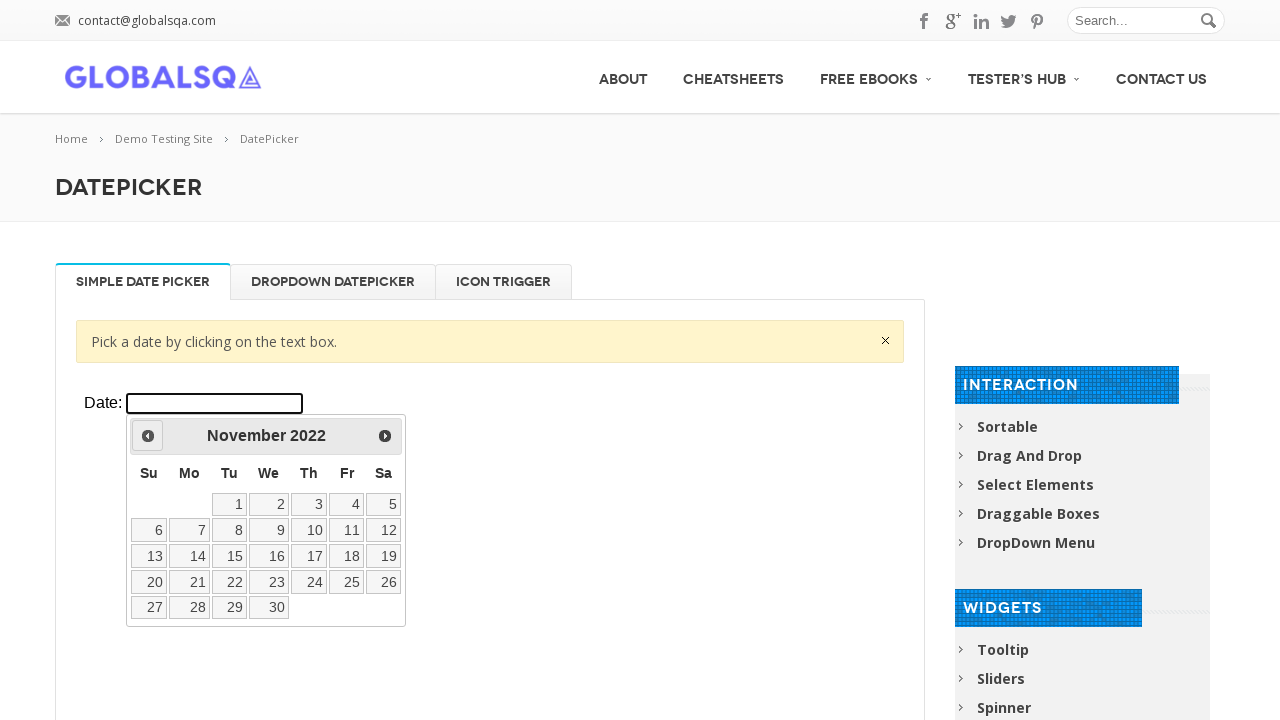

Waited 200ms for calendar to update
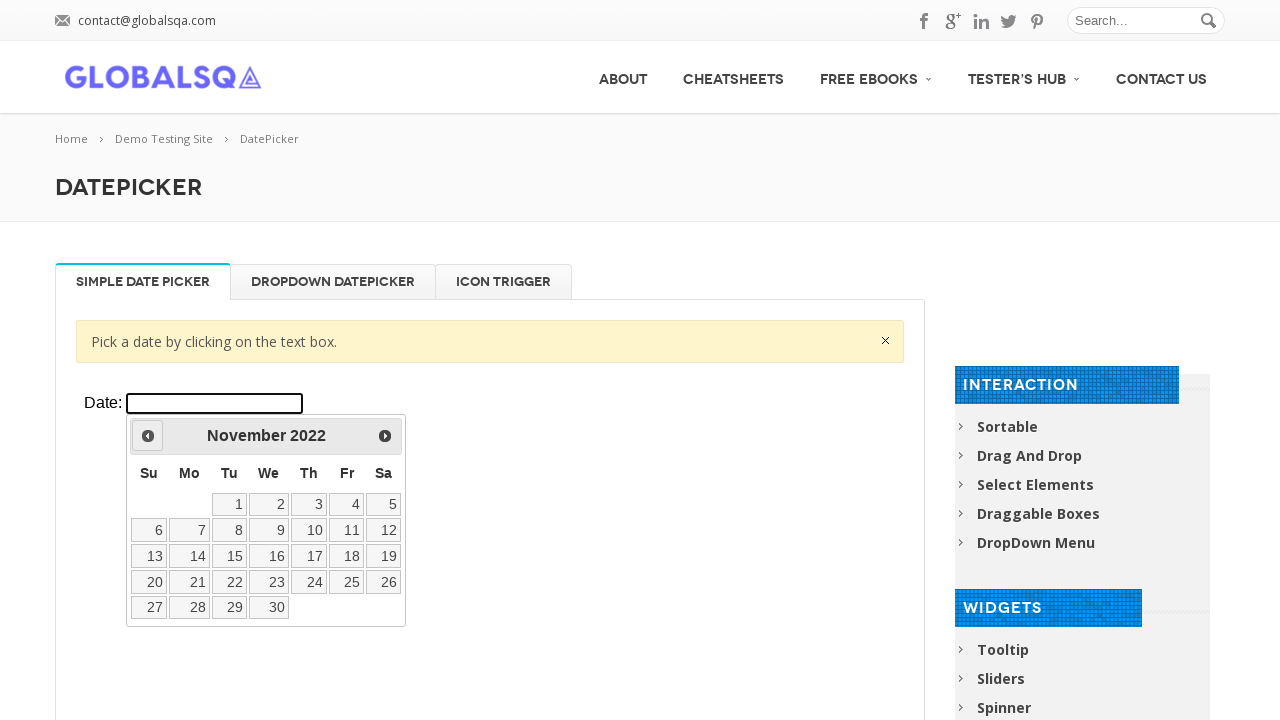

Clicked previous button to navigate backward in years at (148, 436) on xpath=//div[@class='resp-tabs-container']/div[1]/p/iframe >> internal:control=en
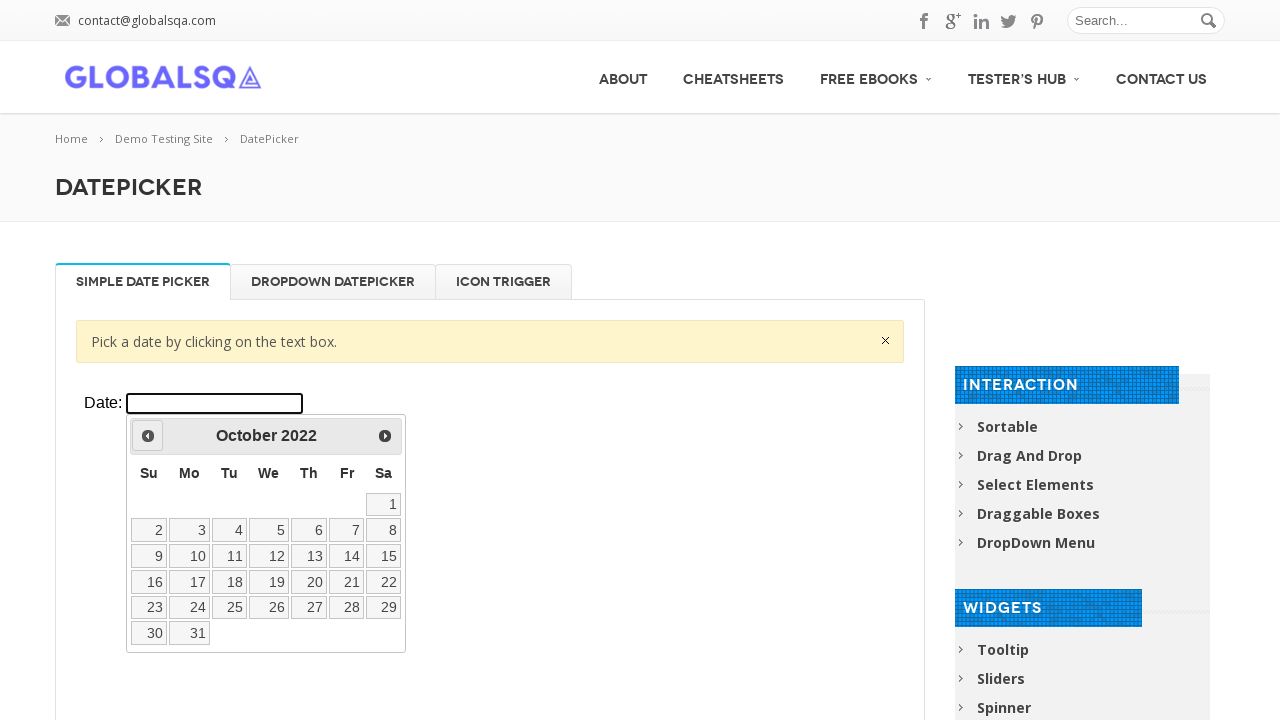

Waited 200ms for calendar to update
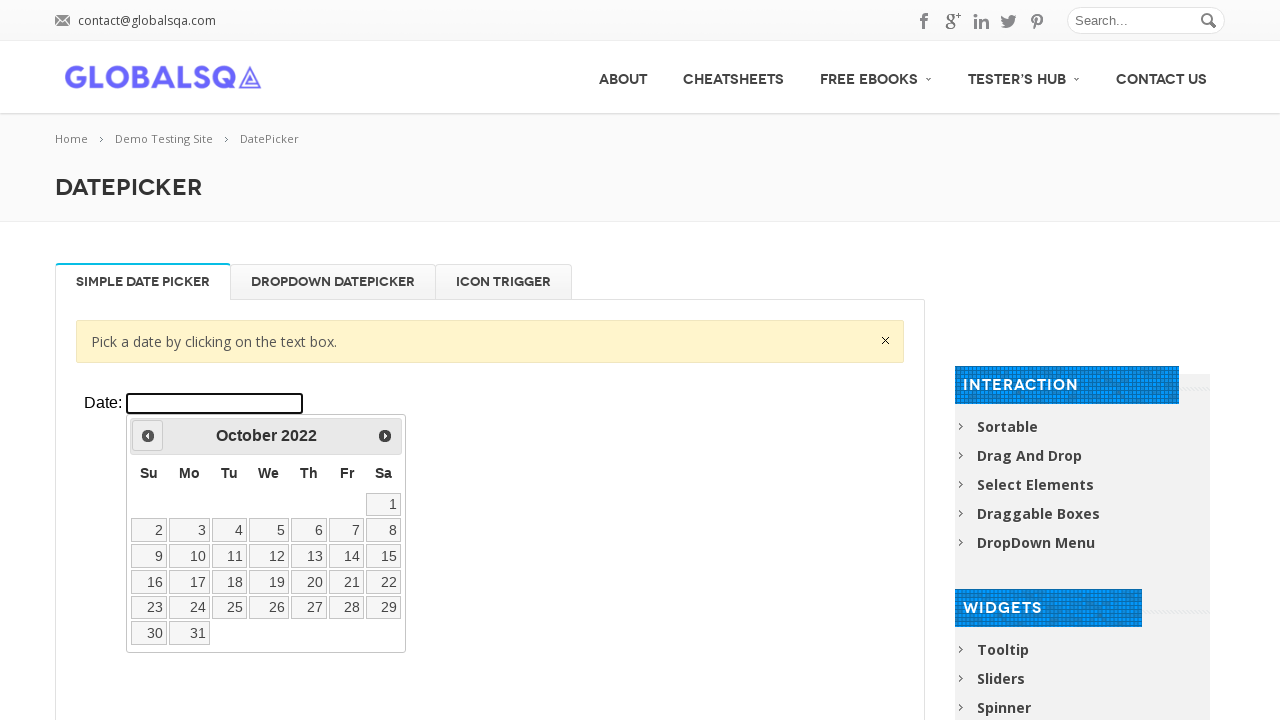

Clicked previous button to navigate backward in years at (148, 436) on xpath=//div[@class='resp-tabs-container']/div[1]/p/iframe >> internal:control=en
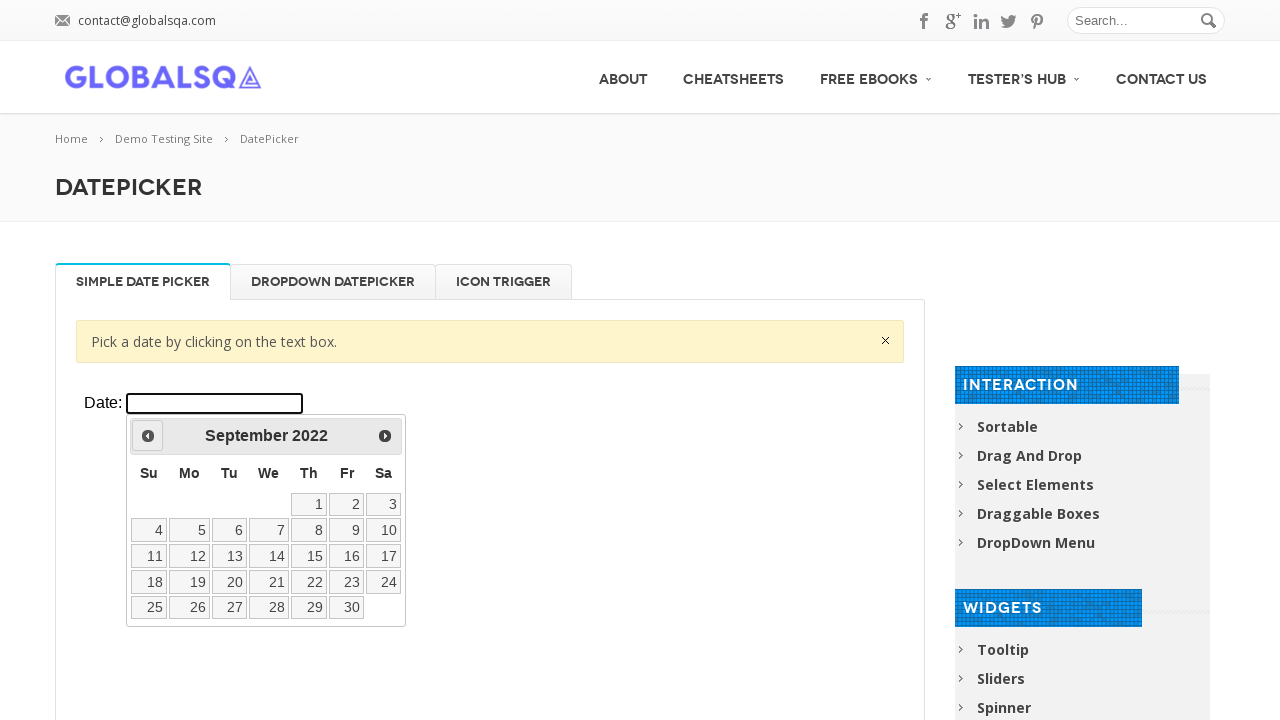

Waited 200ms for calendar to update
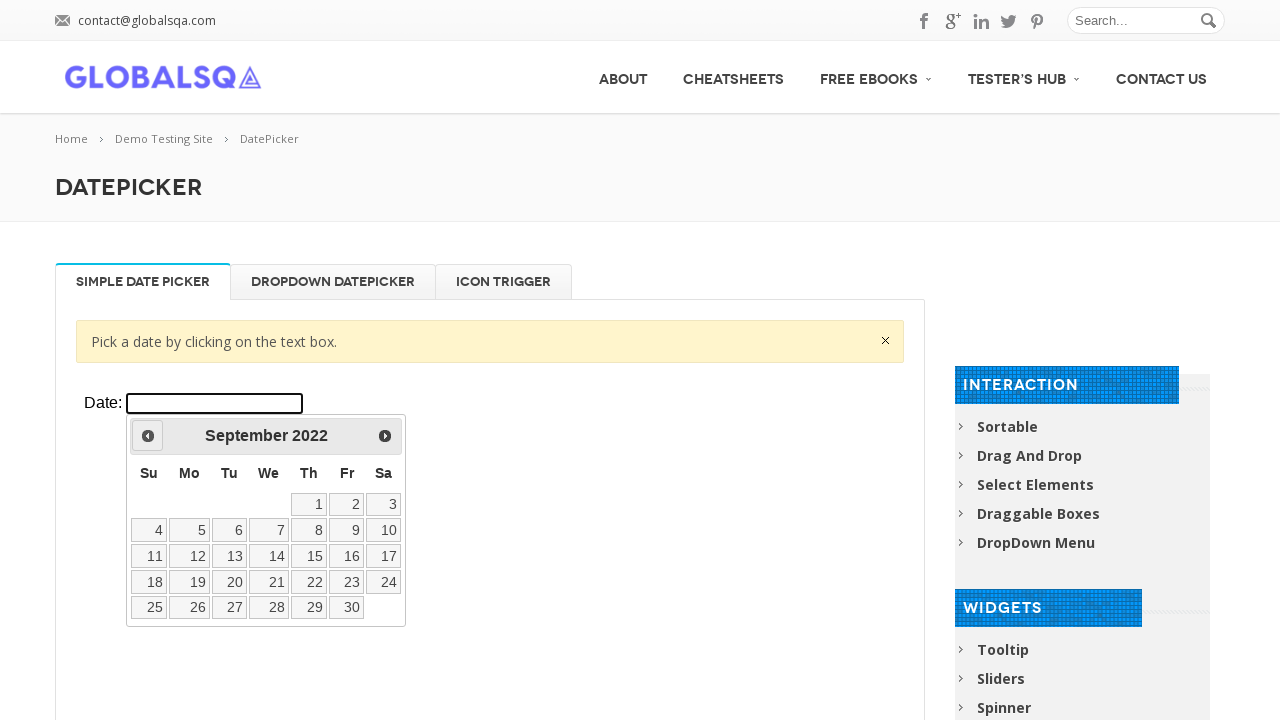

Clicked previous button to navigate backward in years at (148, 436) on xpath=//div[@class='resp-tabs-container']/div[1]/p/iframe >> internal:control=en
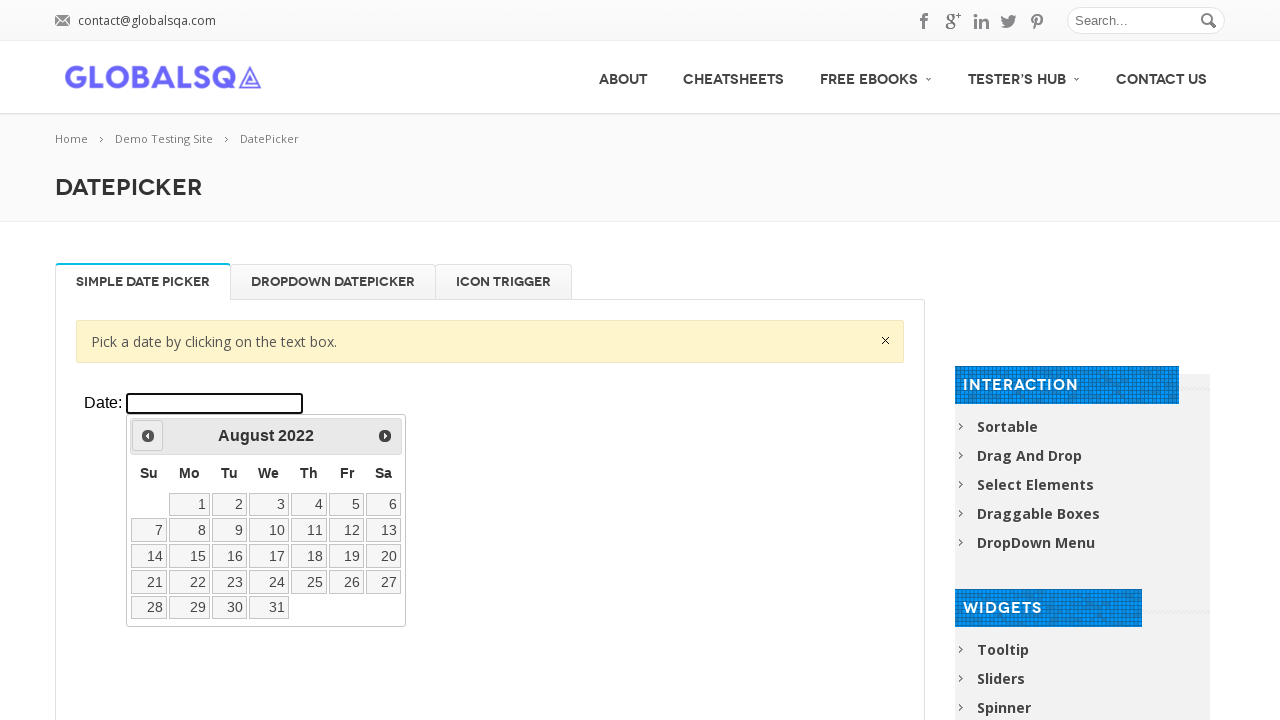

Waited 200ms for calendar to update
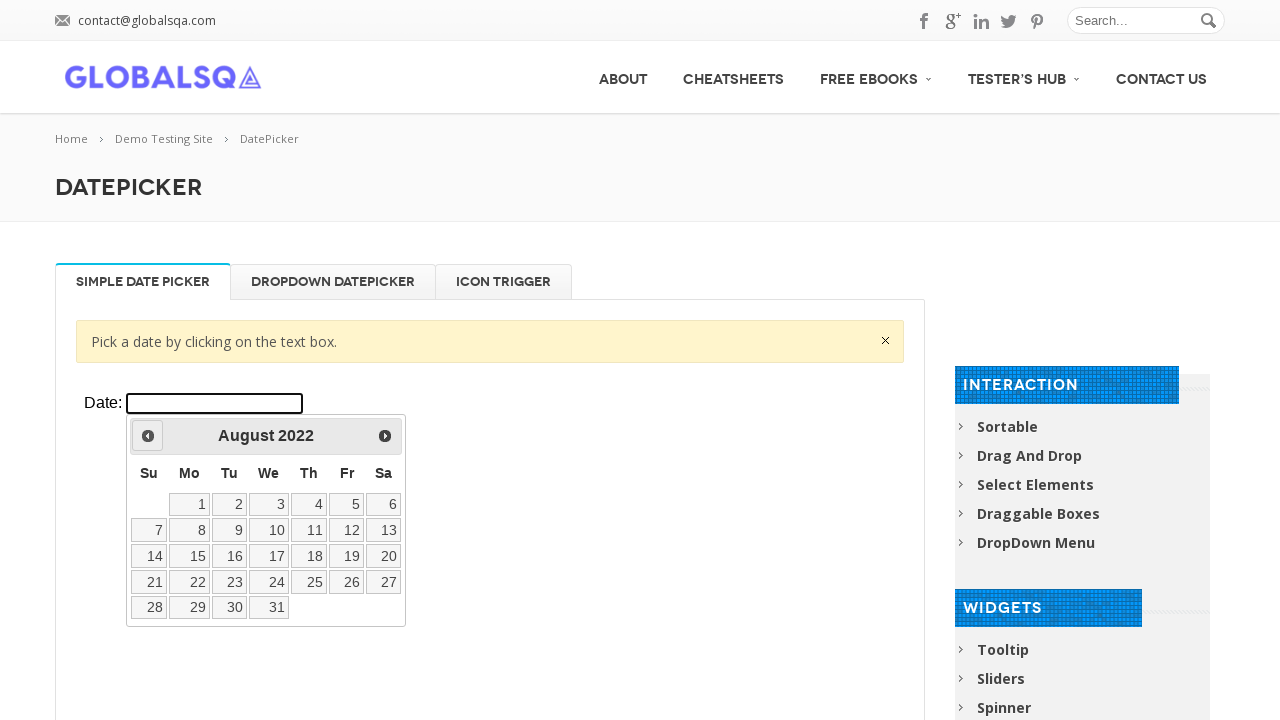

Clicked previous button to navigate backward in years at (148, 436) on xpath=//div[@class='resp-tabs-container']/div[1]/p/iframe >> internal:control=en
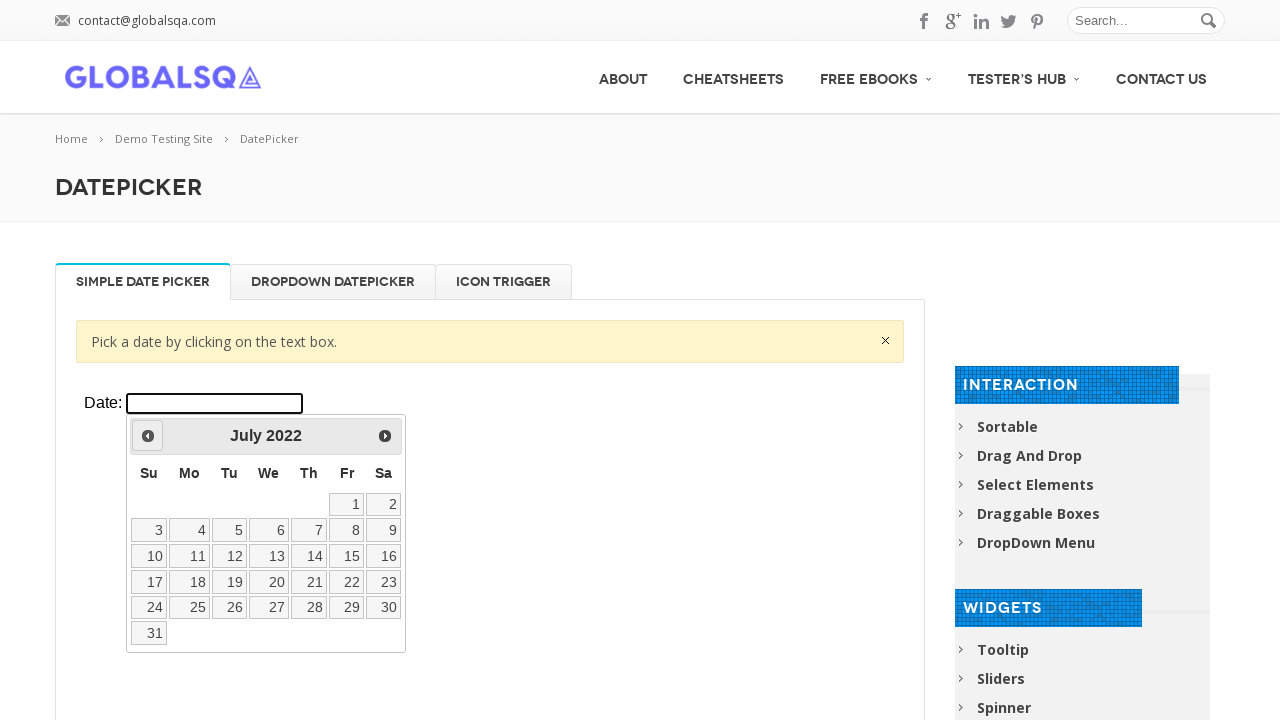

Waited 200ms for calendar to update
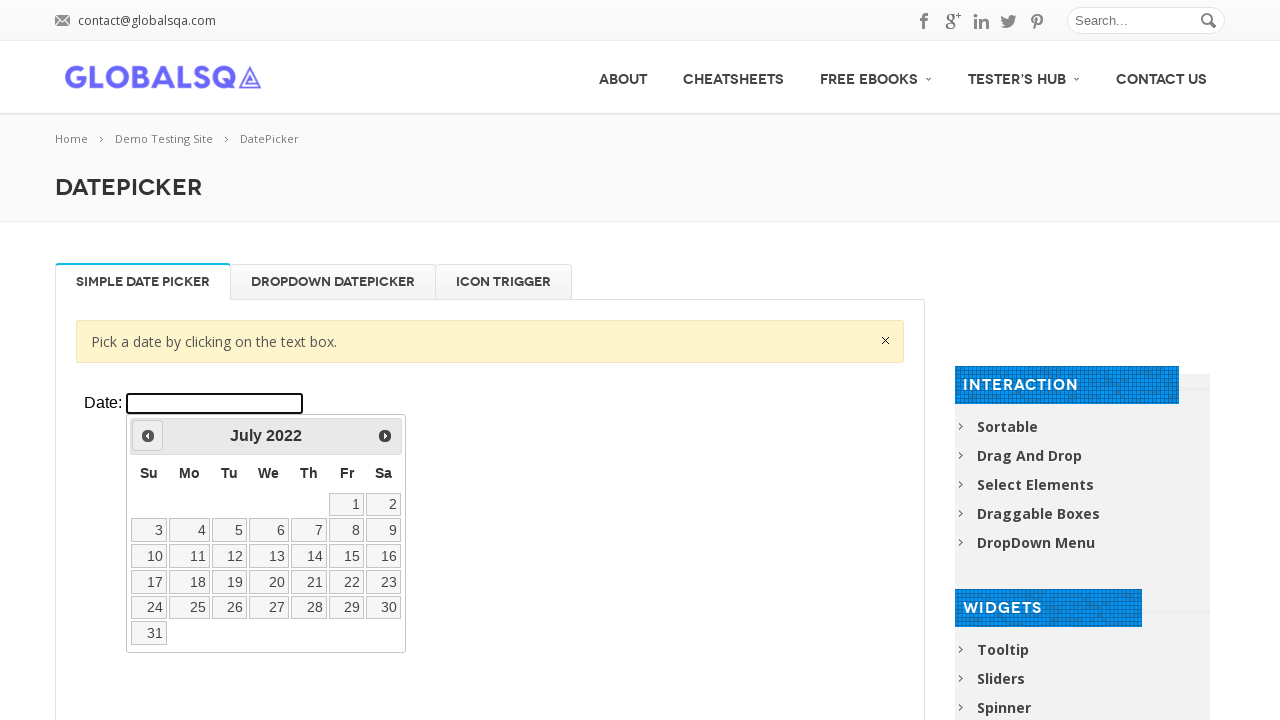

Clicked previous button to navigate backward in years at (148, 436) on xpath=//div[@class='resp-tabs-container']/div[1]/p/iframe >> internal:control=en
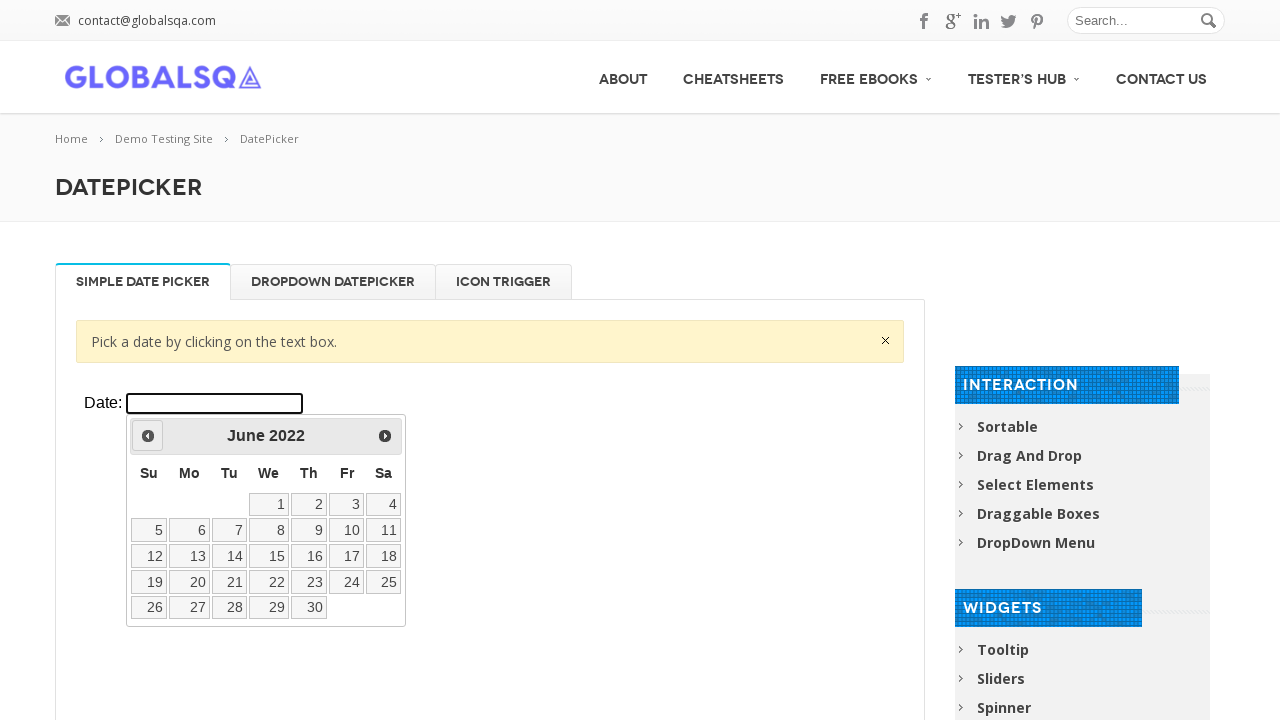

Waited 200ms for calendar to update
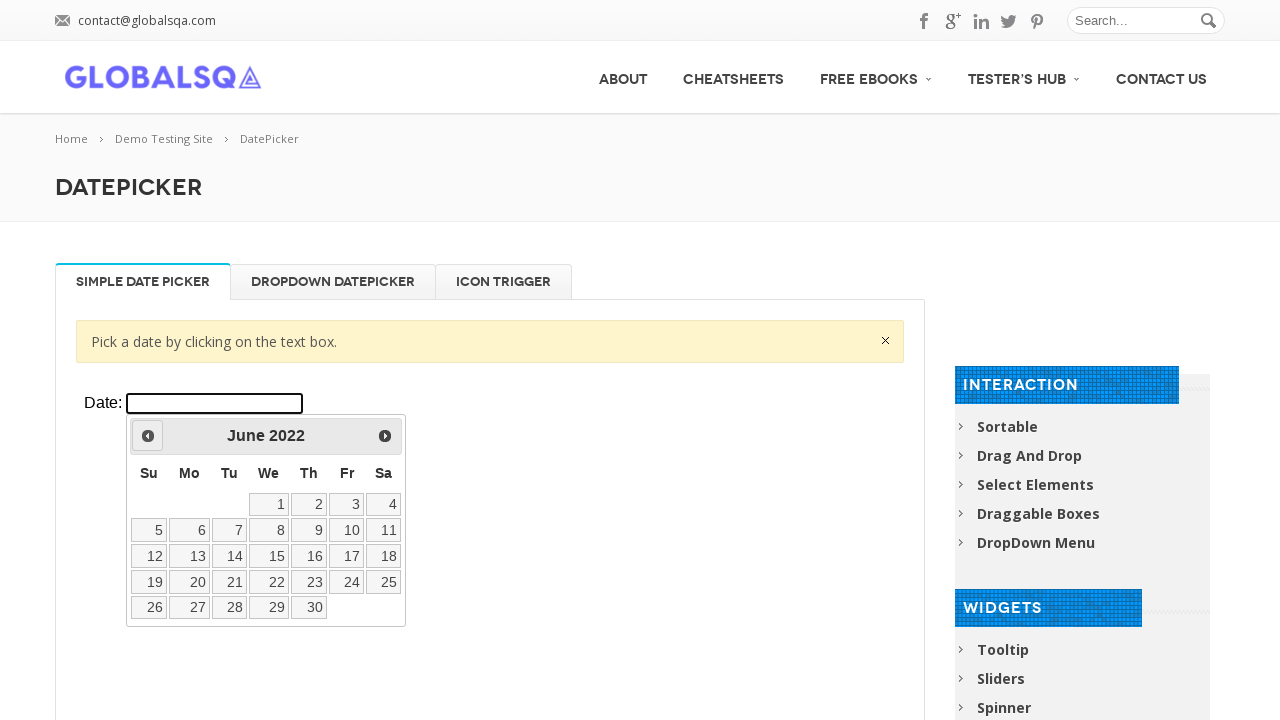

Clicked previous button to navigate backward in years at (148, 436) on xpath=//div[@class='resp-tabs-container']/div[1]/p/iframe >> internal:control=en
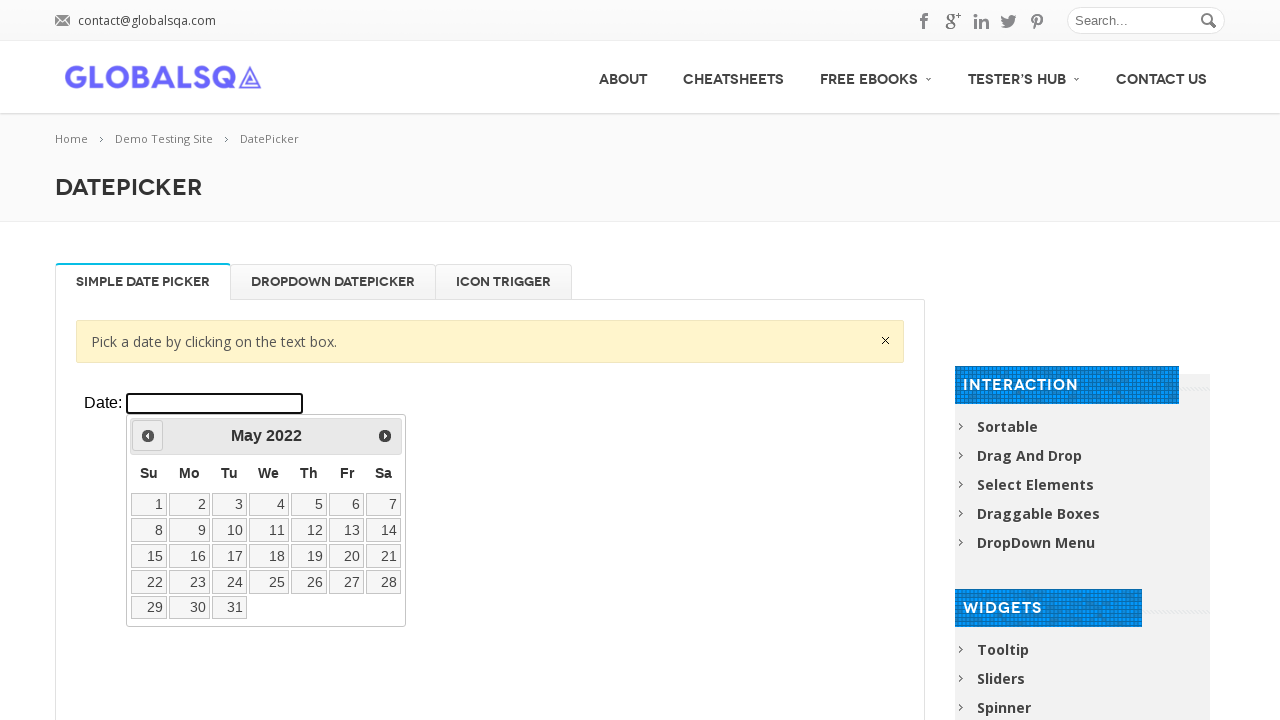

Waited 200ms for calendar to update
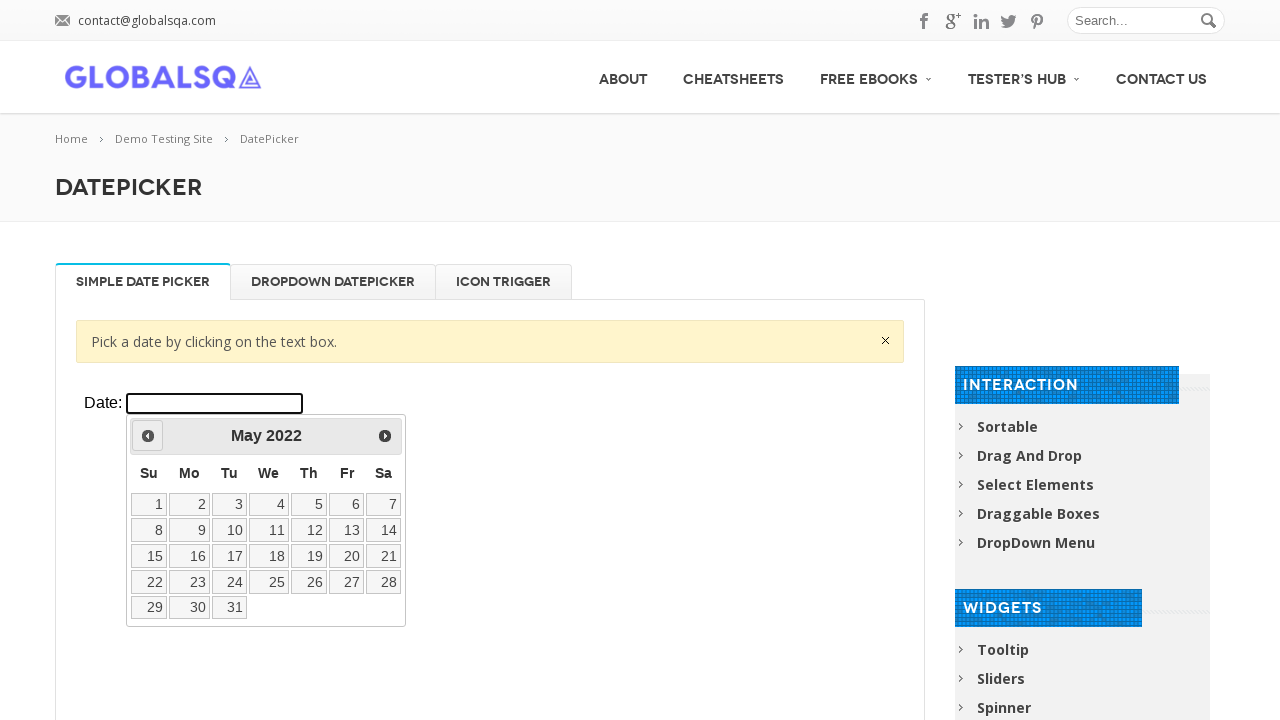

Clicked previous button to navigate backward in years at (148, 436) on xpath=//div[@class='resp-tabs-container']/div[1]/p/iframe >> internal:control=en
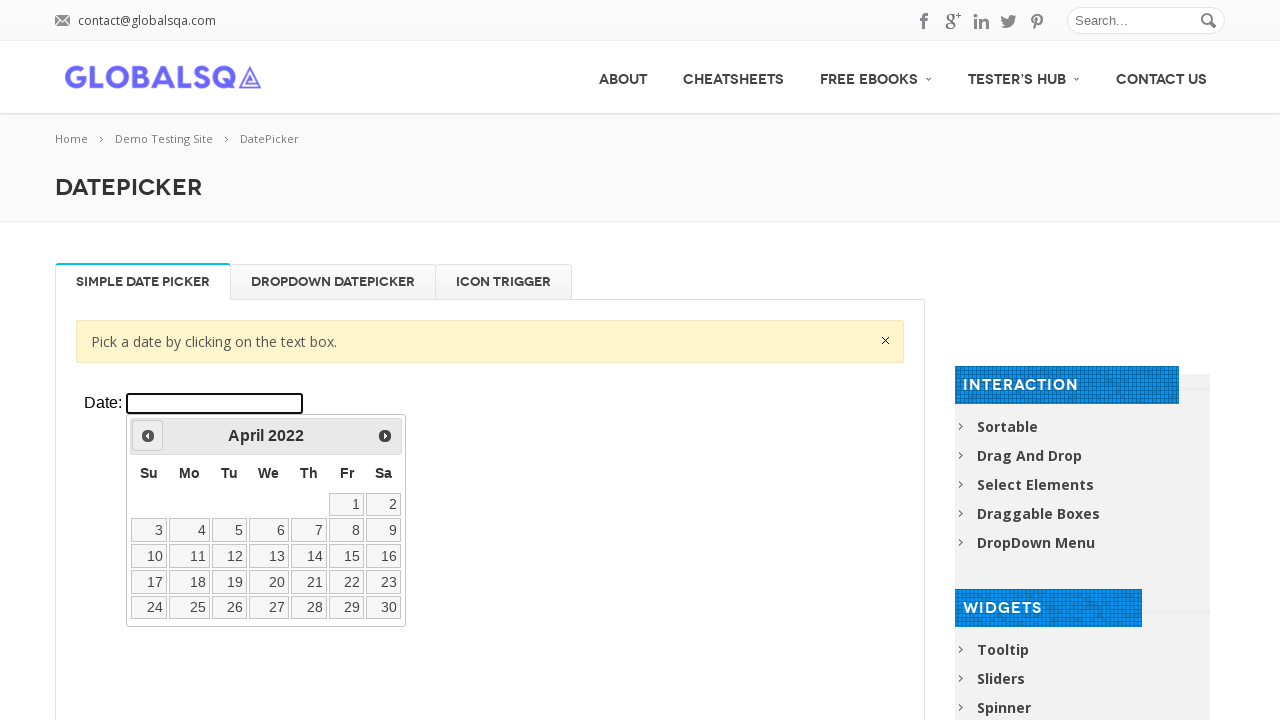

Waited 200ms for calendar to update
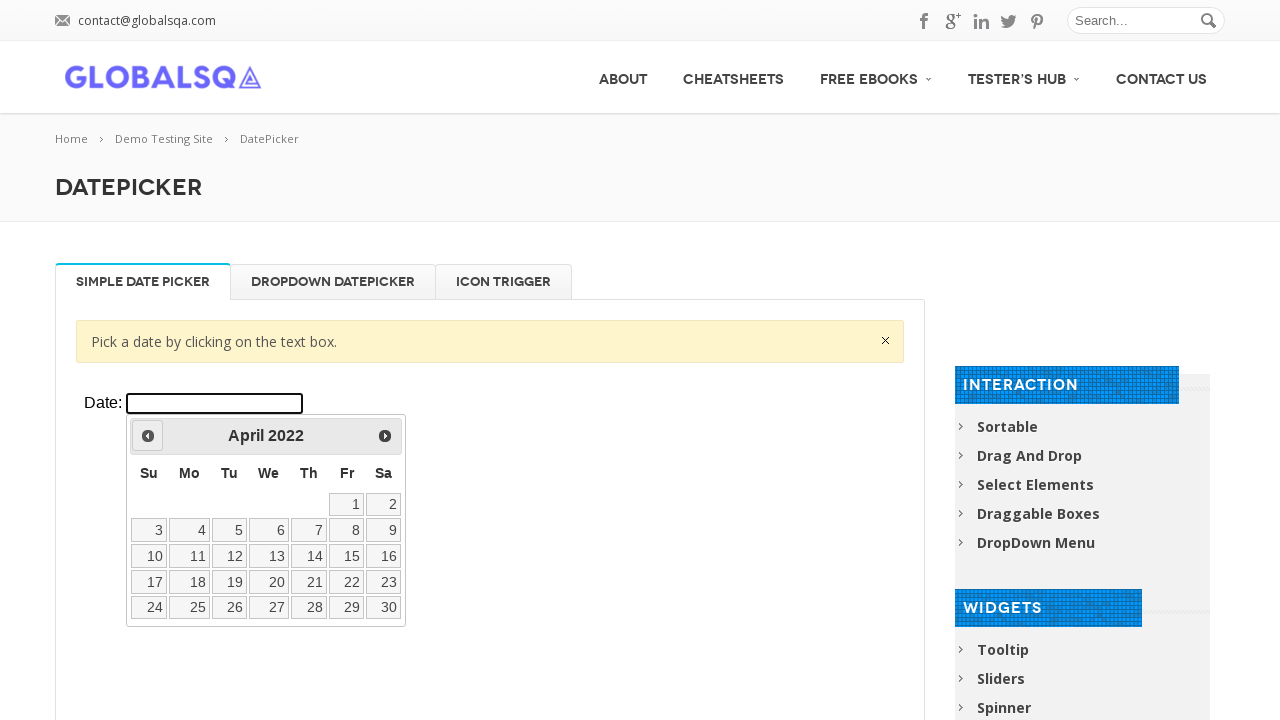

Clicked previous button to navigate backward in years at (148, 436) on xpath=//div[@class='resp-tabs-container']/div[1]/p/iframe >> internal:control=en
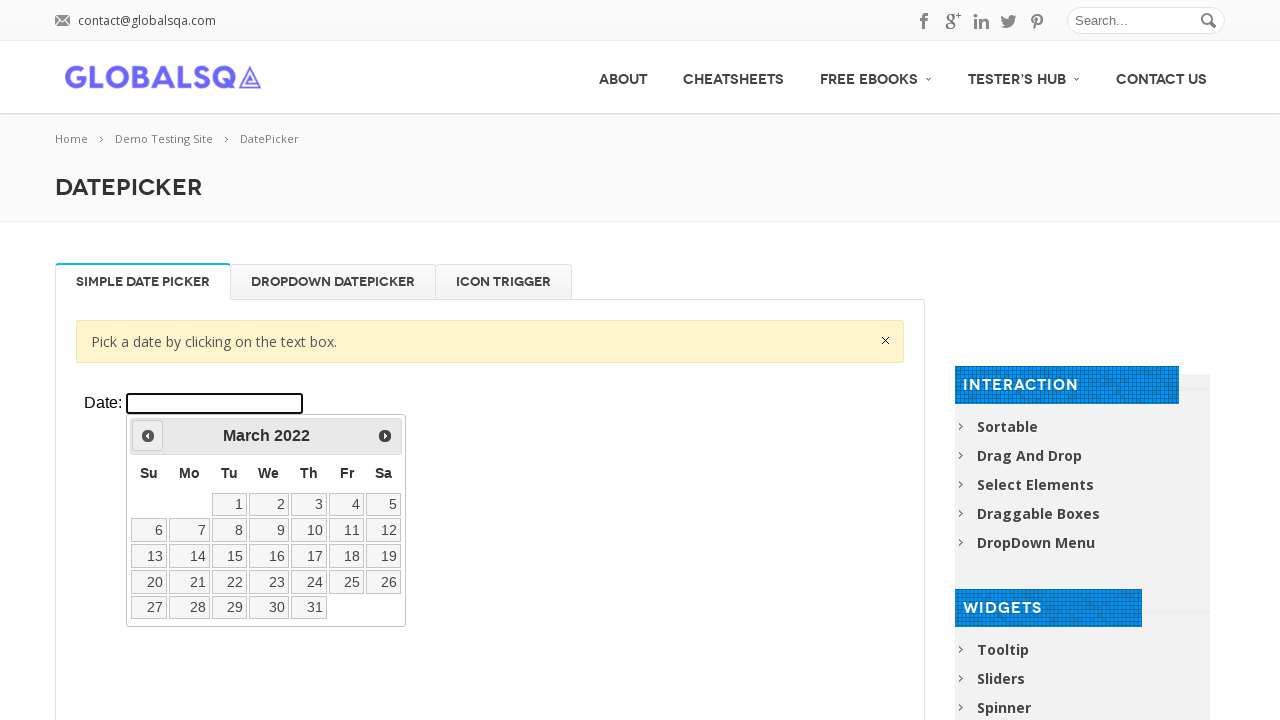

Waited 200ms for calendar to update
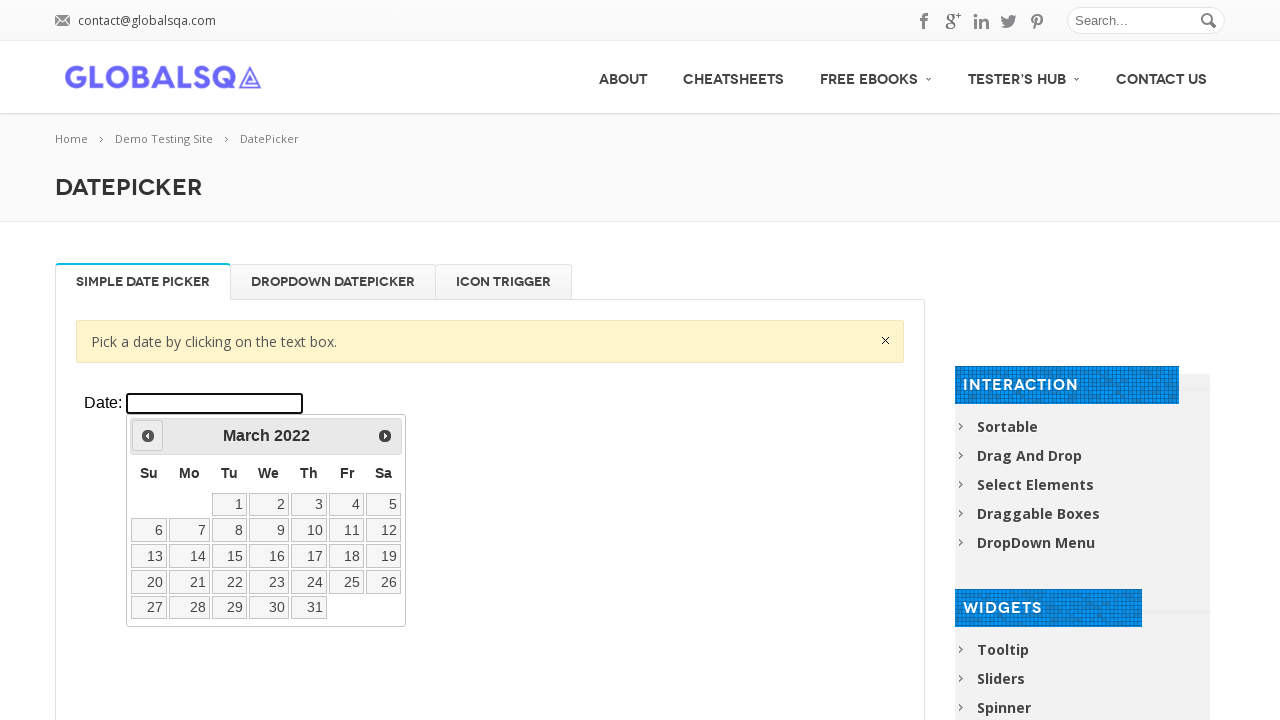

Clicked previous button to navigate backward in years at (148, 436) on xpath=//div[@class='resp-tabs-container']/div[1]/p/iframe >> internal:control=en
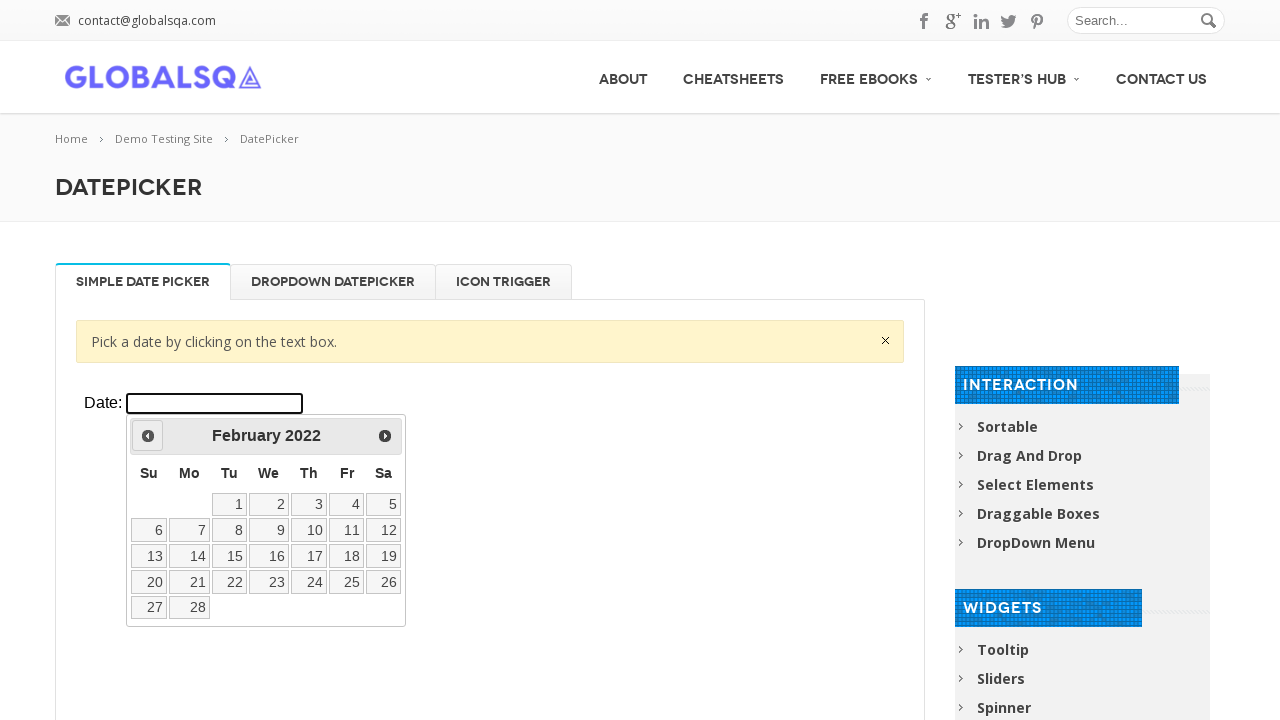

Waited 200ms for calendar to update
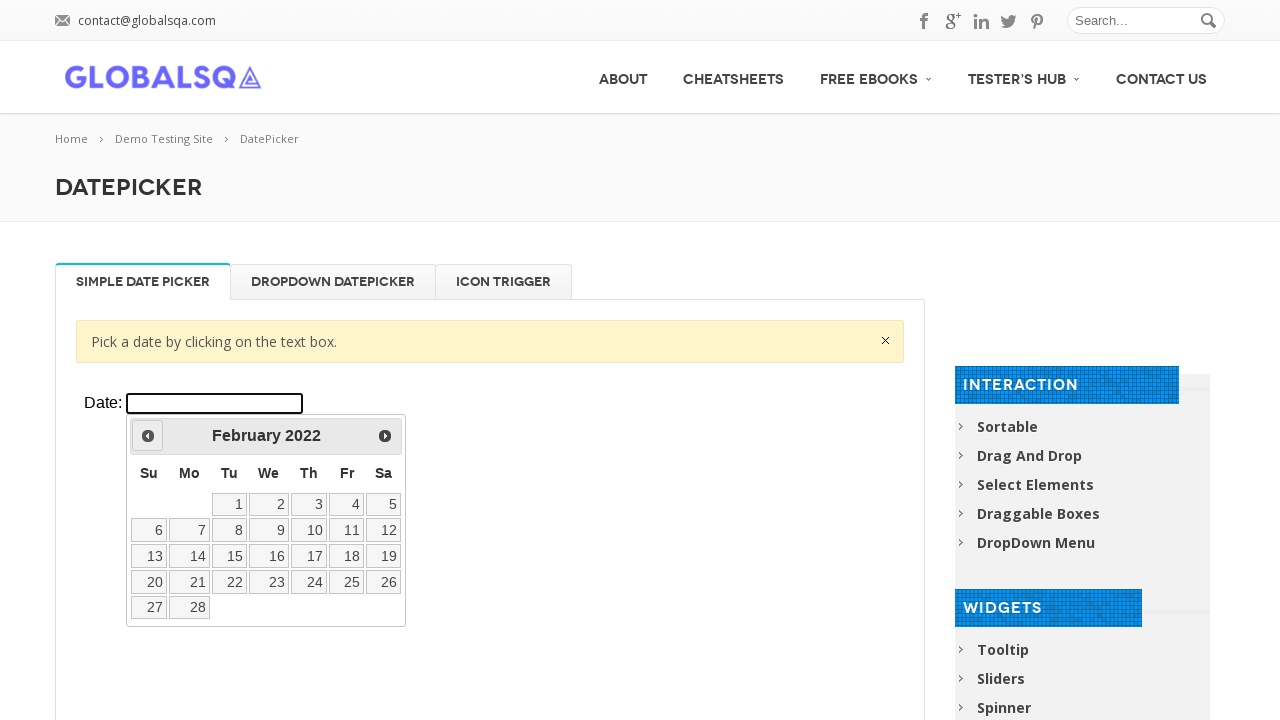

Clicked previous button to navigate backward in years at (148, 436) on xpath=//div[@class='resp-tabs-container']/div[1]/p/iframe >> internal:control=en
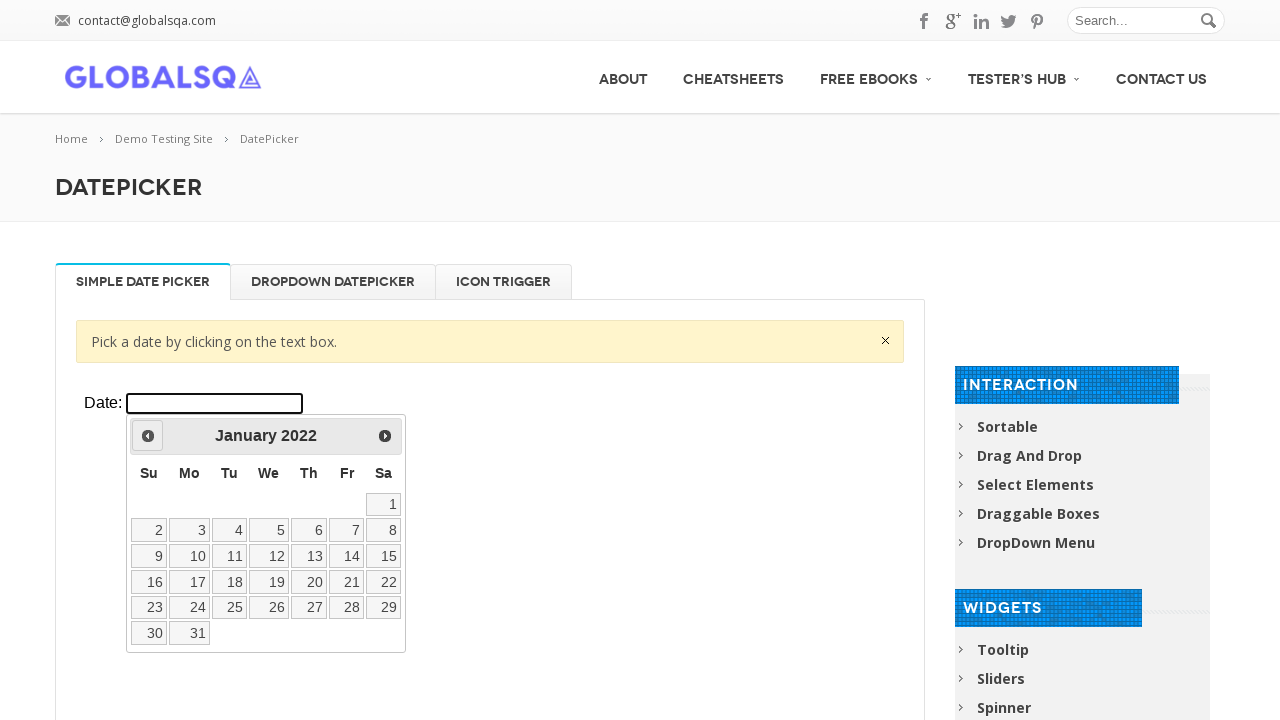

Waited 200ms for calendar to update
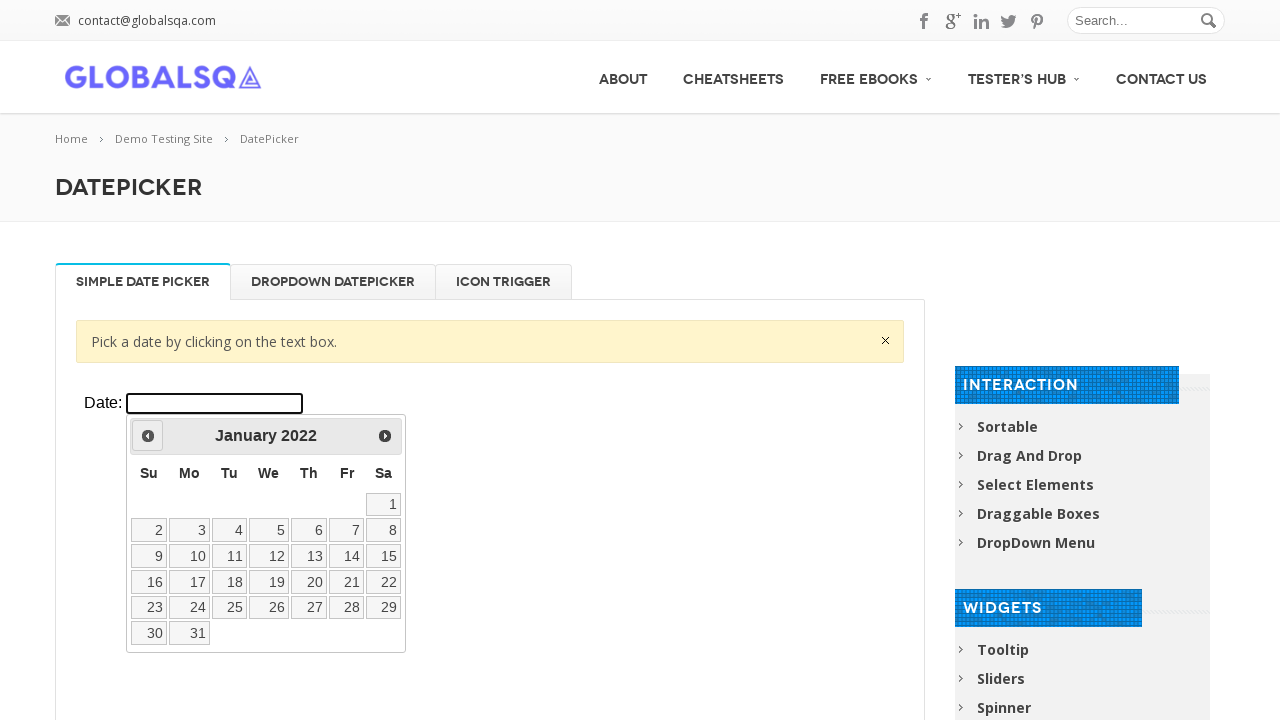

Clicked previous button to navigate backward in years at (148, 436) on xpath=//div[@class='resp-tabs-container']/div[1]/p/iframe >> internal:control=en
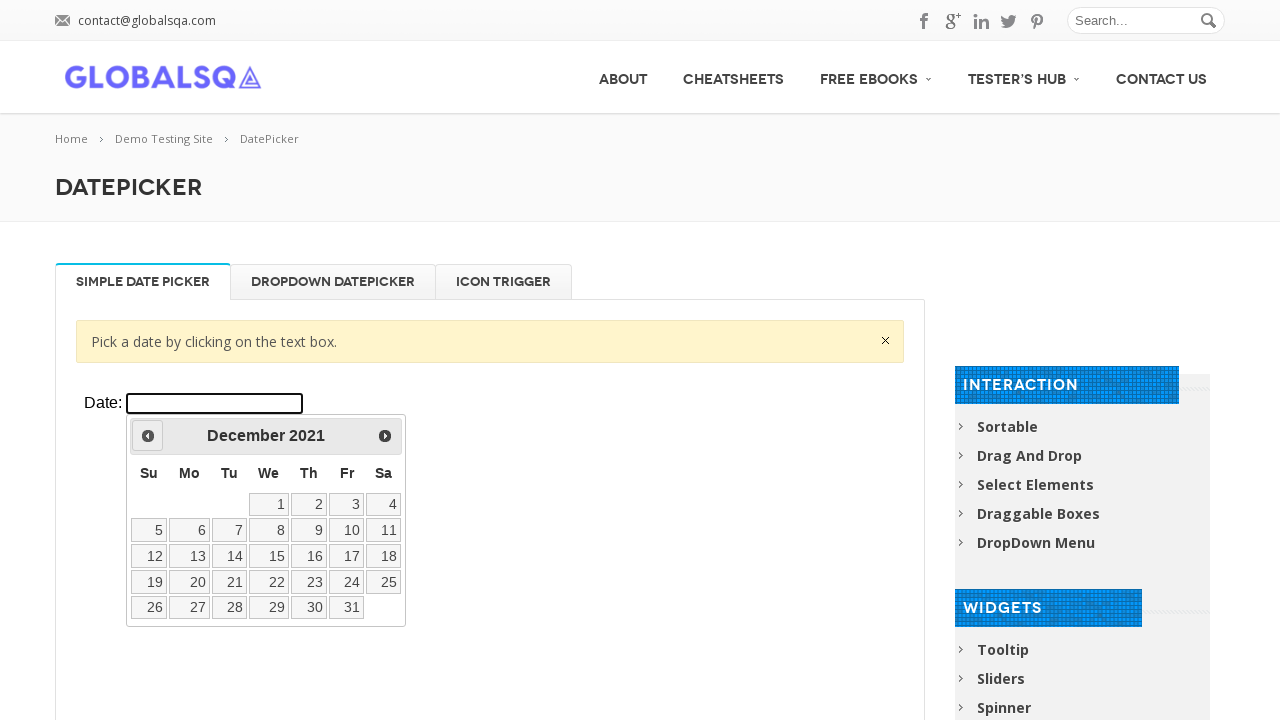

Waited 200ms for calendar to update
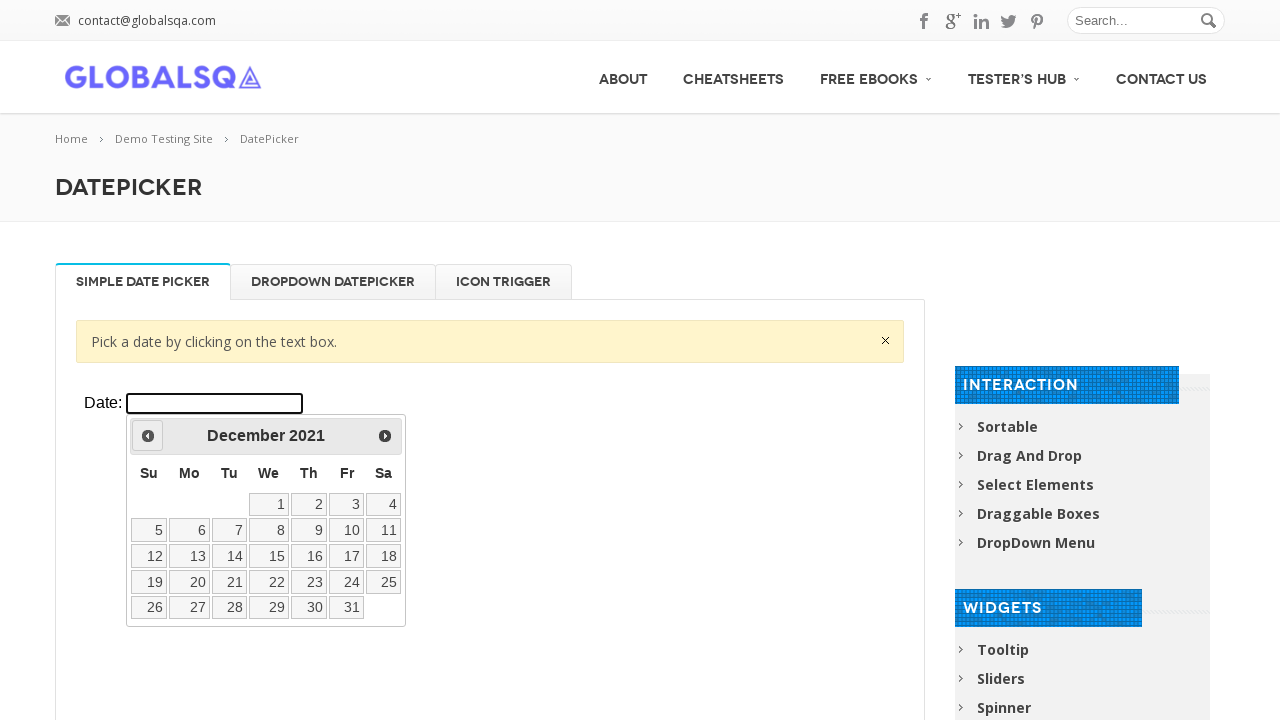

Current month in calendar: December, target: May
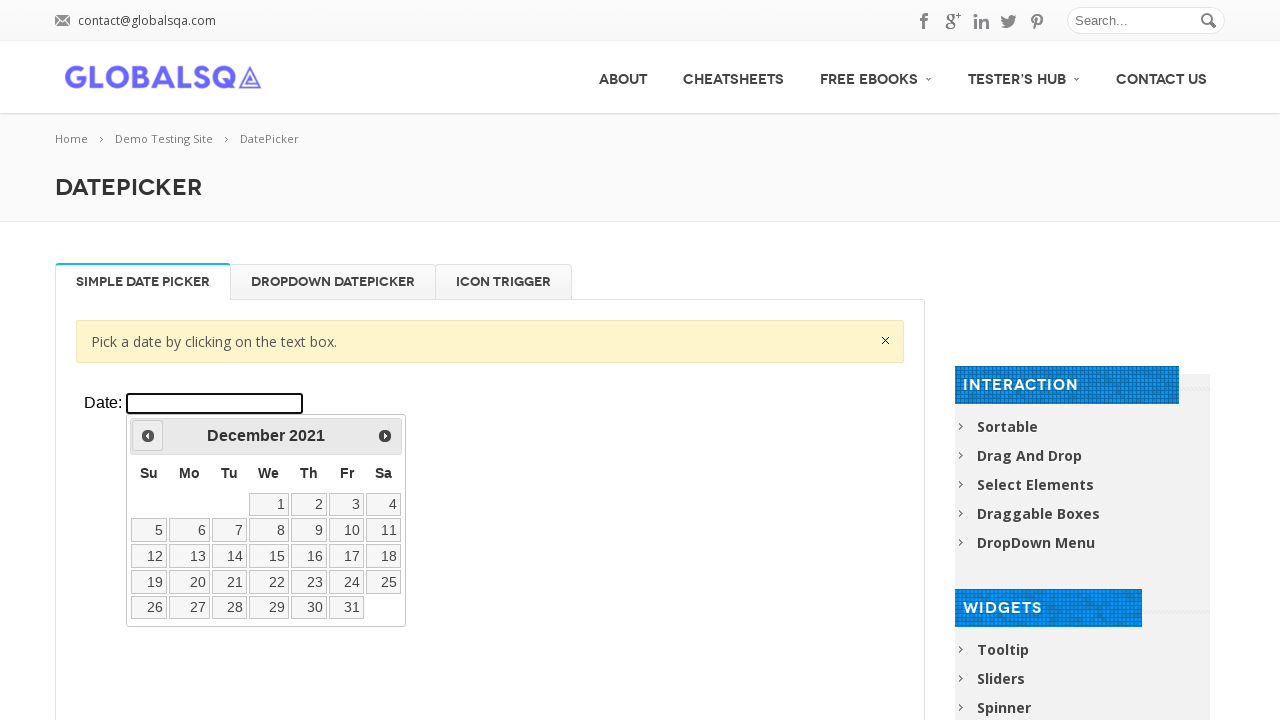

Clicked previous button to navigate backward in months at (148, 436) on xpath=//div[@class='resp-tabs-container']/div[1]/p/iframe >> internal:control=en
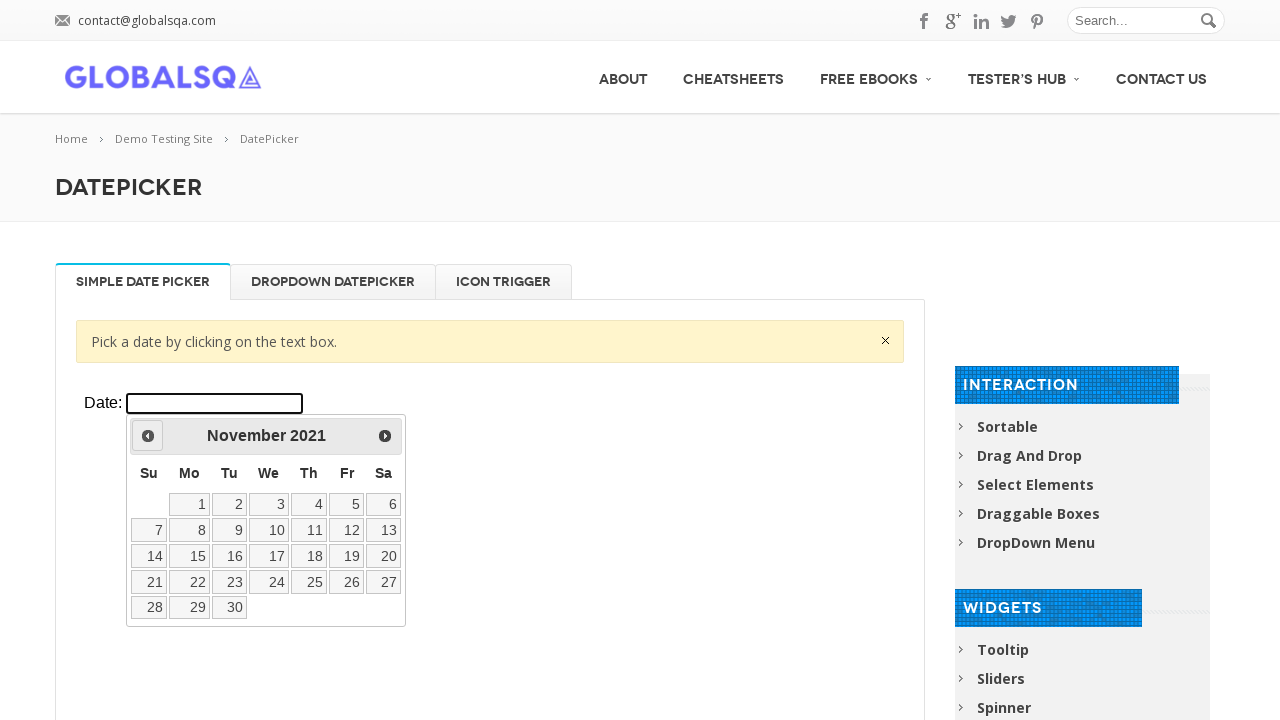

Waited 200ms for calendar to update
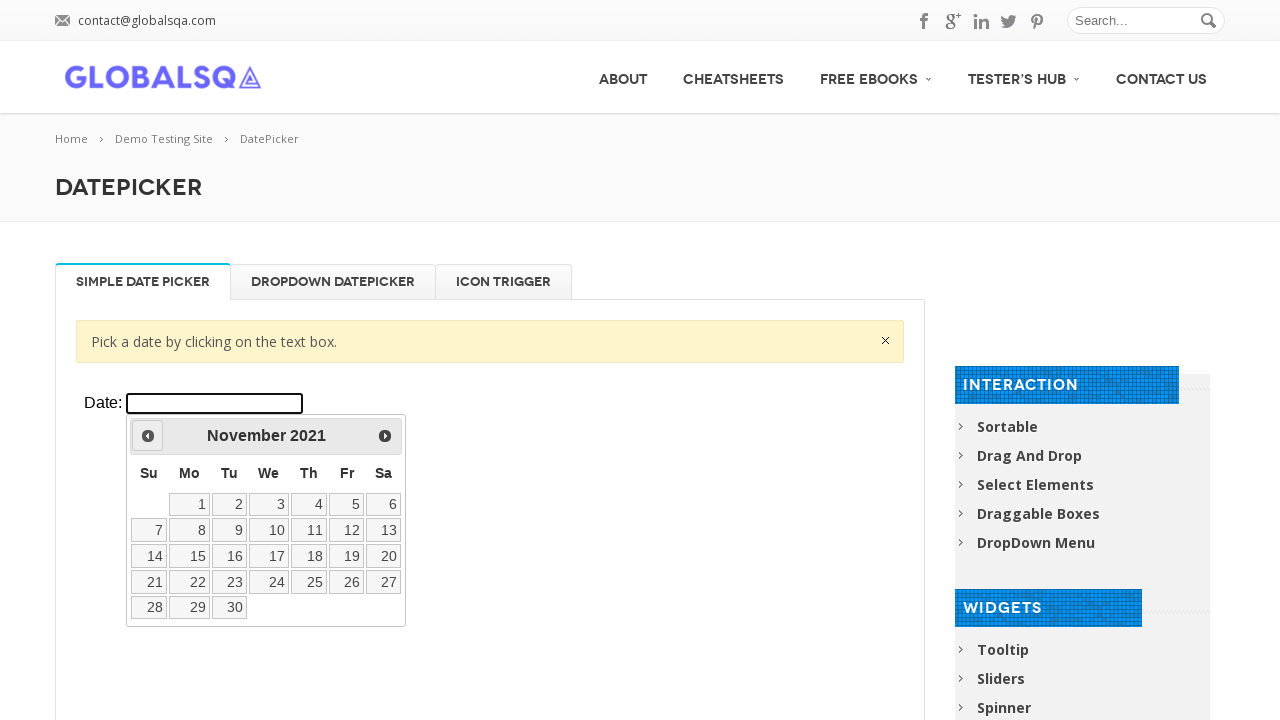

Current month in calendar: November, target: May
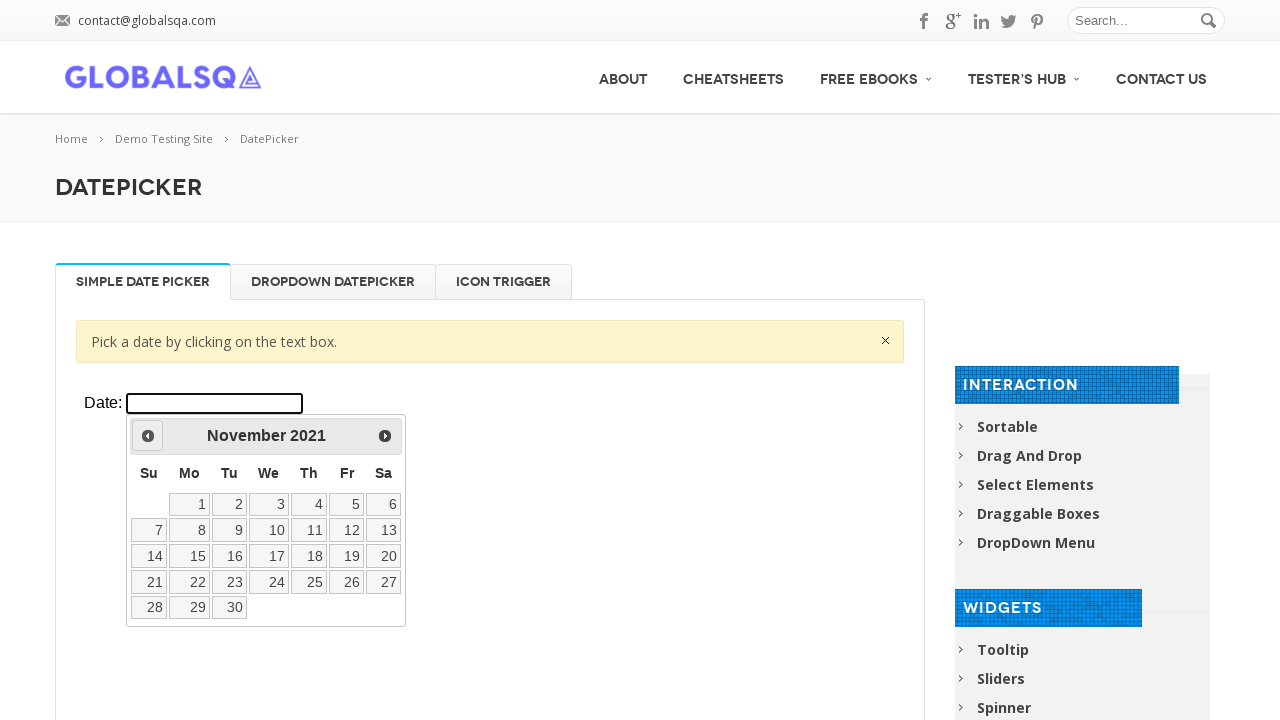

Clicked previous button to navigate backward in months at (148, 436) on xpath=//div[@class='resp-tabs-container']/div[1]/p/iframe >> internal:control=en
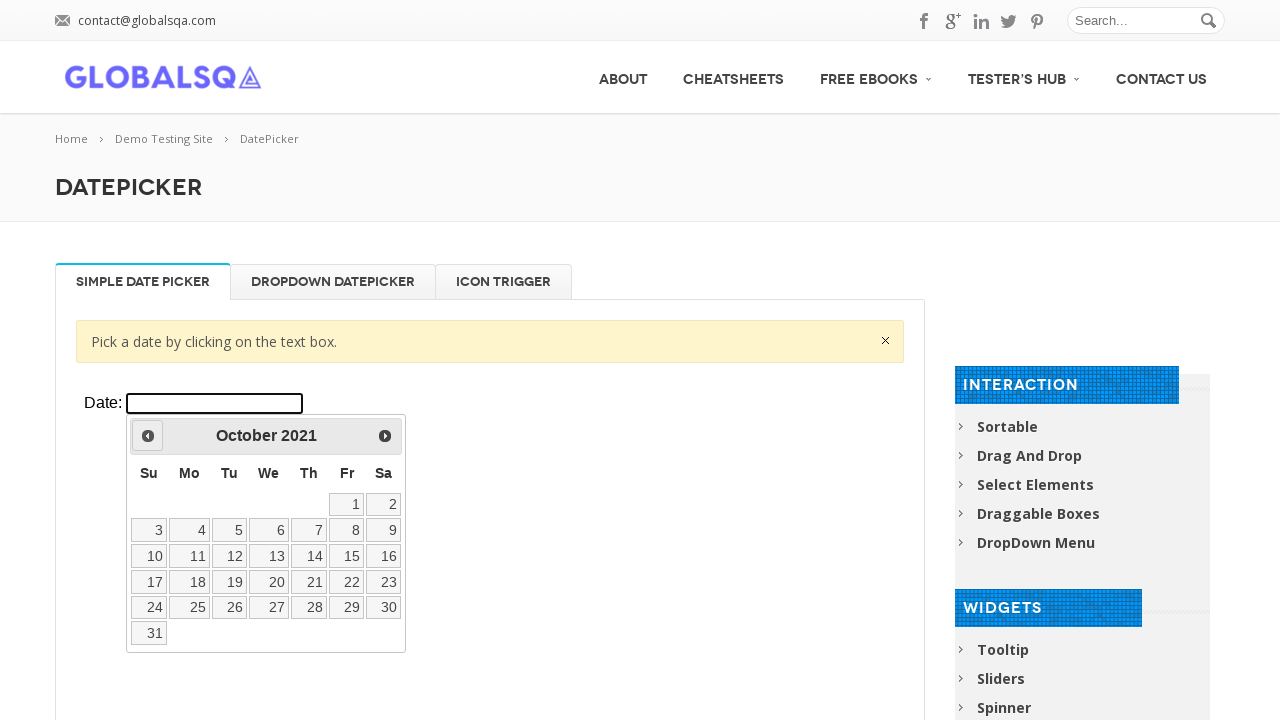

Waited 200ms for calendar to update
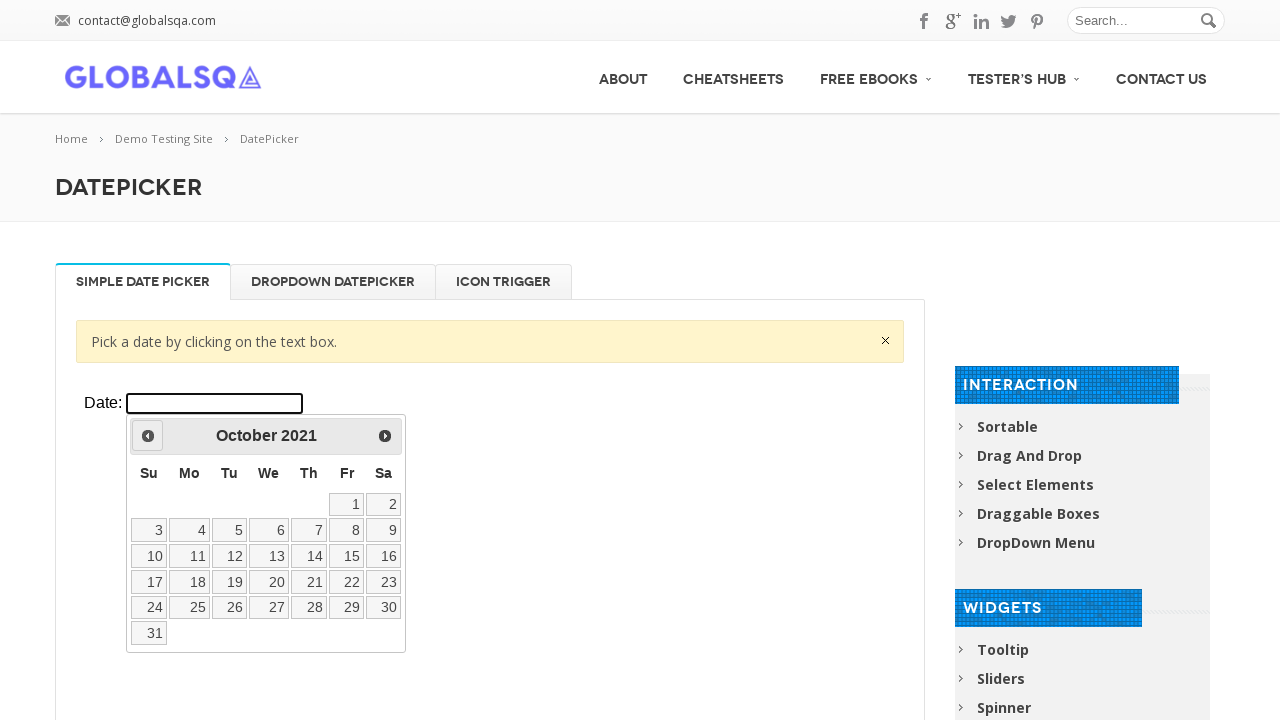

Current month in calendar: October, target: May
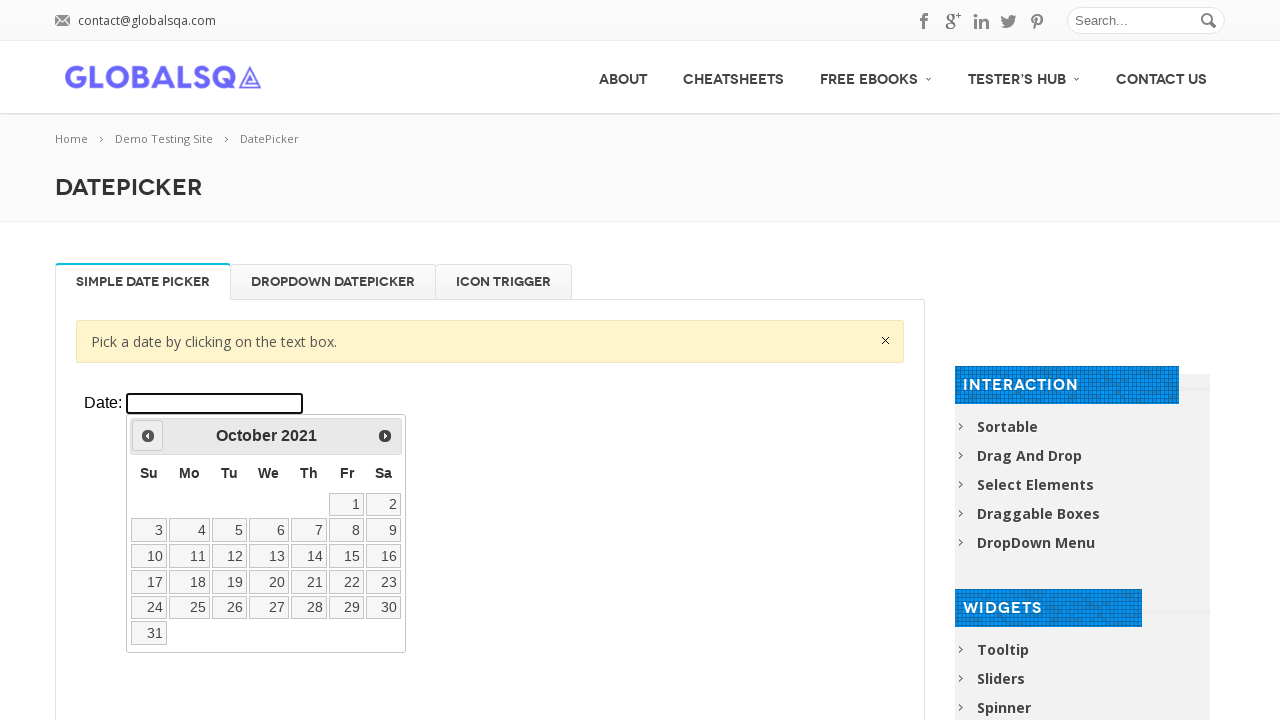

Clicked previous button to navigate backward in months at (148, 436) on xpath=//div[@class='resp-tabs-container']/div[1]/p/iframe >> internal:control=en
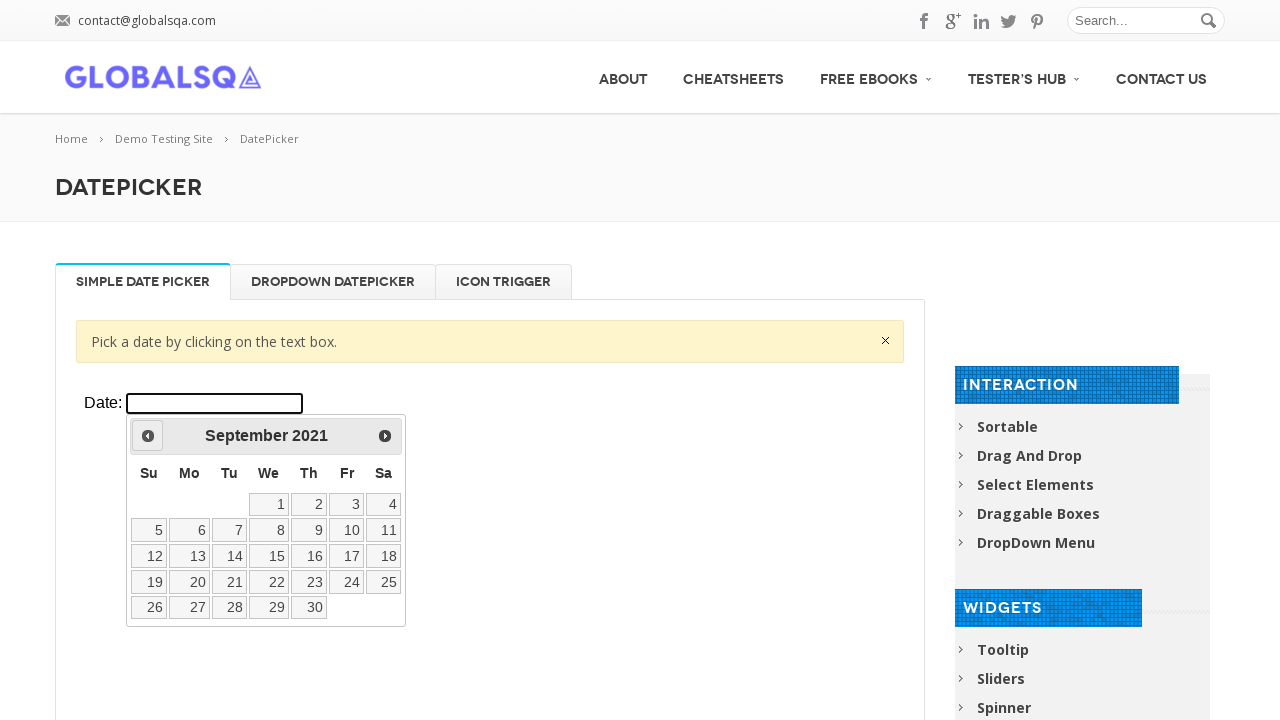

Waited 200ms for calendar to update
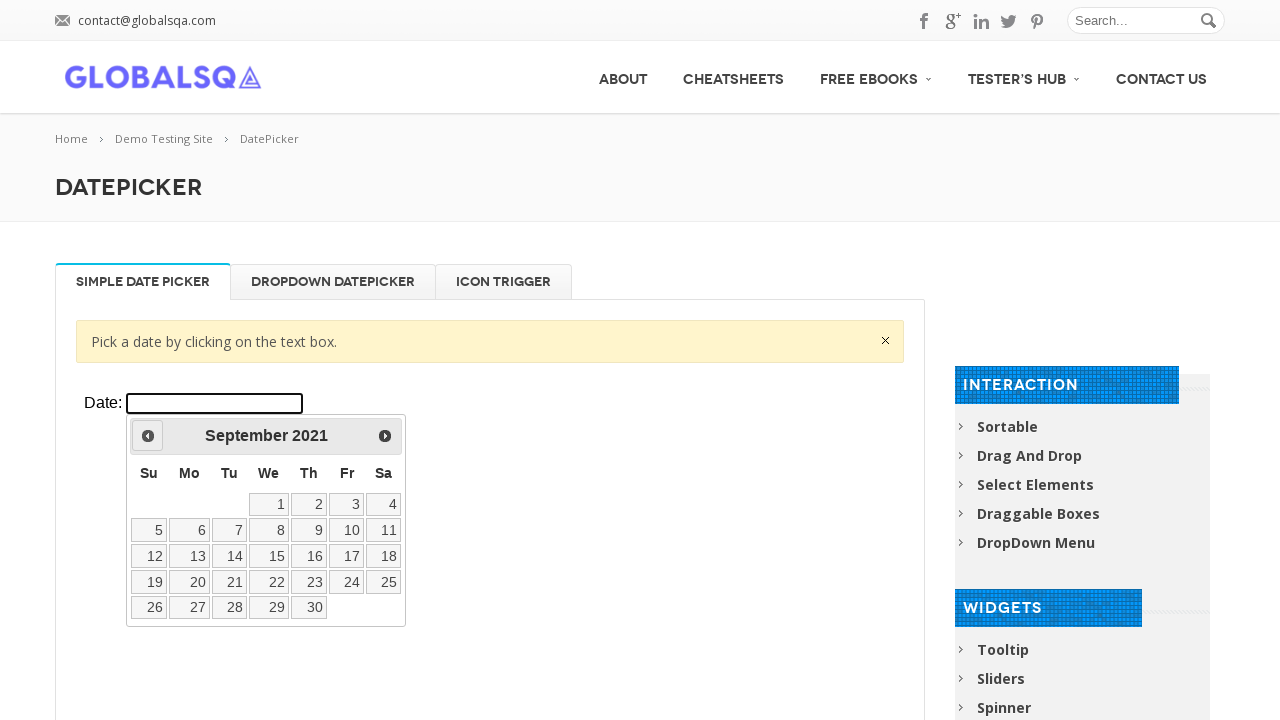

Current month in calendar: September, target: May
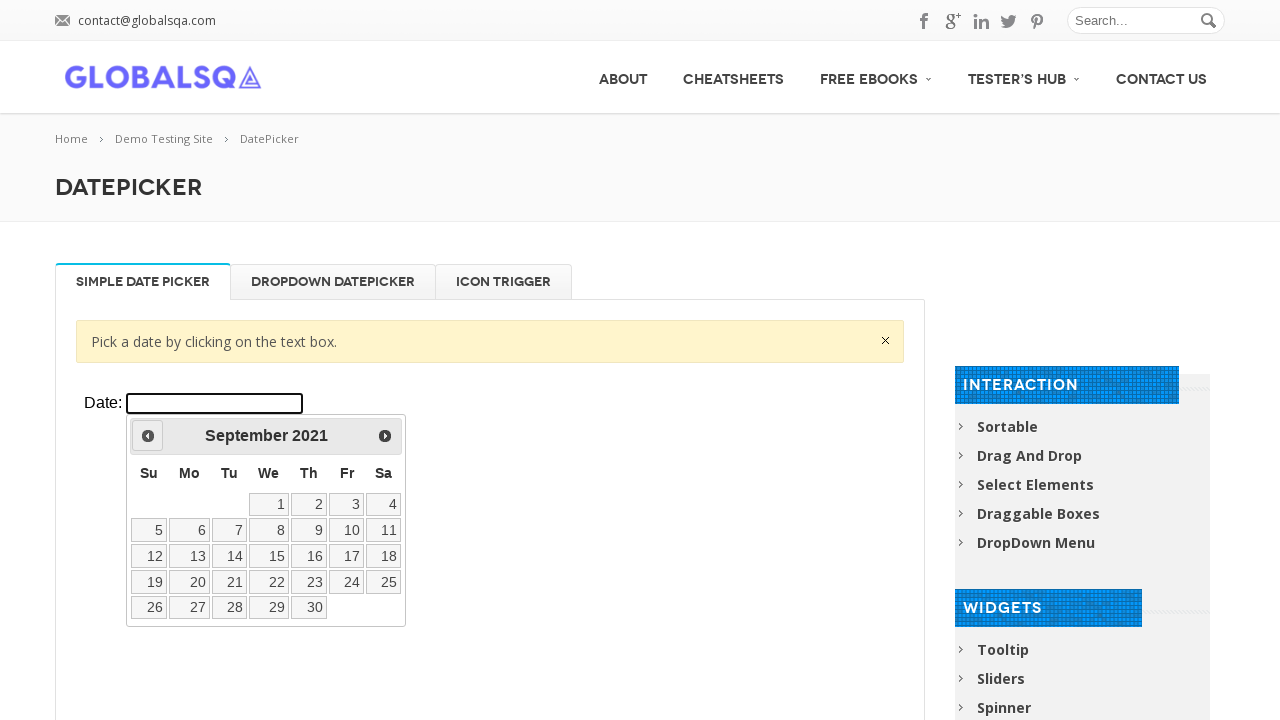

Clicked previous button to navigate backward in months at (148, 436) on xpath=//div[@class='resp-tabs-container']/div[1]/p/iframe >> internal:control=en
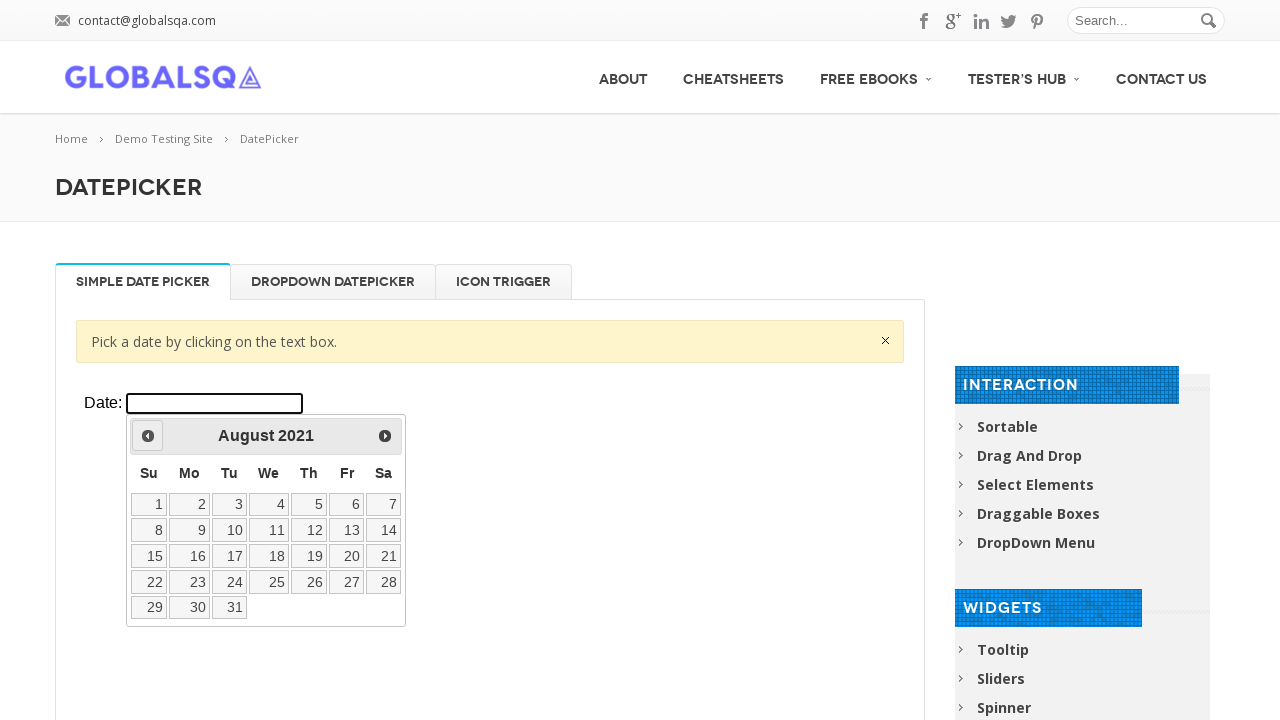

Waited 200ms for calendar to update
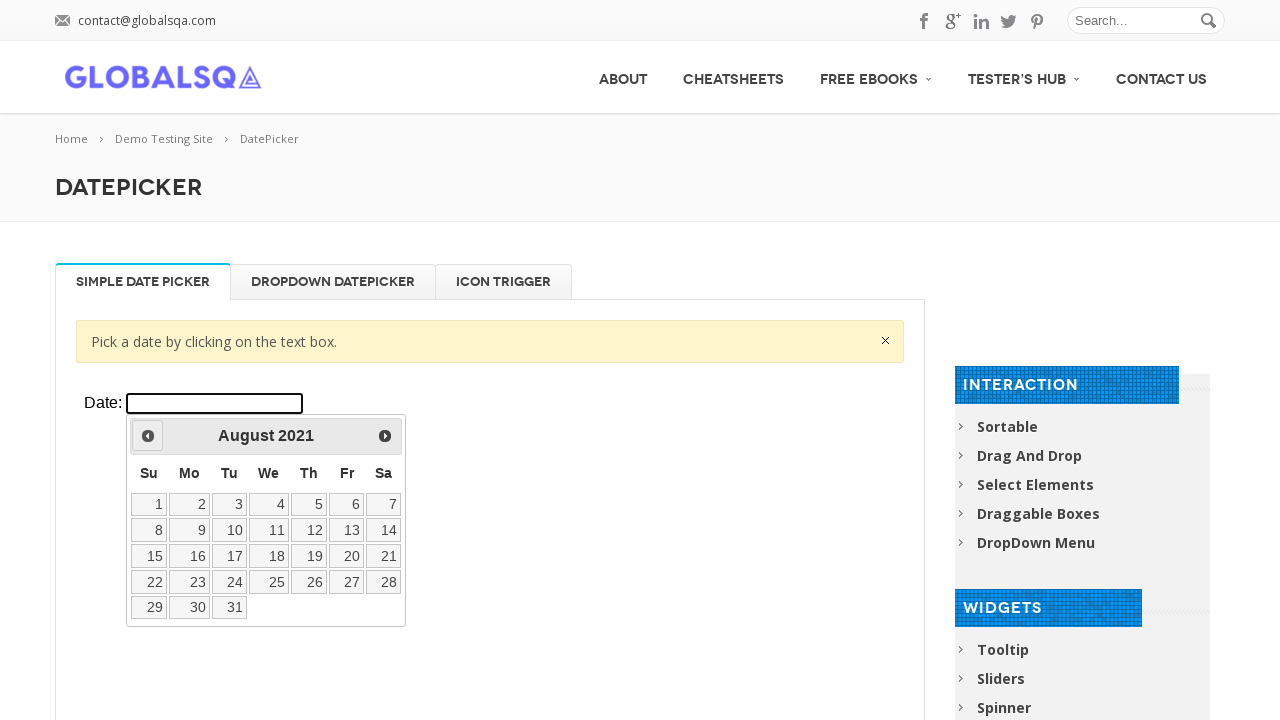

Current month in calendar: August, target: May
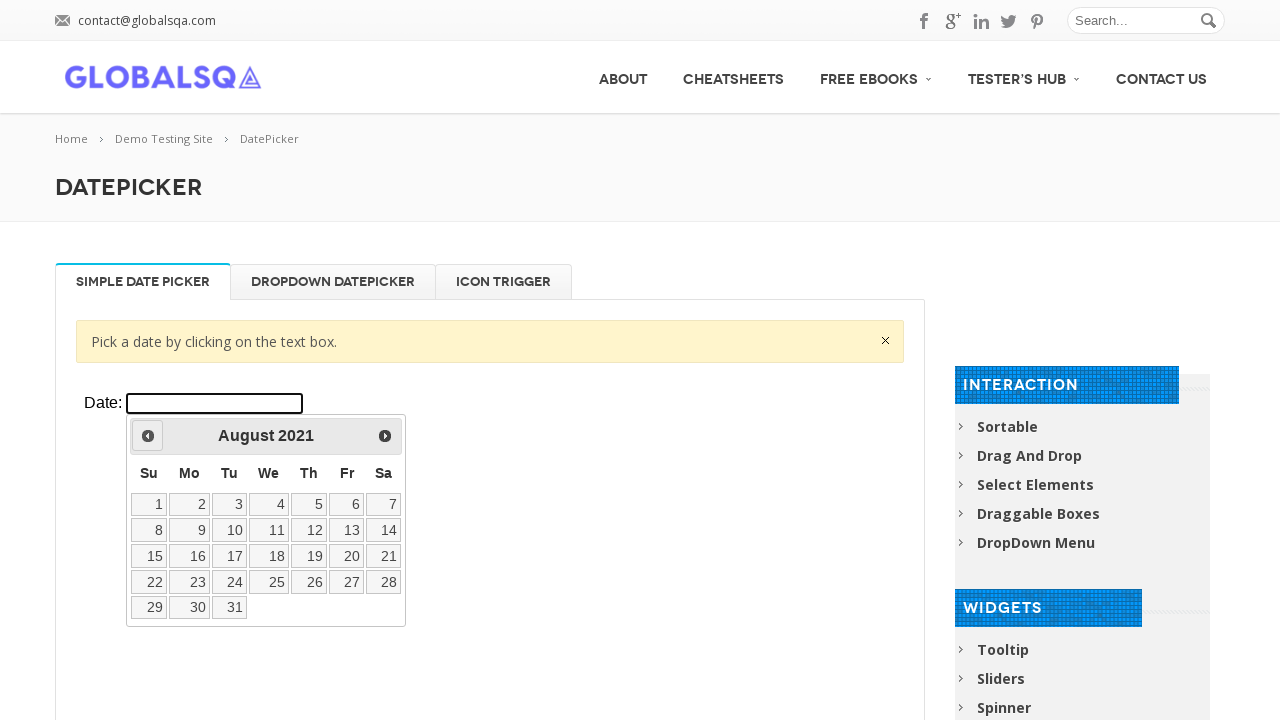

Clicked previous button to navigate backward in months at (148, 436) on xpath=//div[@class='resp-tabs-container']/div[1]/p/iframe >> internal:control=en
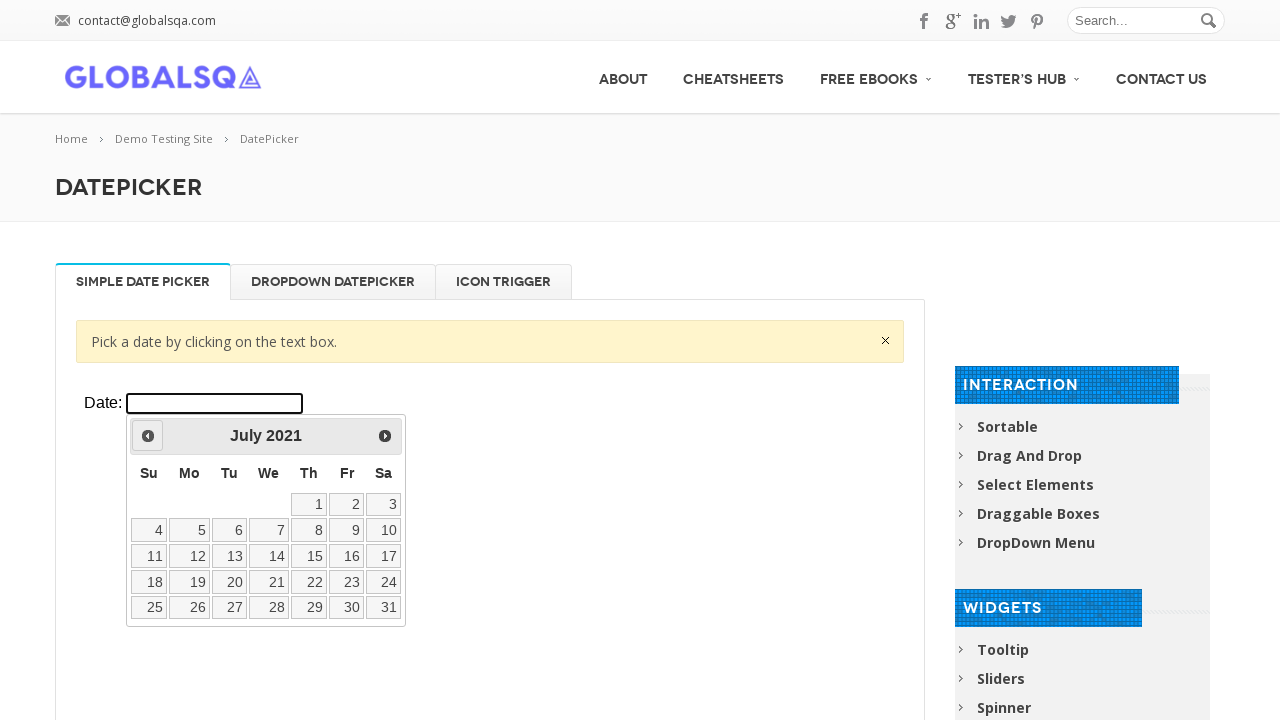

Waited 200ms for calendar to update
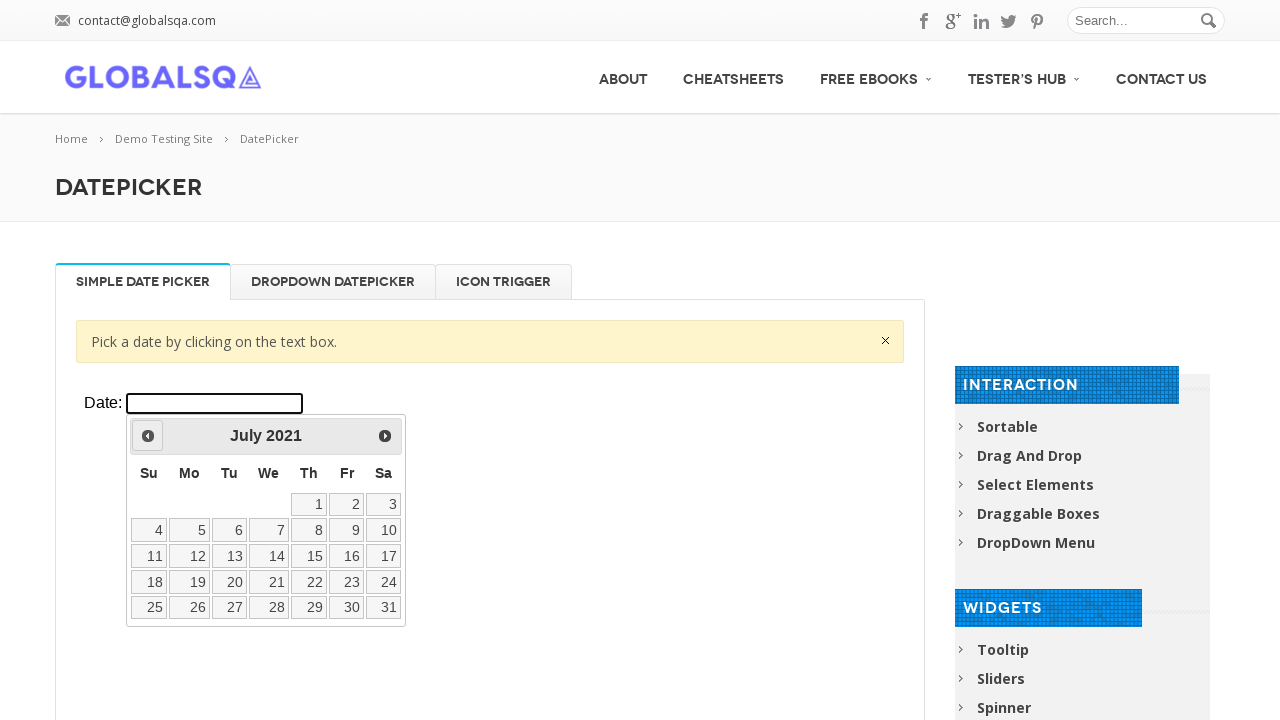

Current month in calendar: July, target: May
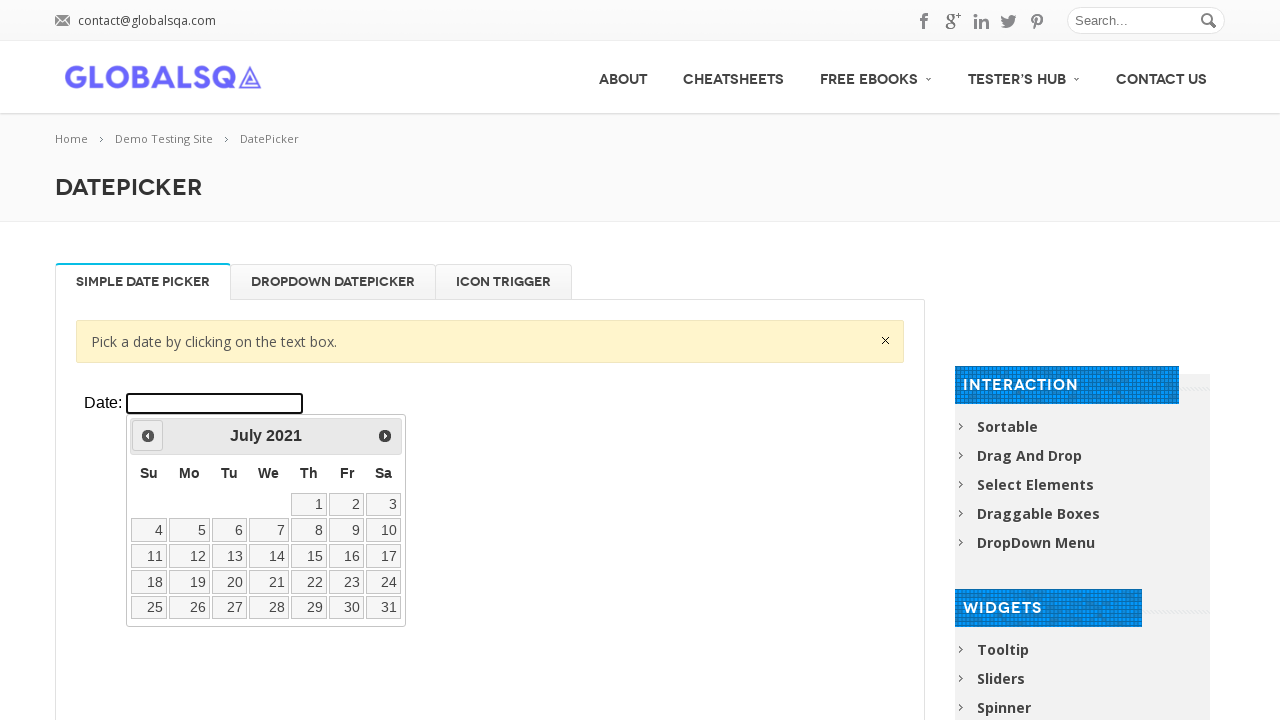

Clicked previous button to navigate backward in months at (148, 436) on xpath=//div[@class='resp-tabs-container']/div[1]/p/iframe >> internal:control=en
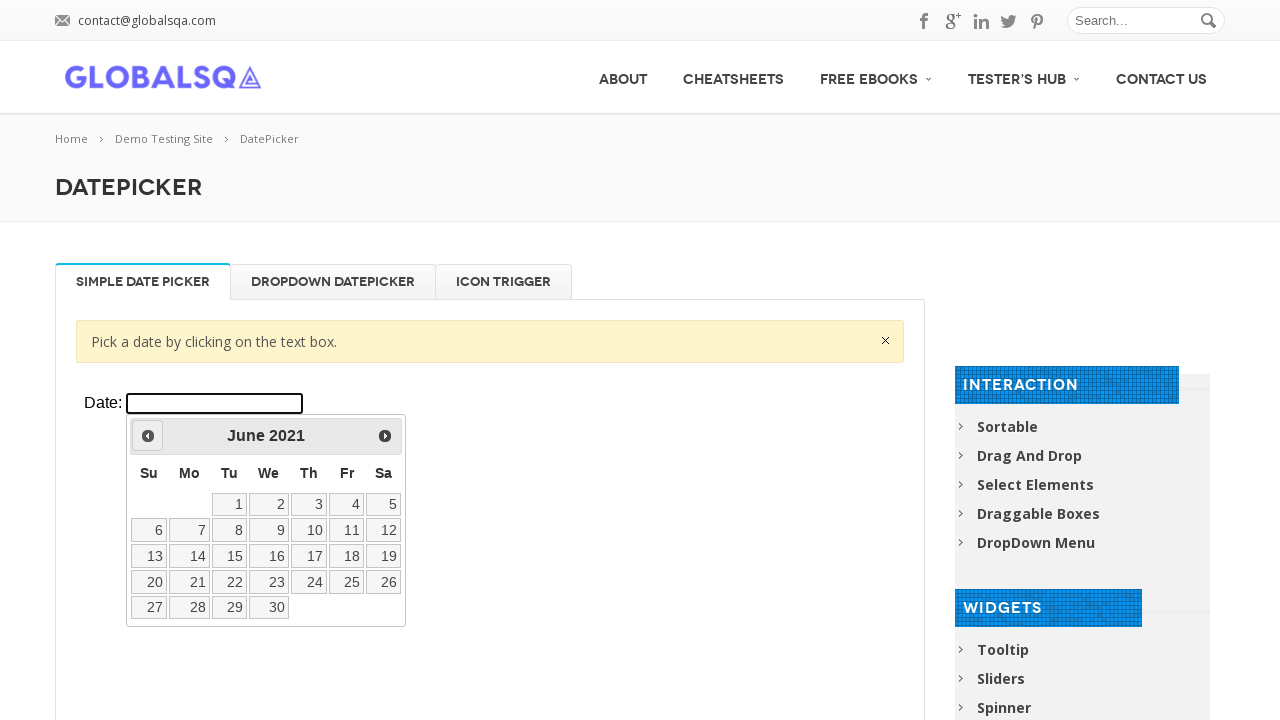

Waited 200ms for calendar to update
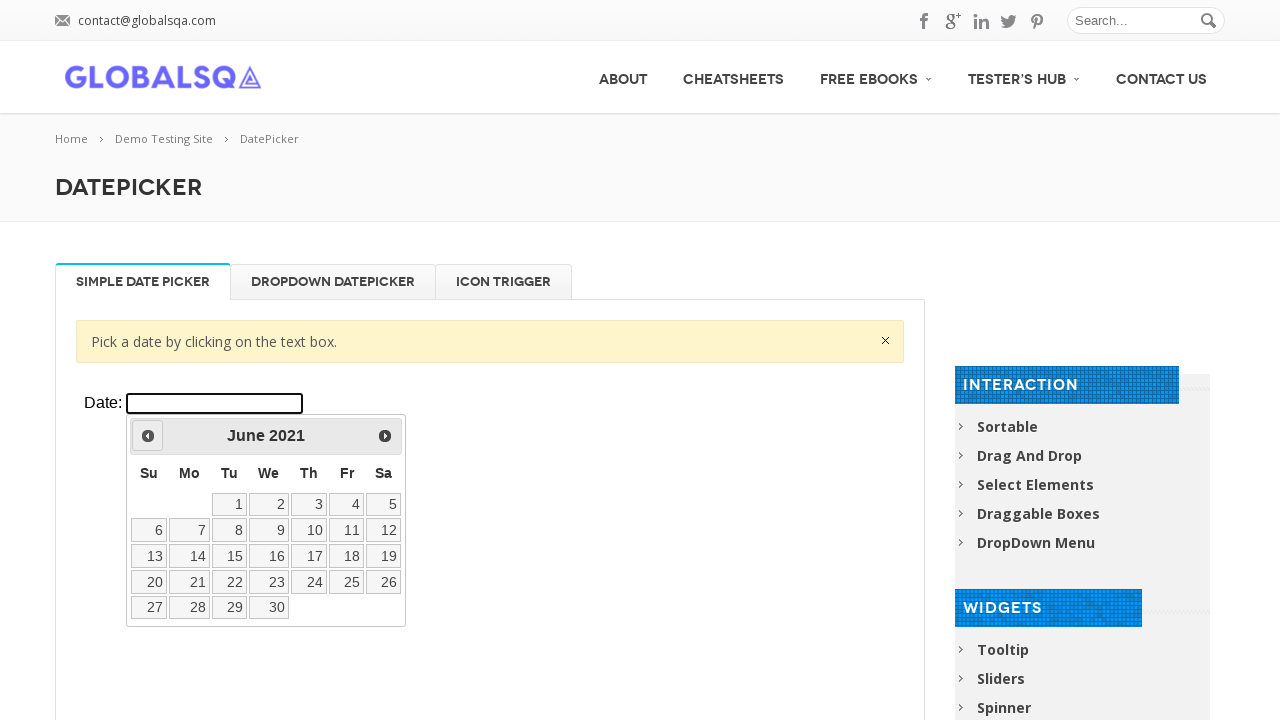

Current month in calendar: June, target: May
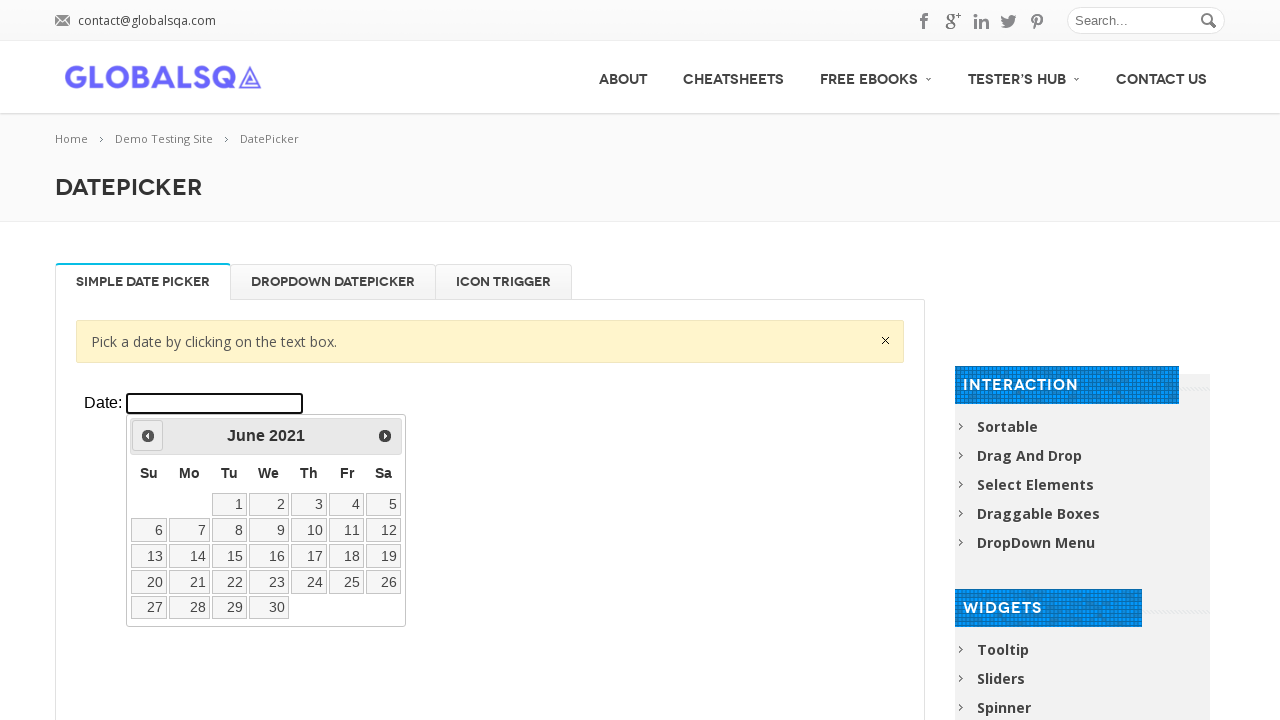

Clicked previous button to navigate backward in months at (148, 436) on xpath=//div[@class='resp-tabs-container']/div[1]/p/iframe >> internal:control=en
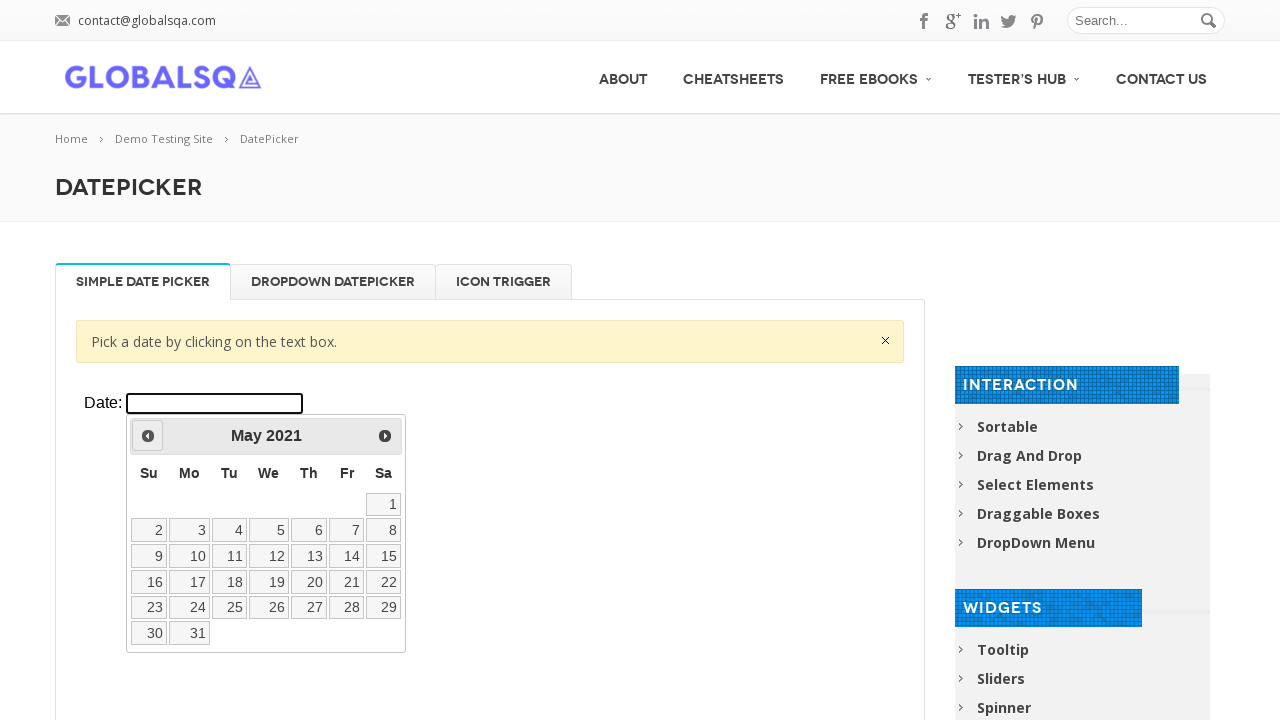

Waited 200ms for calendar to update
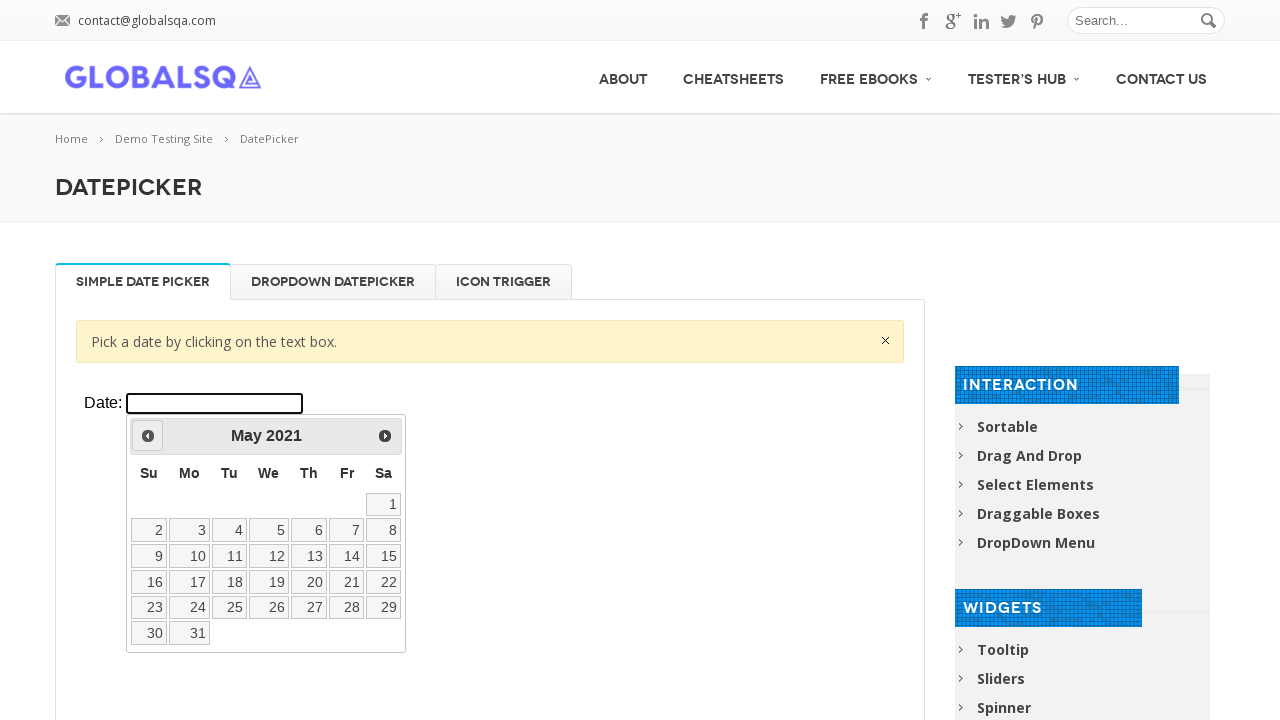

Retrieved all available dates from calendar for May 2021
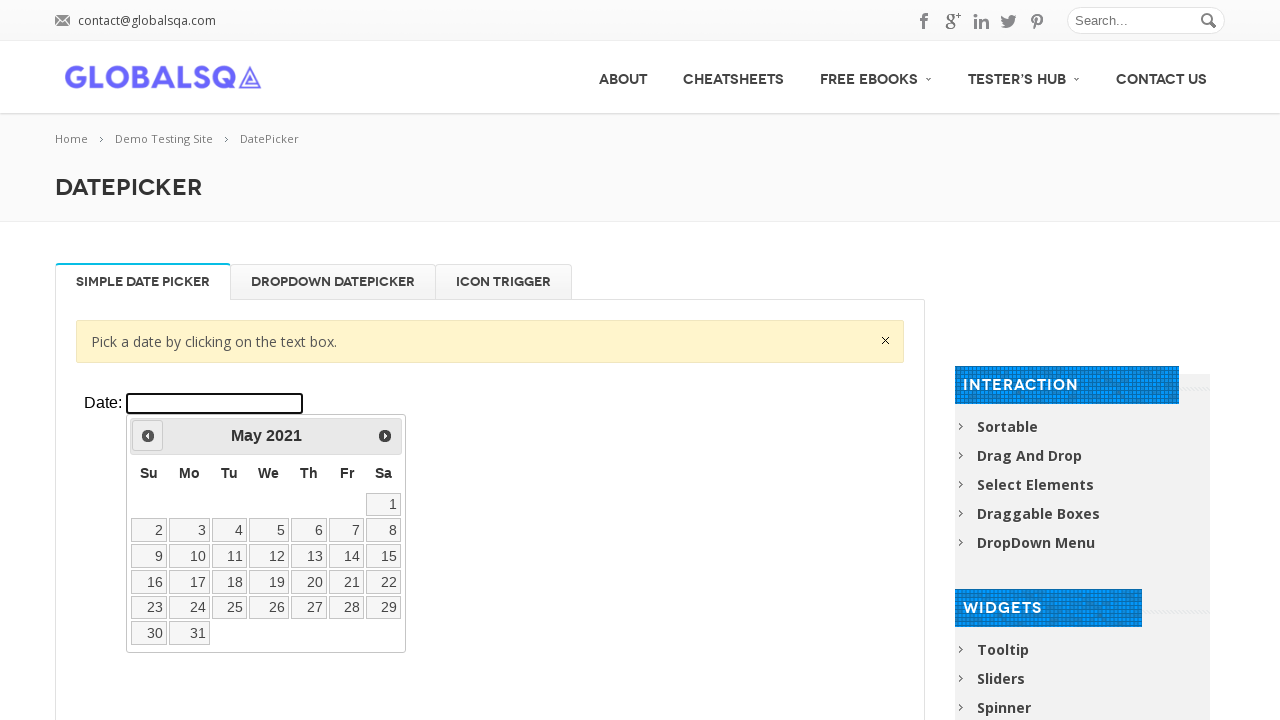

Selected date 12 from the calendar at (269, 556) on xpath=//div[@class='resp-tabs-container']/div[1]/p/iframe >> internal:control=en
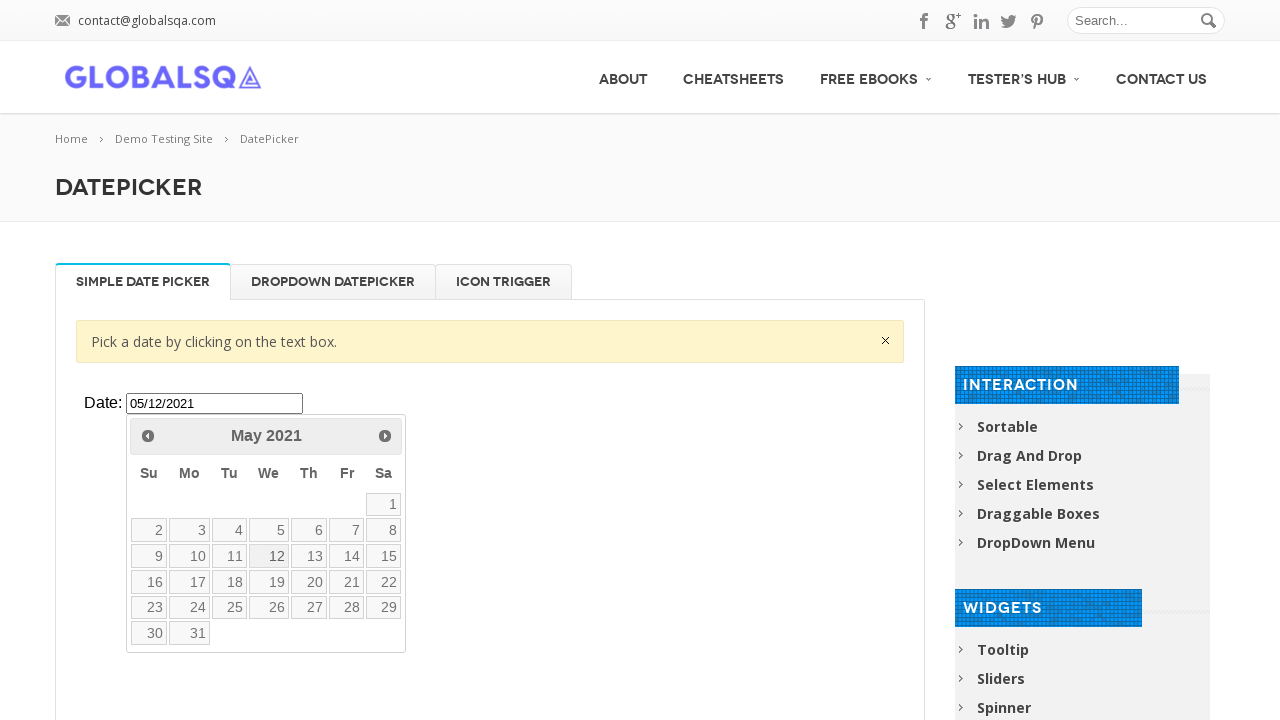

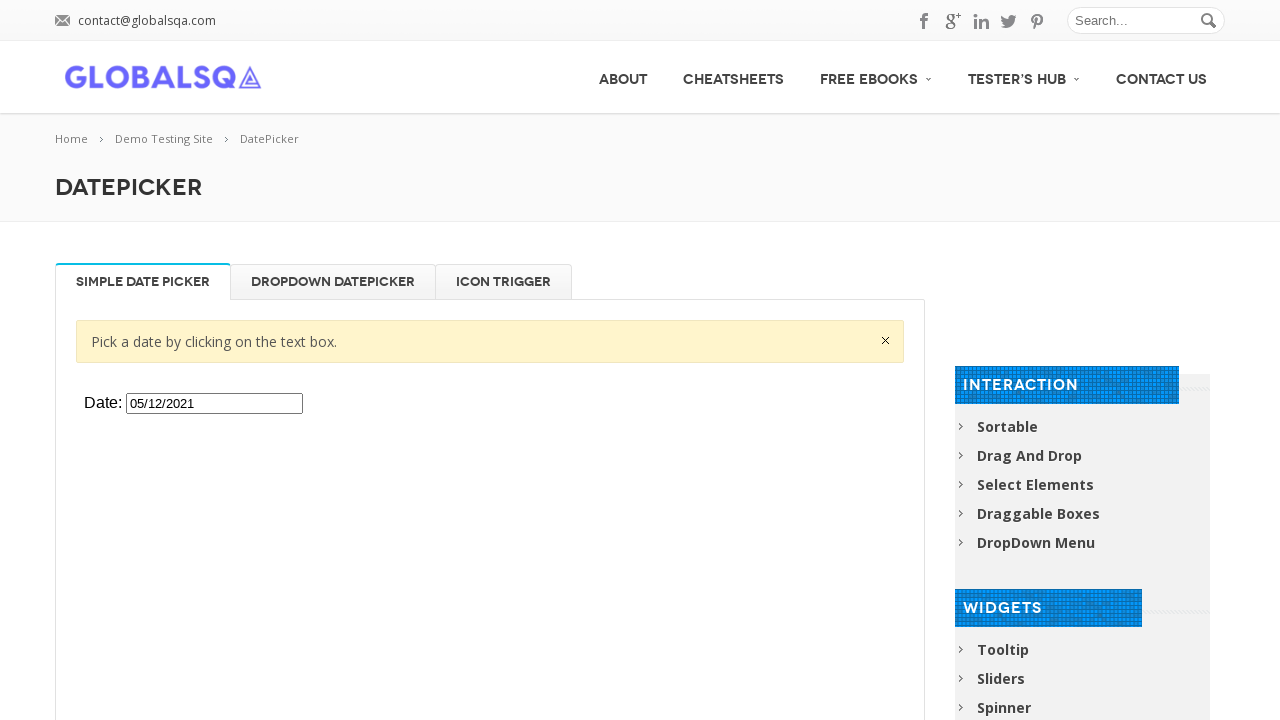